Tests filling a large form by entering text into all input fields and submitting the form by clicking the submit button.

Starting URL: http://suninjuly.github.io/huge_form.html

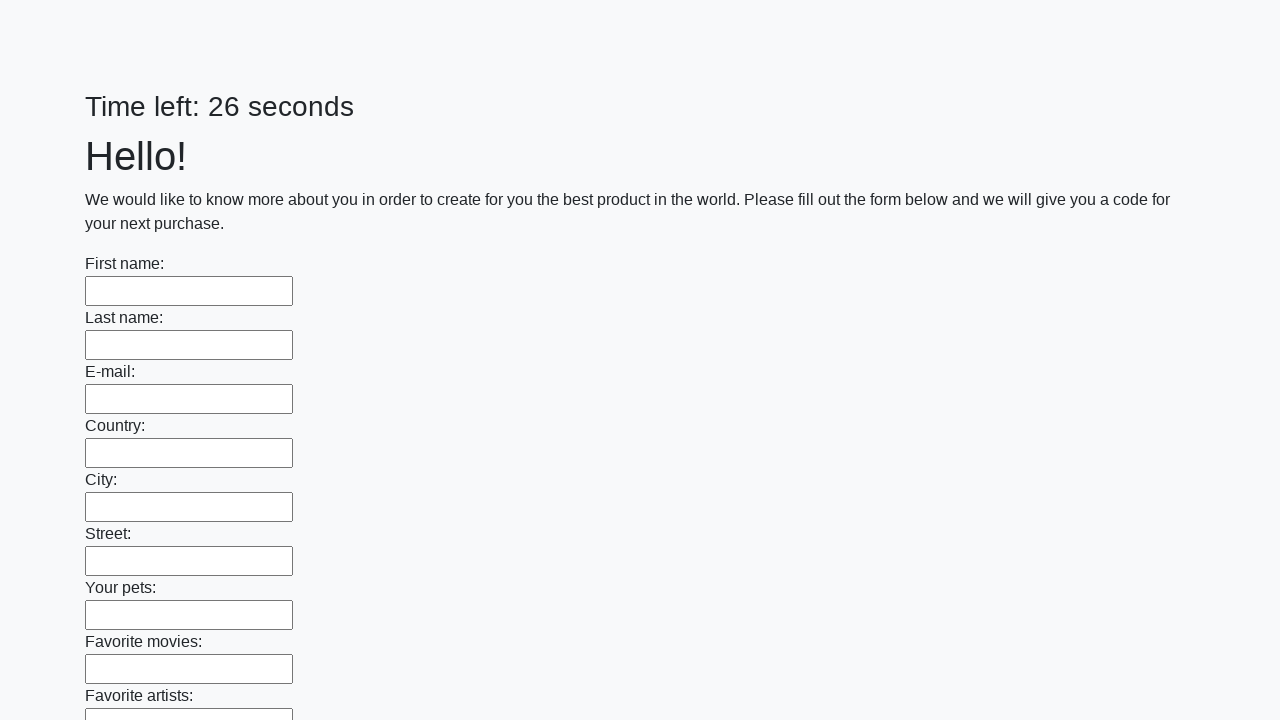

Located all input elements on the form
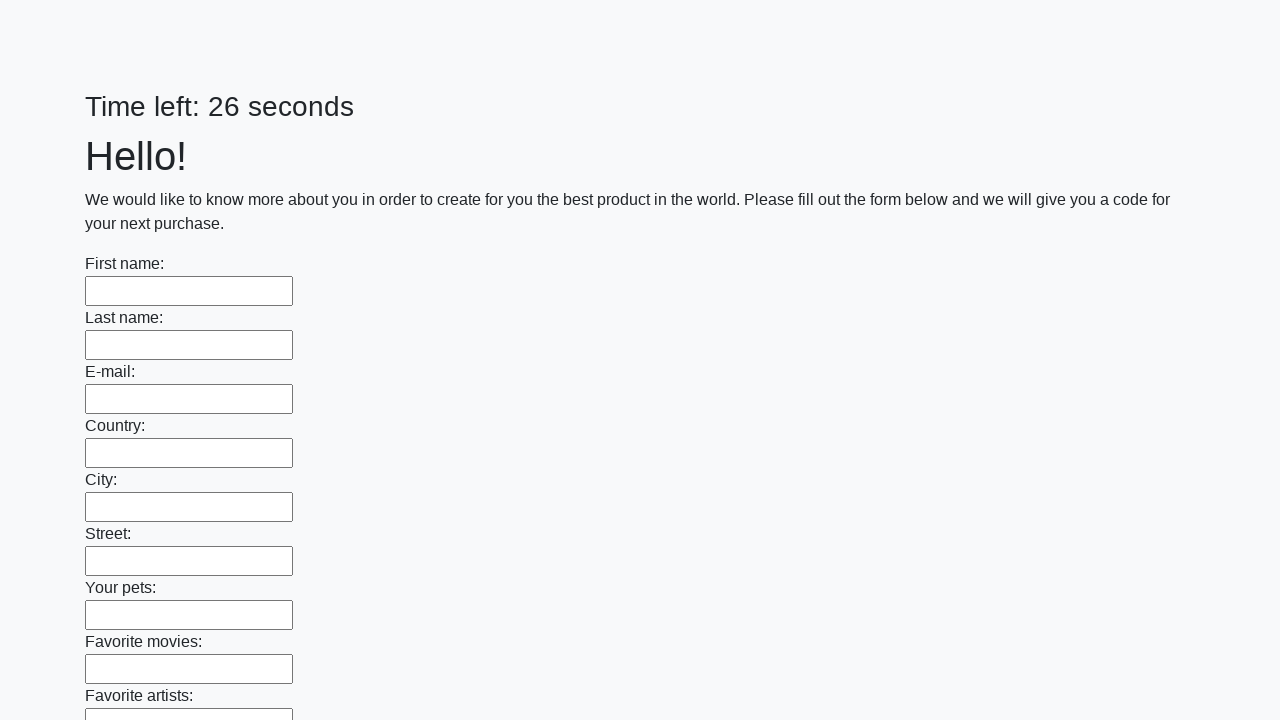

Filled an input field with 'Boba' on input >> nth=0
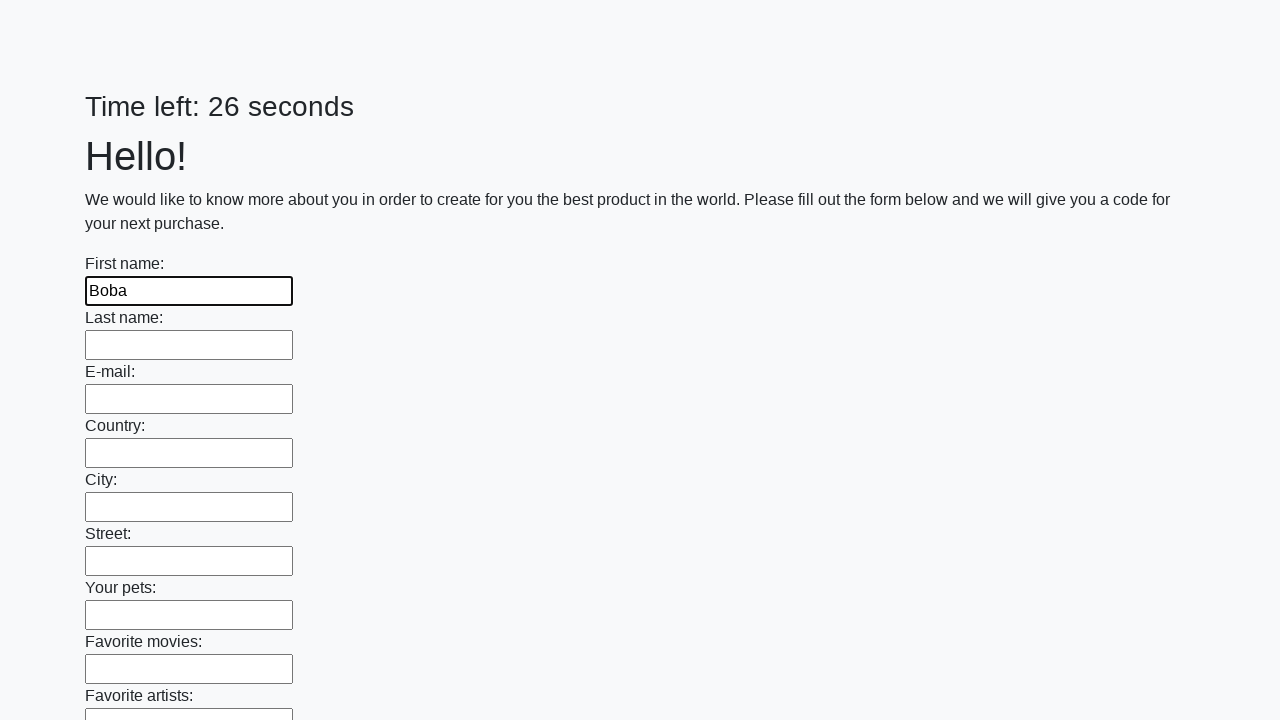

Filled an input field with 'Boba' on input >> nth=1
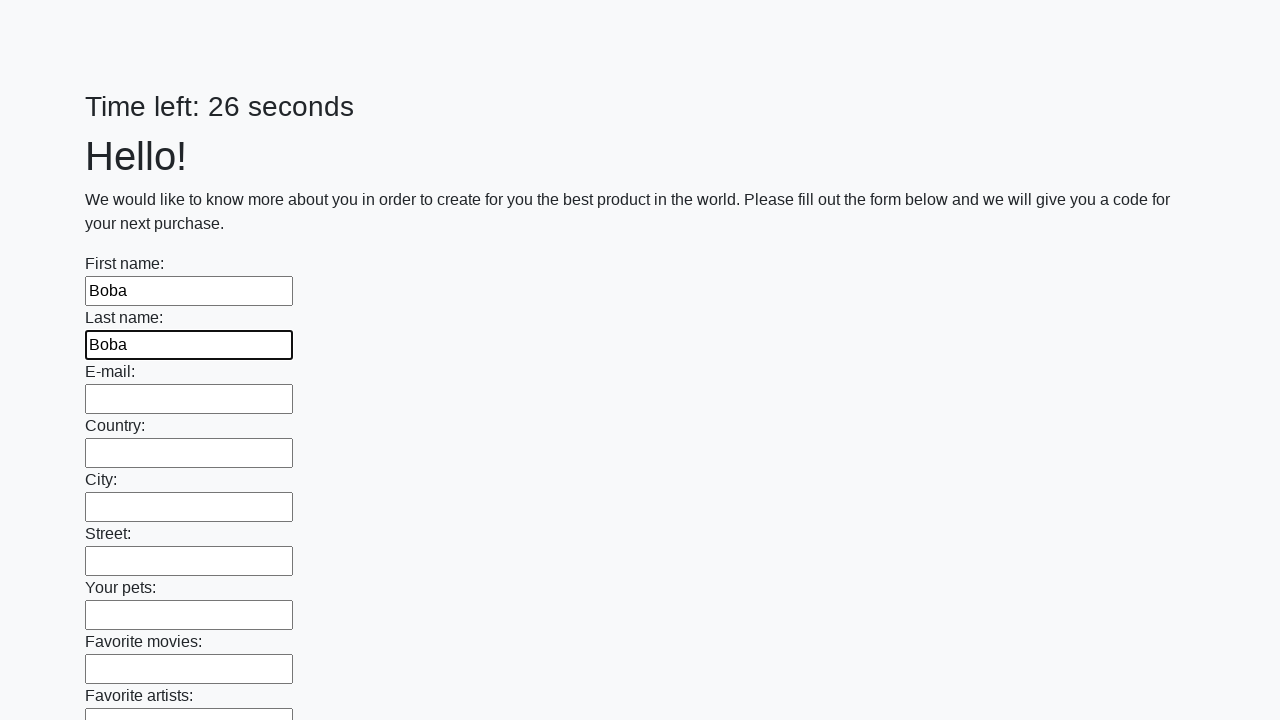

Filled an input field with 'Boba' on input >> nth=2
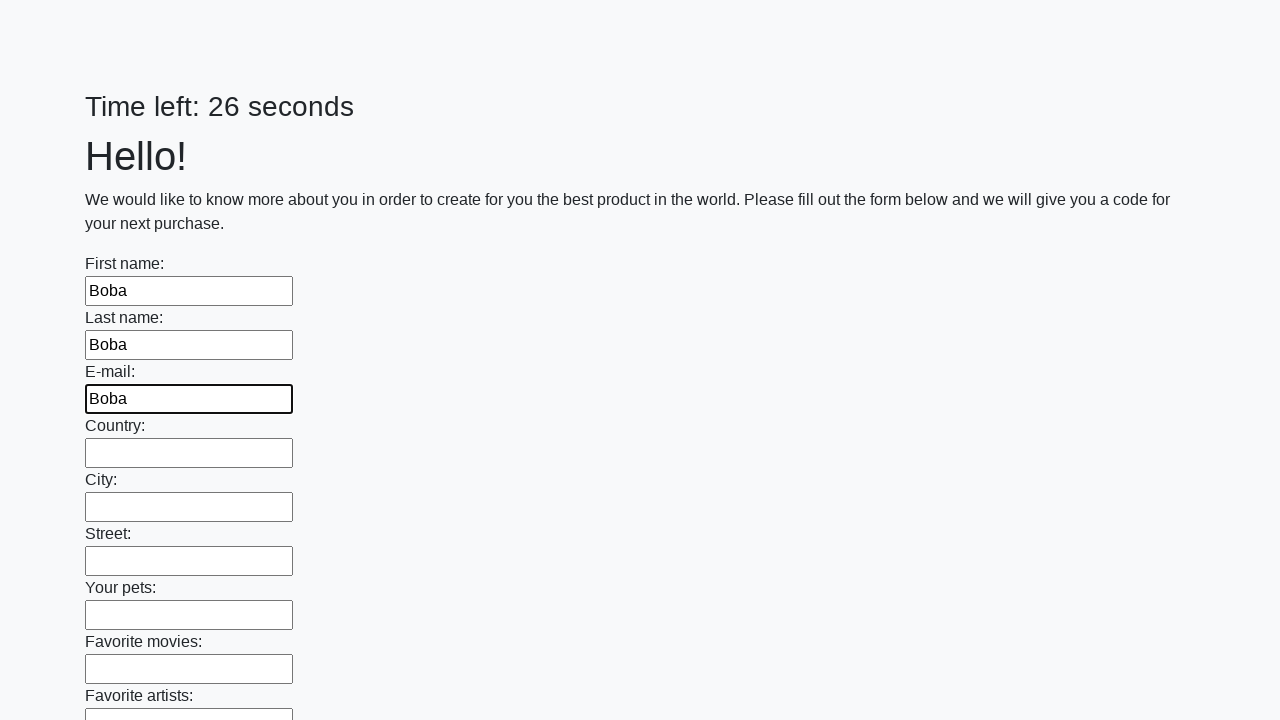

Filled an input field with 'Boba' on input >> nth=3
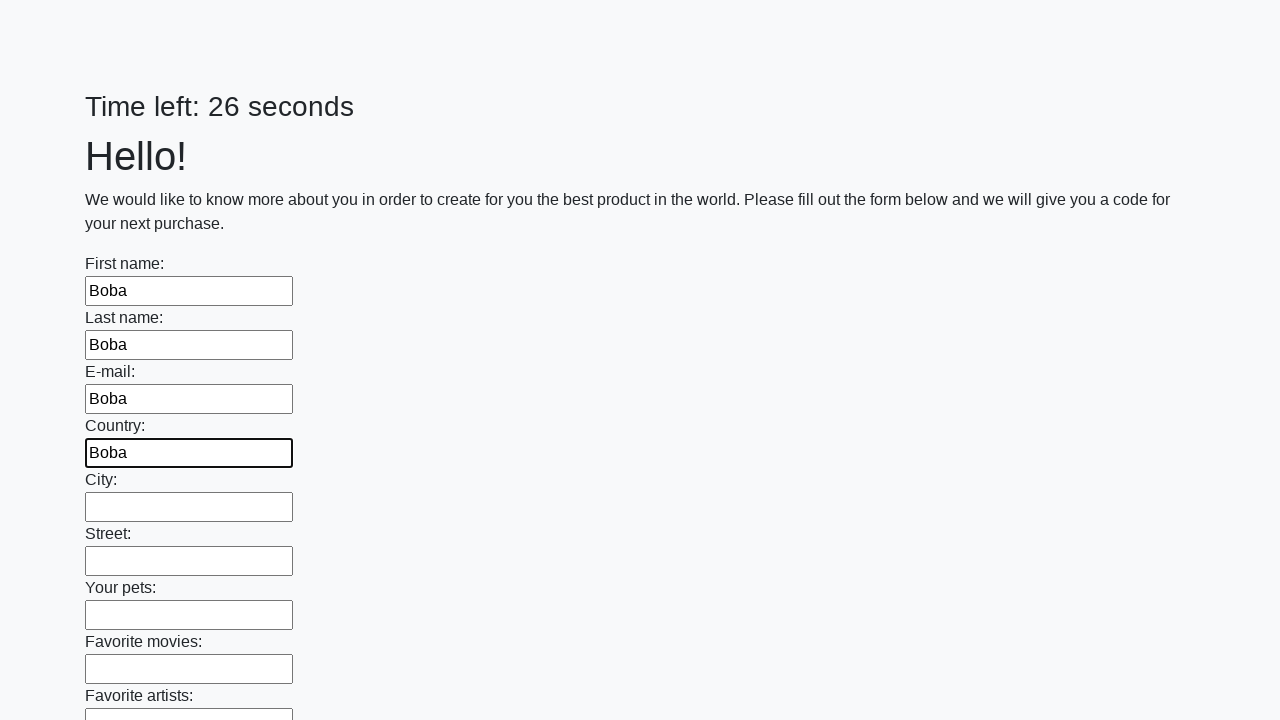

Filled an input field with 'Boba' on input >> nth=4
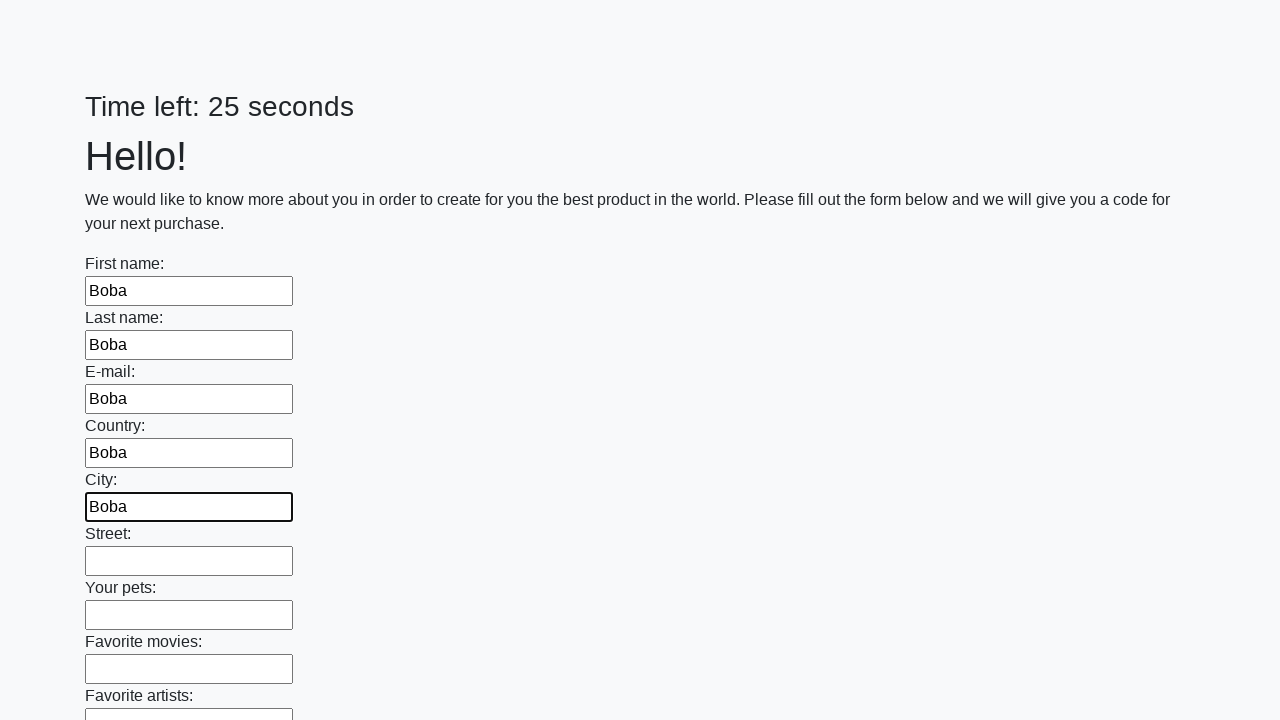

Filled an input field with 'Boba' on input >> nth=5
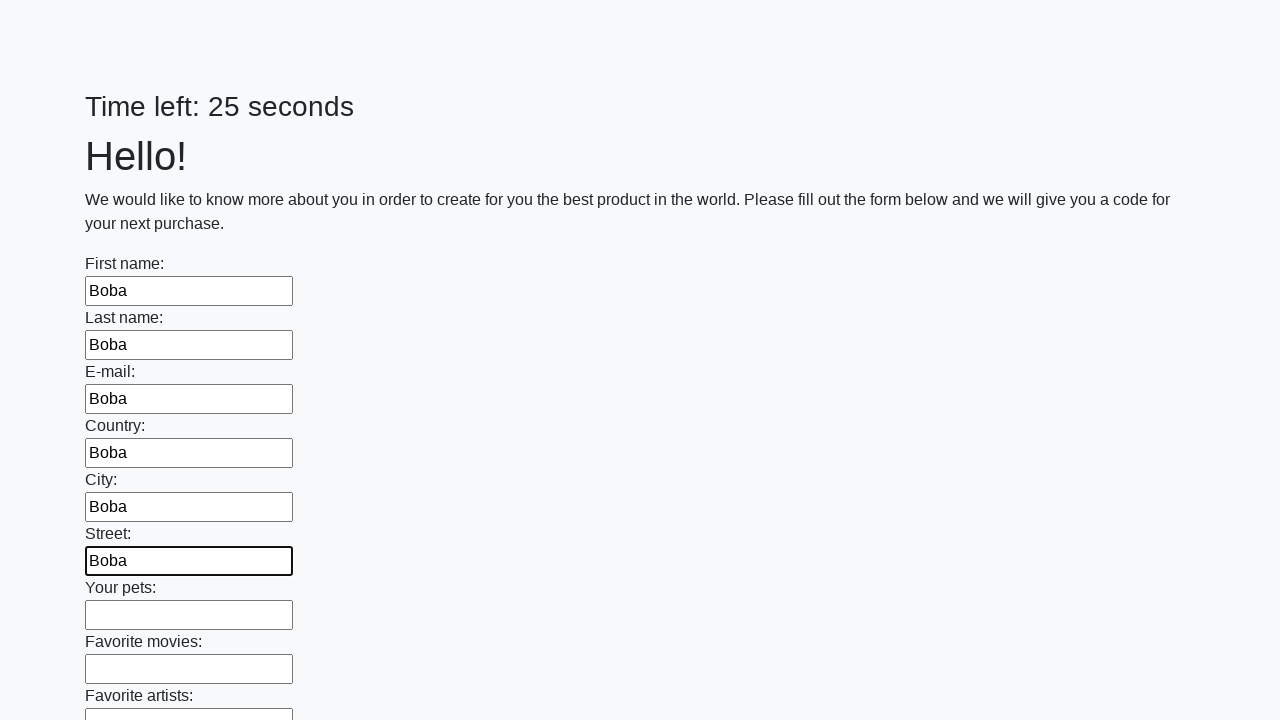

Filled an input field with 'Boba' on input >> nth=6
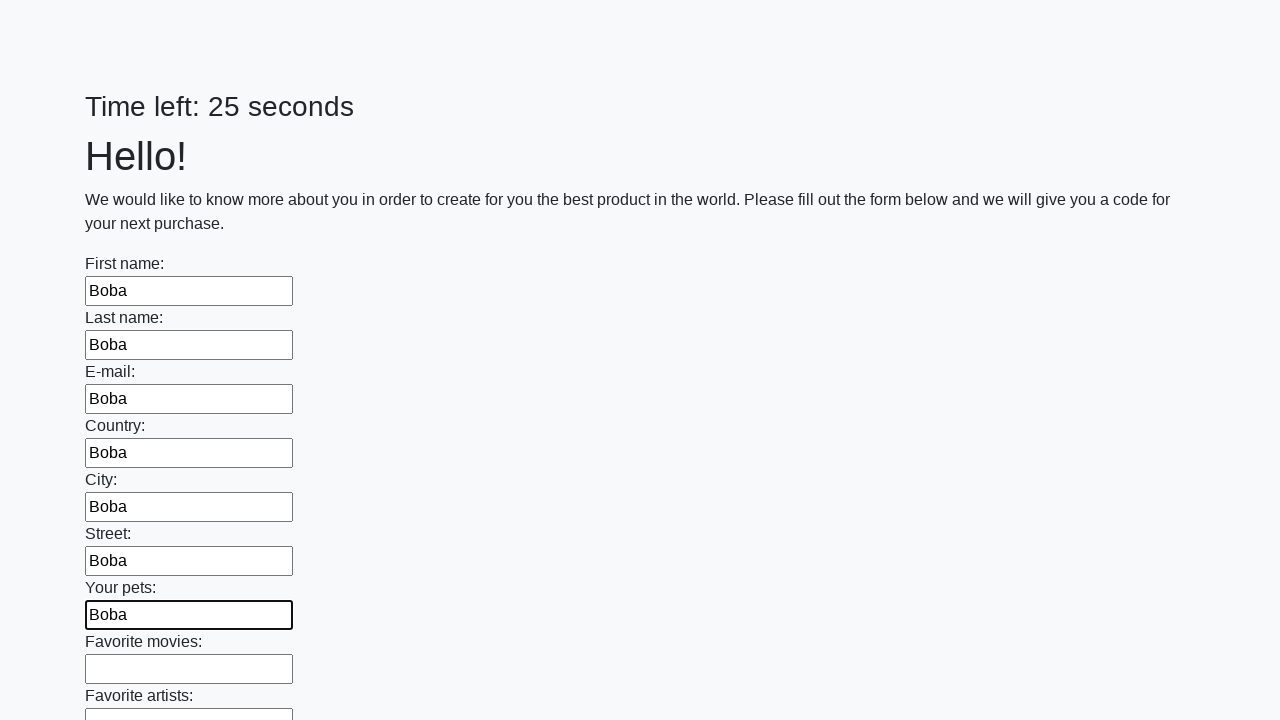

Filled an input field with 'Boba' on input >> nth=7
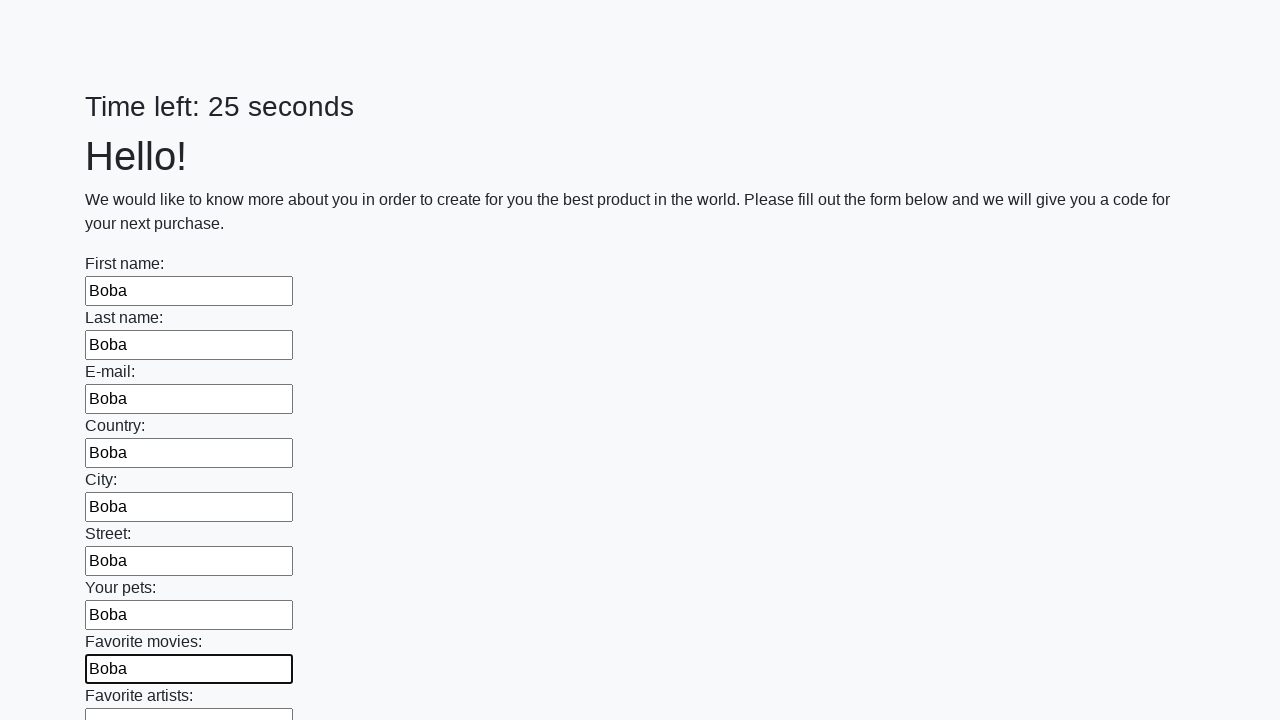

Filled an input field with 'Boba' on input >> nth=8
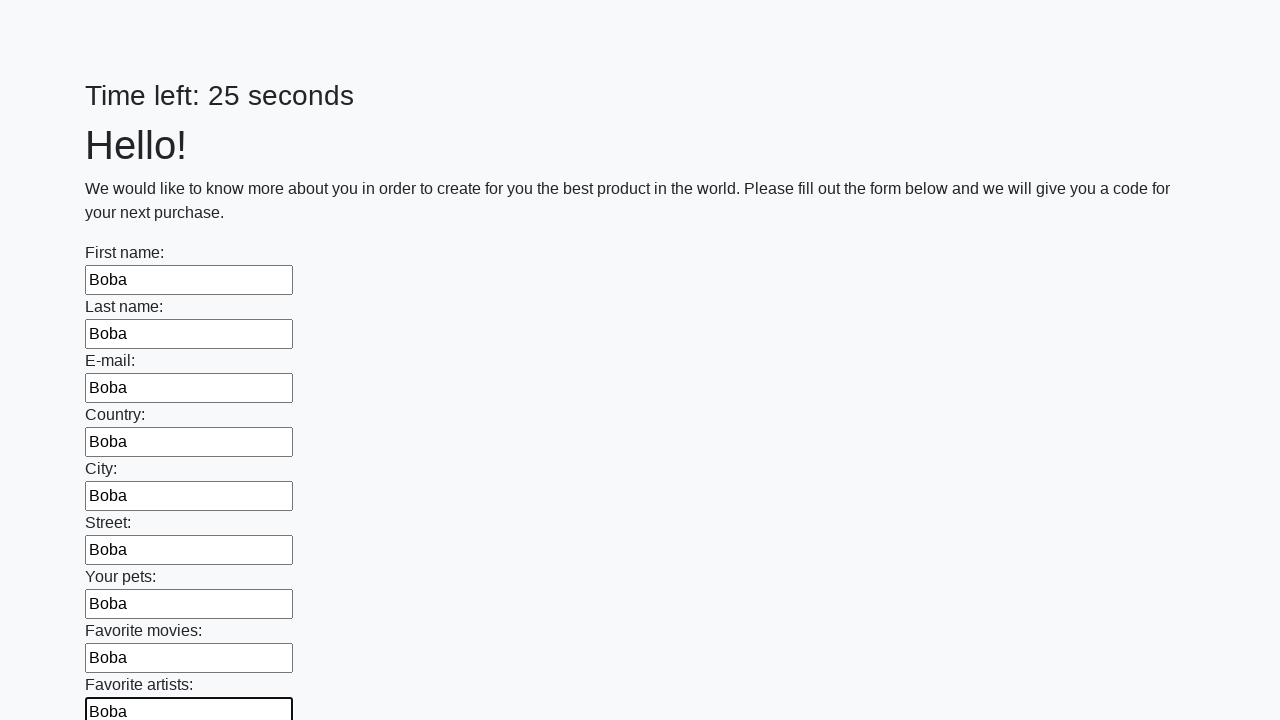

Filled an input field with 'Boba' on input >> nth=9
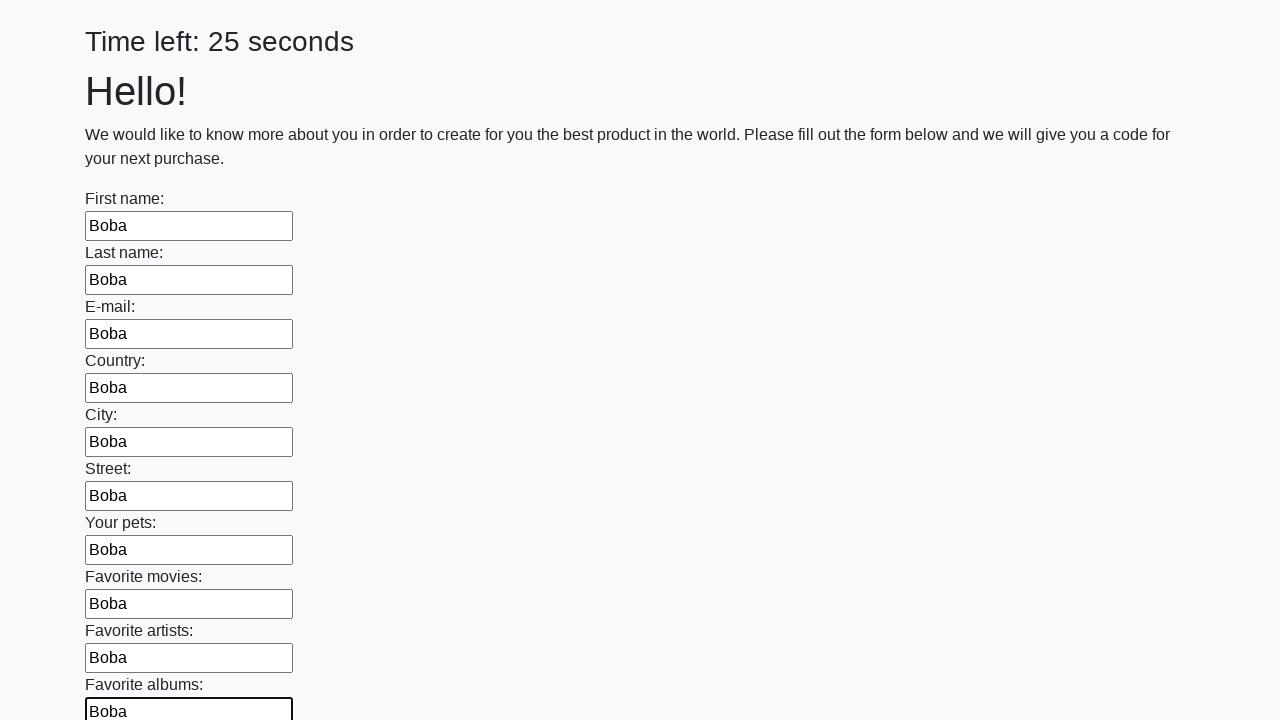

Filled an input field with 'Boba' on input >> nth=10
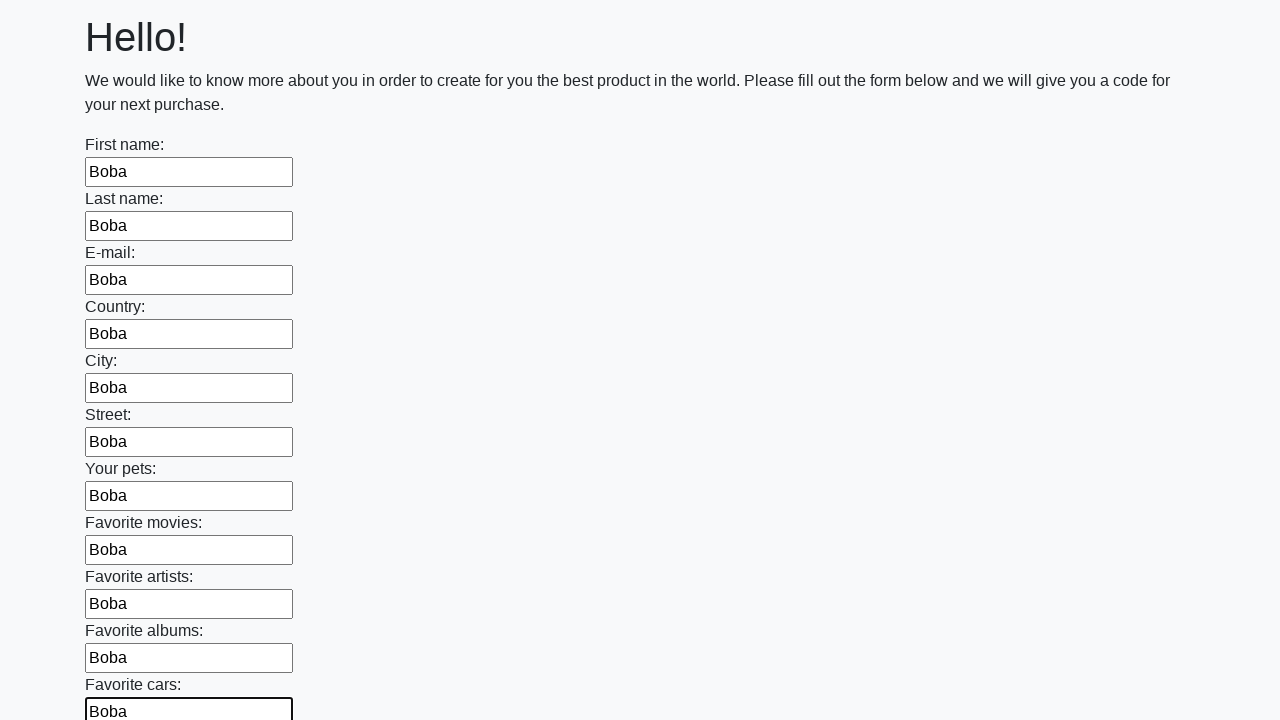

Filled an input field with 'Boba' on input >> nth=11
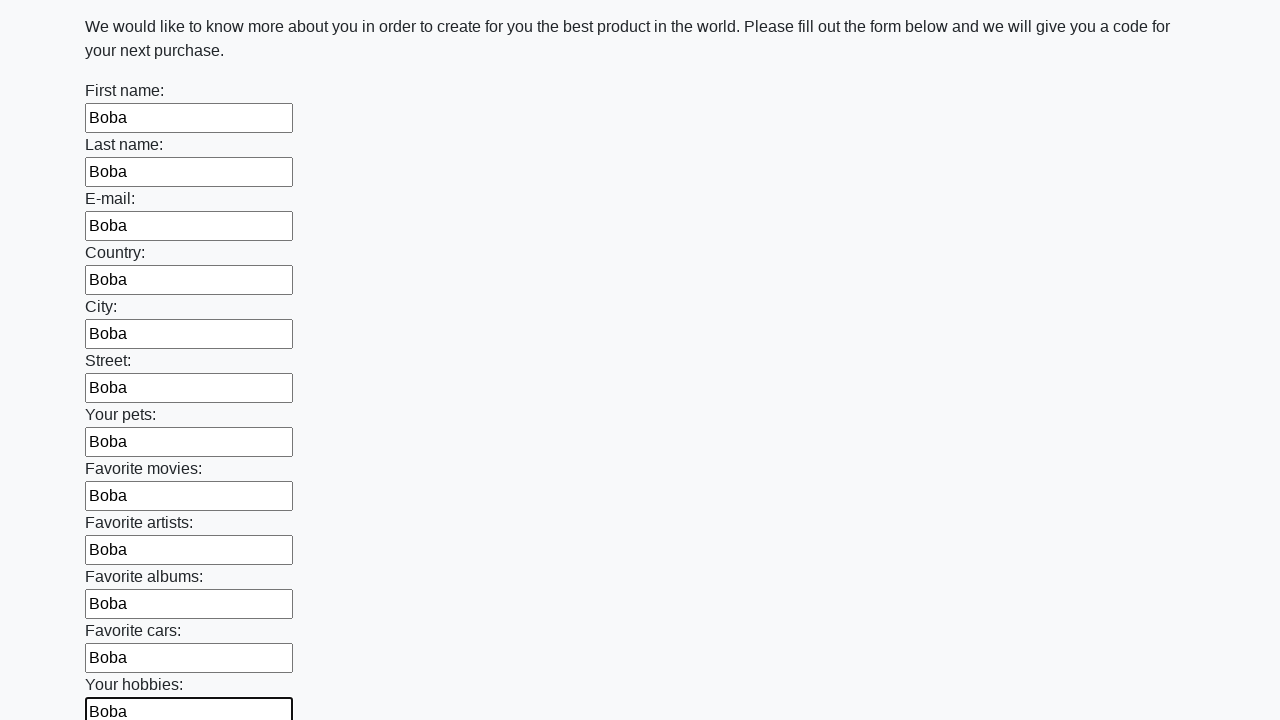

Filled an input field with 'Boba' on input >> nth=12
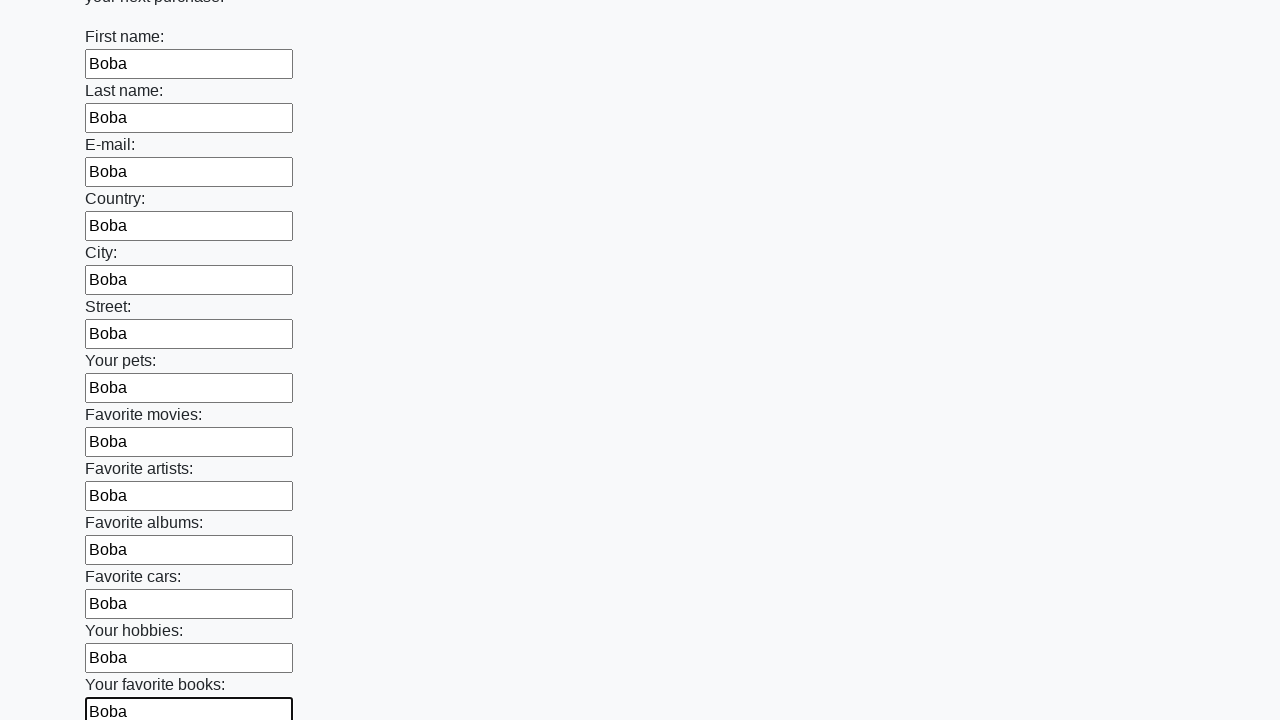

Filled an input field with 'Boba' on input >> nth=13
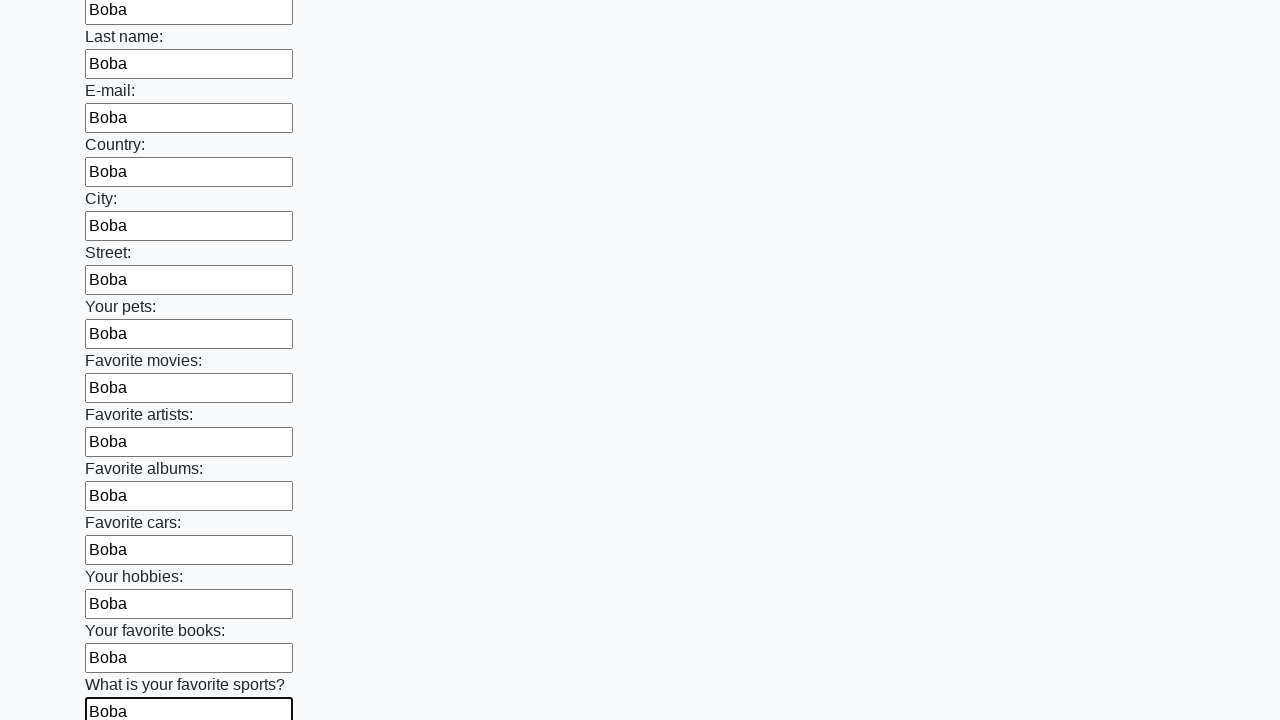

Filled an input field with 'Boba' on input >> nth=14
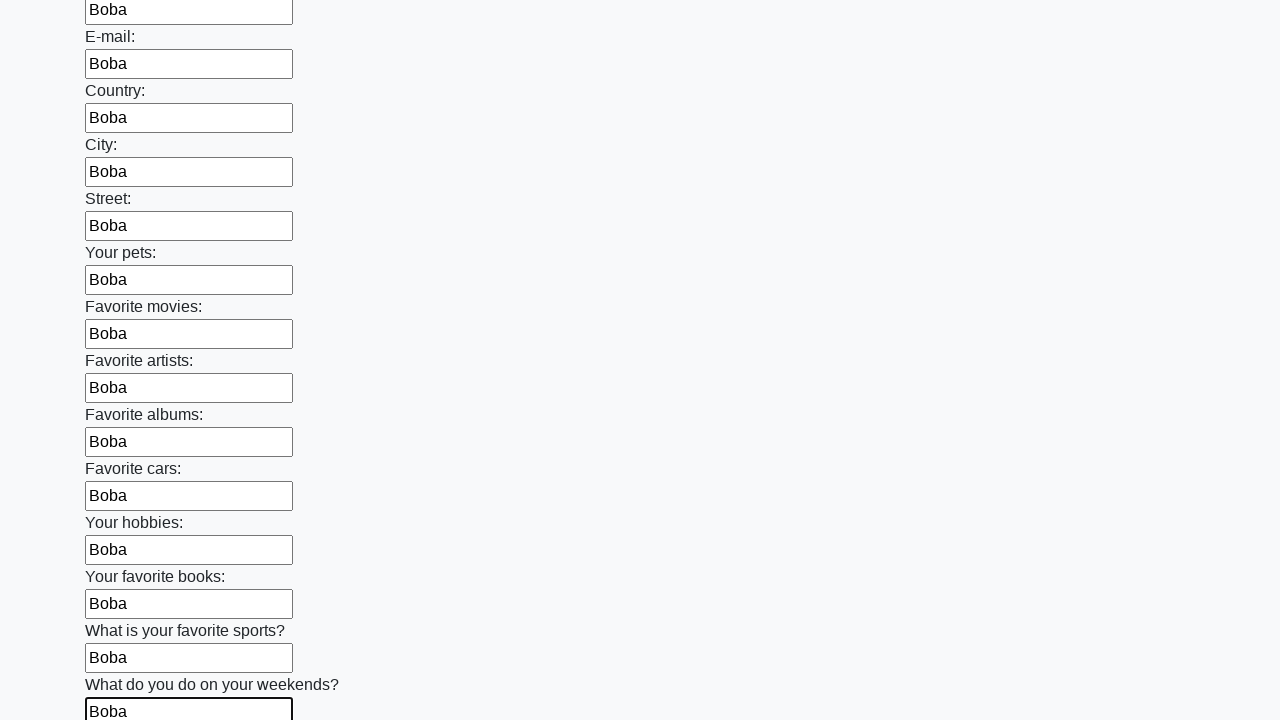

Filled an input field with 'Boba' on input >> nth=15
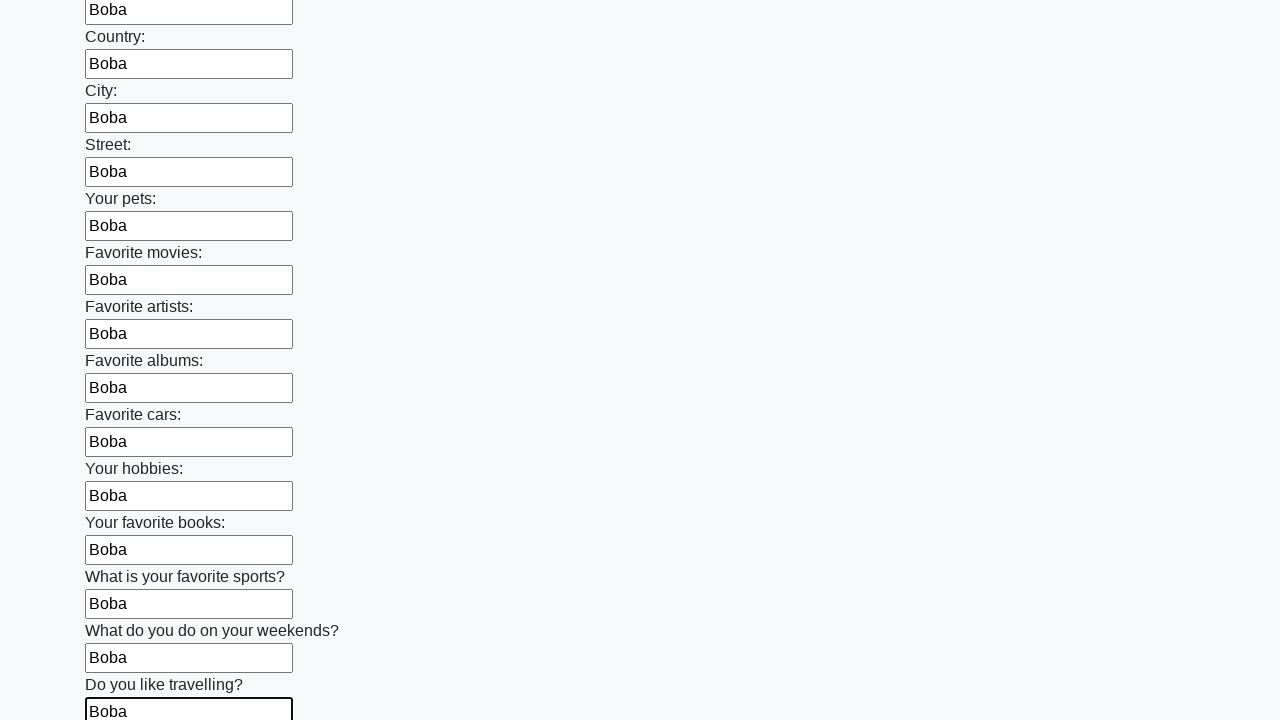

Filled an input field with 'Boba' on input >> nth=16
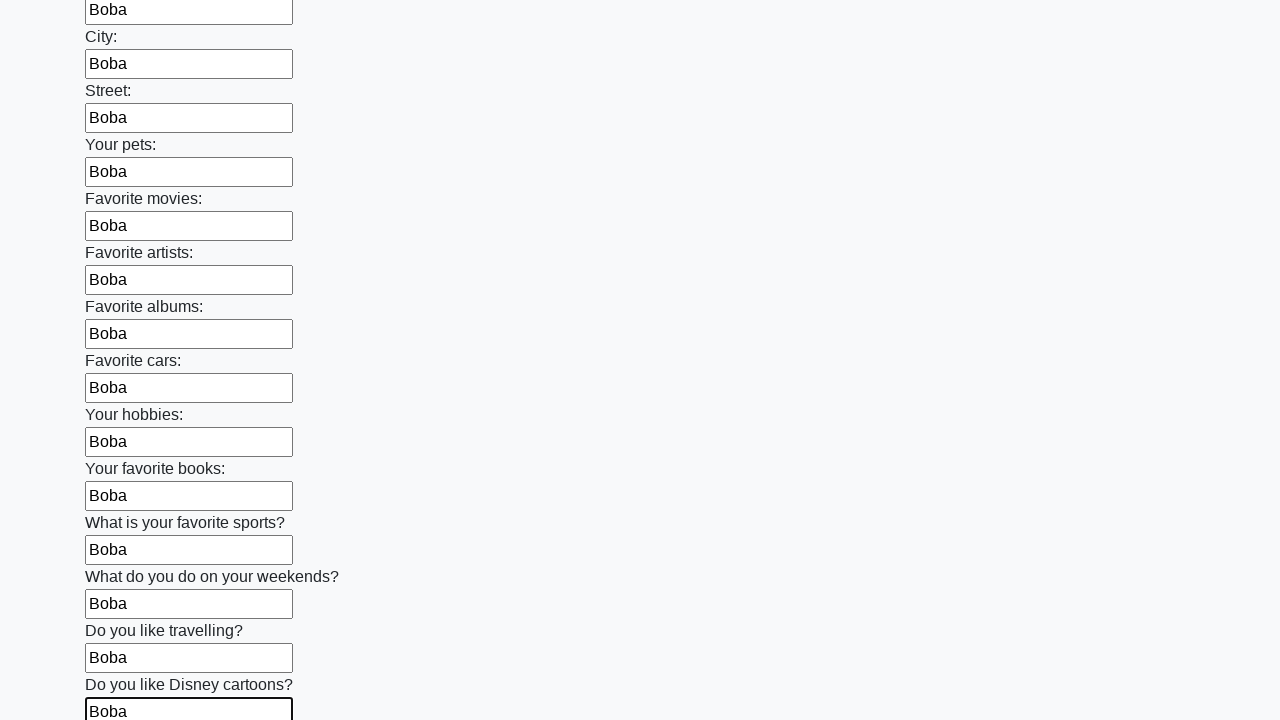

Filled an input field with 'Boba' on input >> nth=17
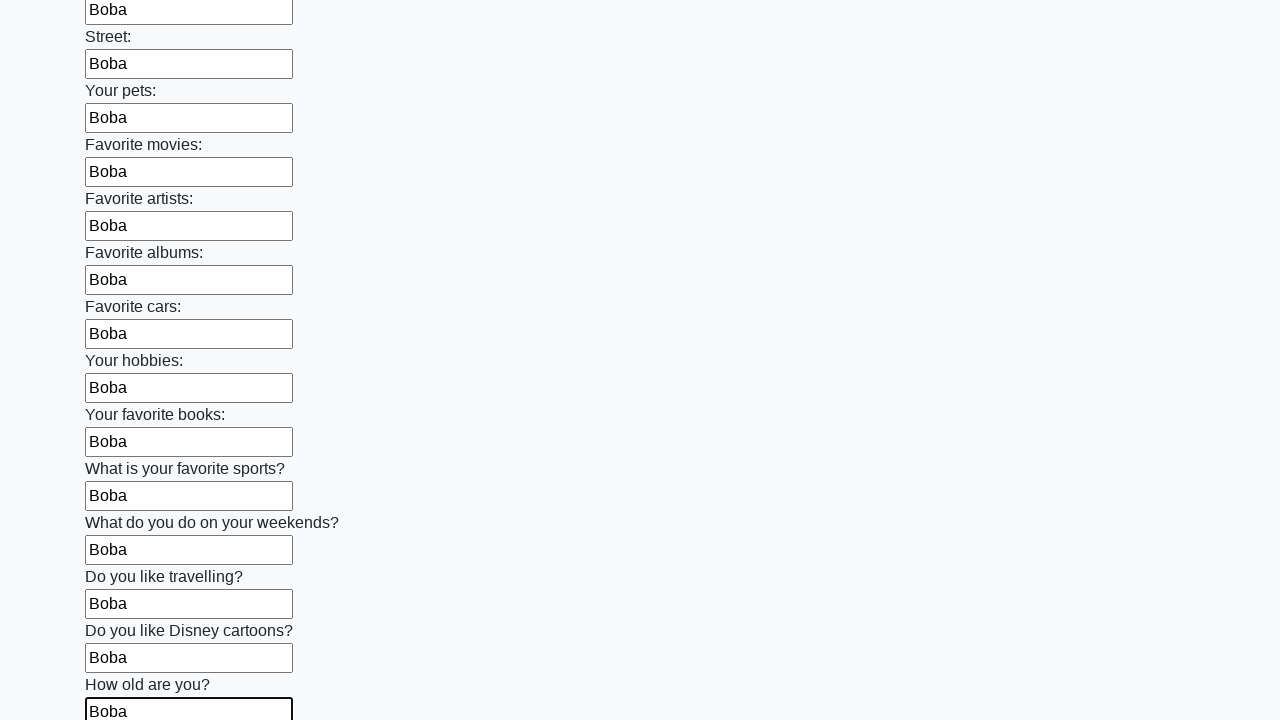

Filled an input field with 'Boba' on input >> nth=18
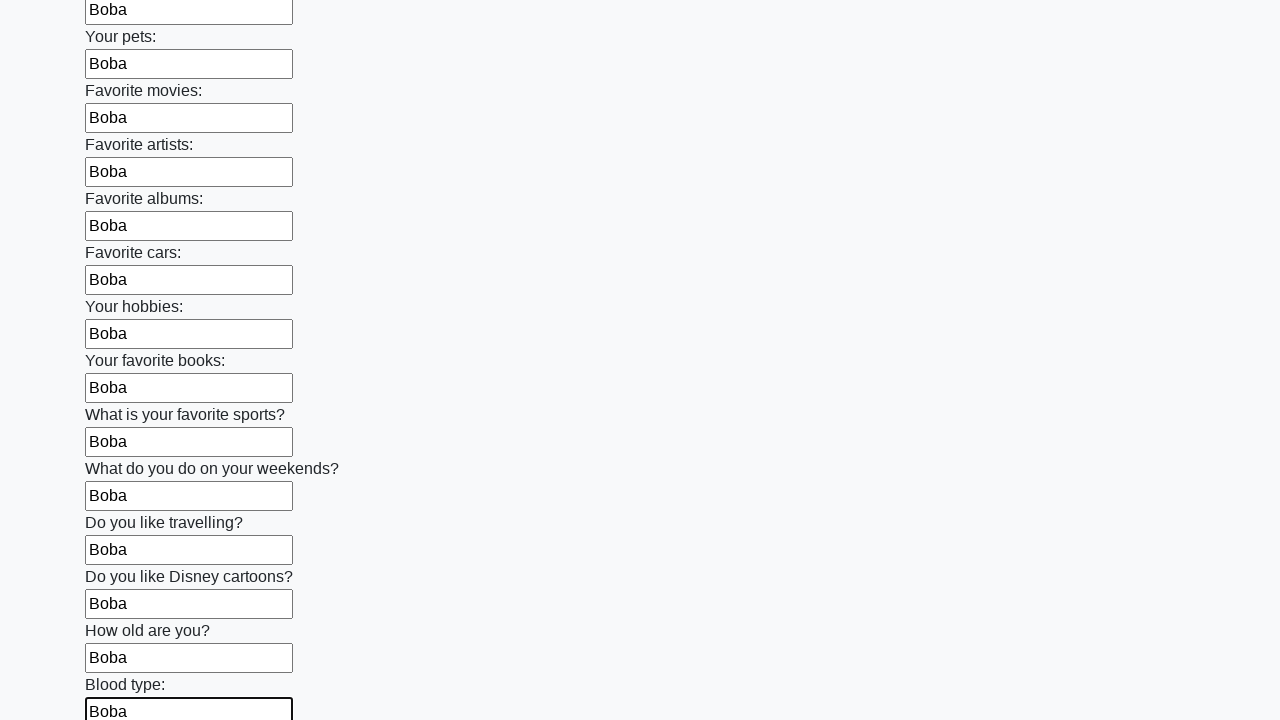

Filled an input field with 'Boba' on input >> nth=19
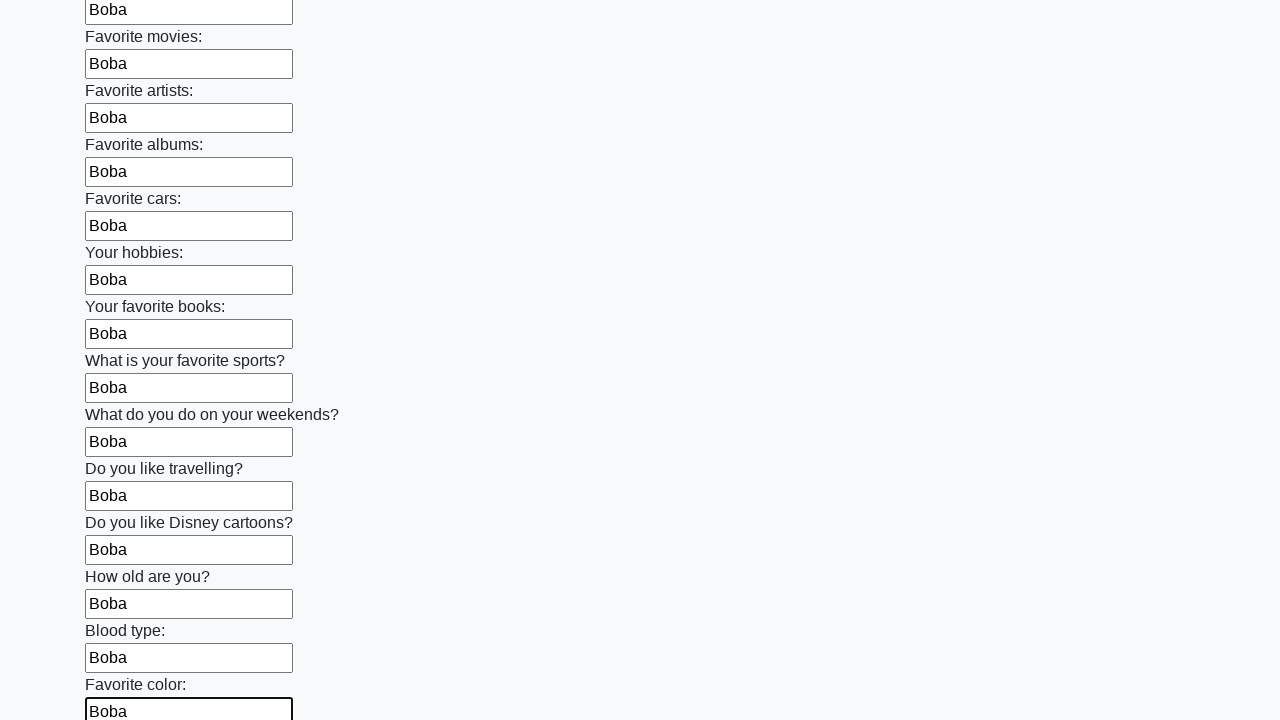

Filled an input field with 'Boba' on input >> nth=20
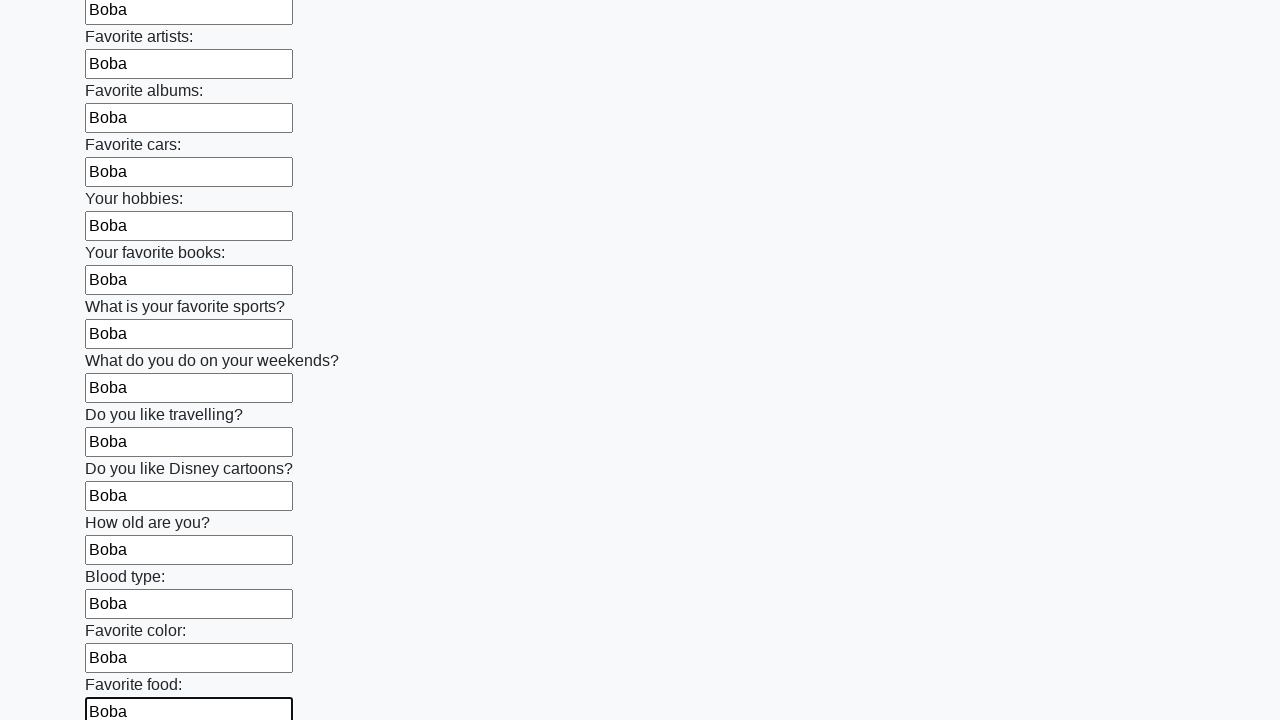

Filled an input field with 'Boba' on input >> nth=21
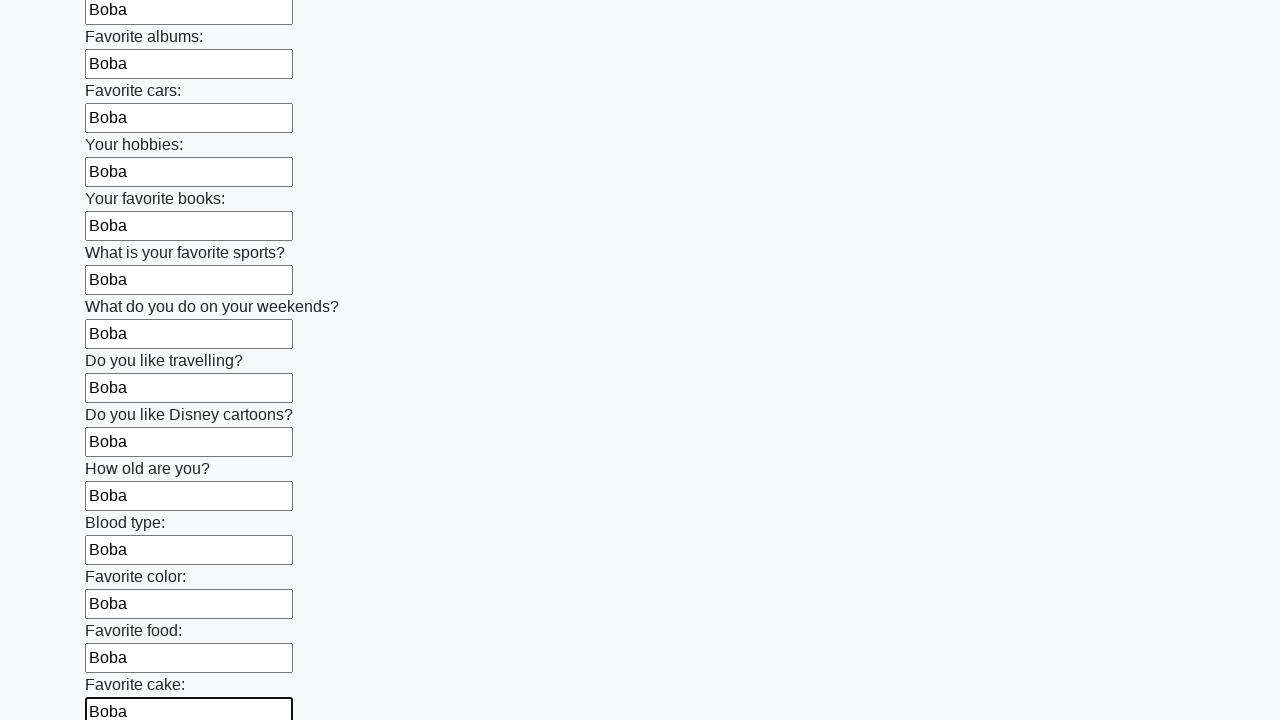

Filled an input field with 'Boba' on input >> nth=22
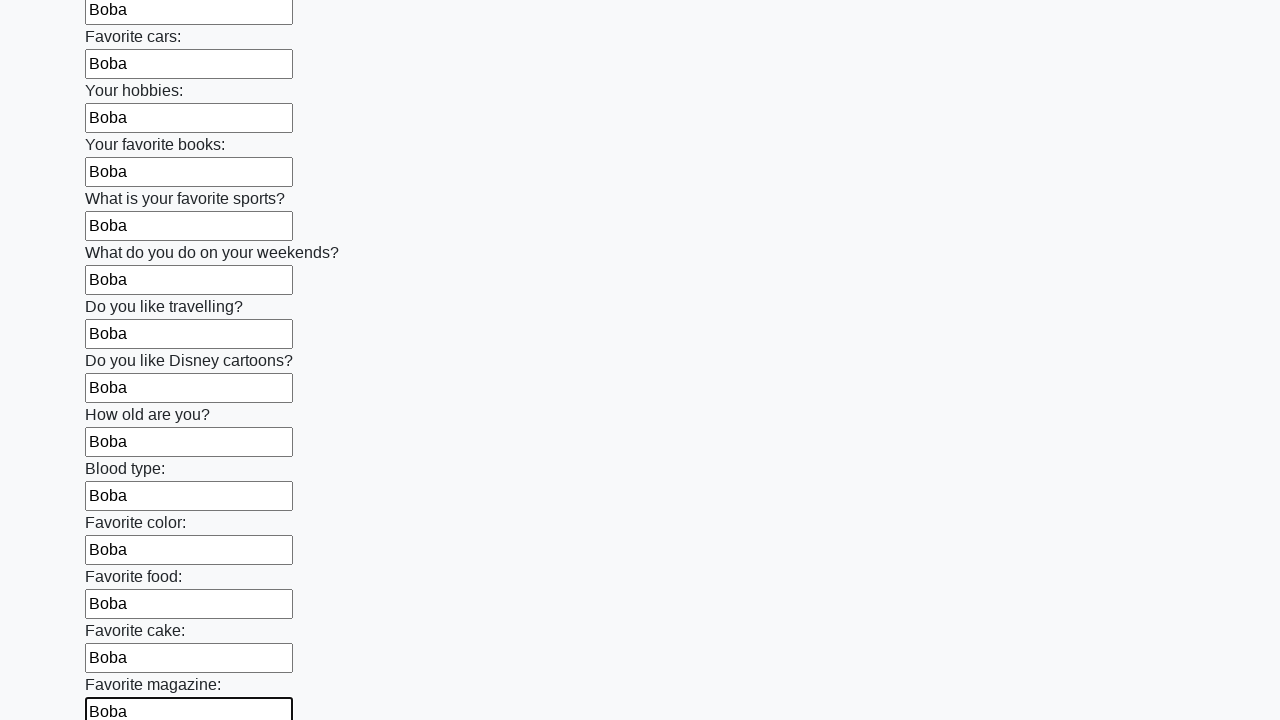

Filled an input field with 'Boba' on input >> nth=23
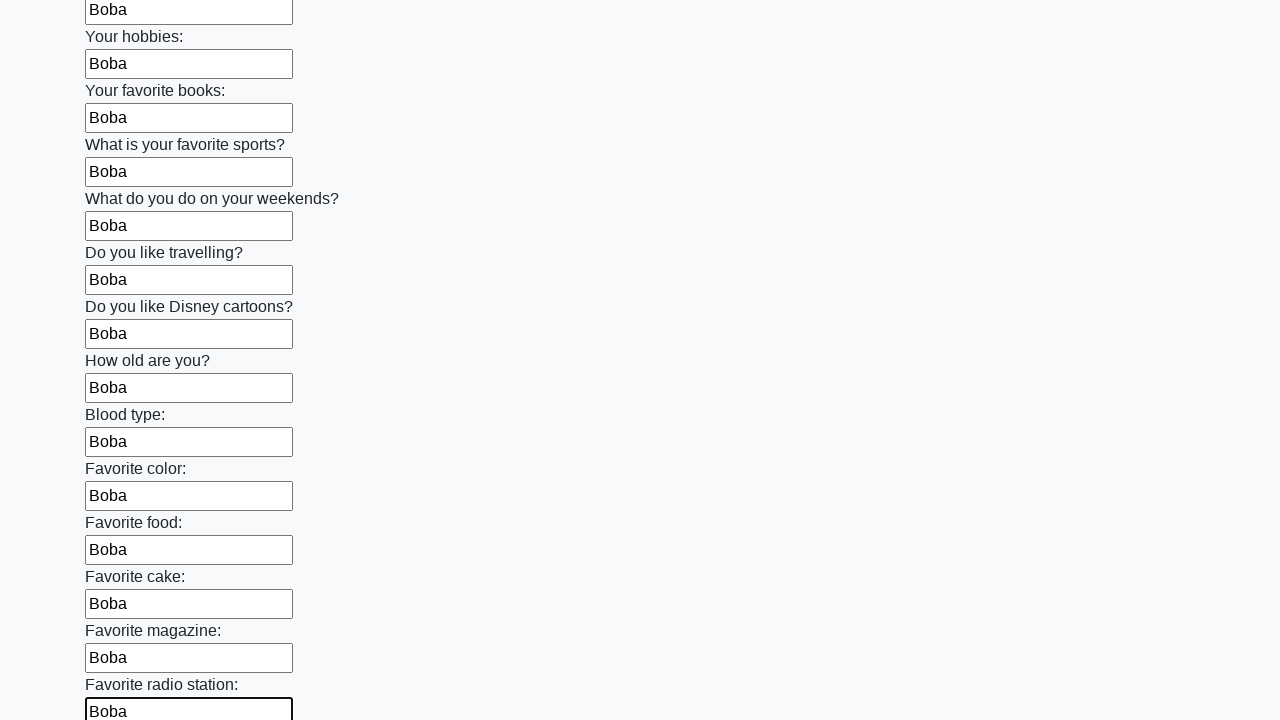

Filled an input field with 'Boba' on input >> nth=24
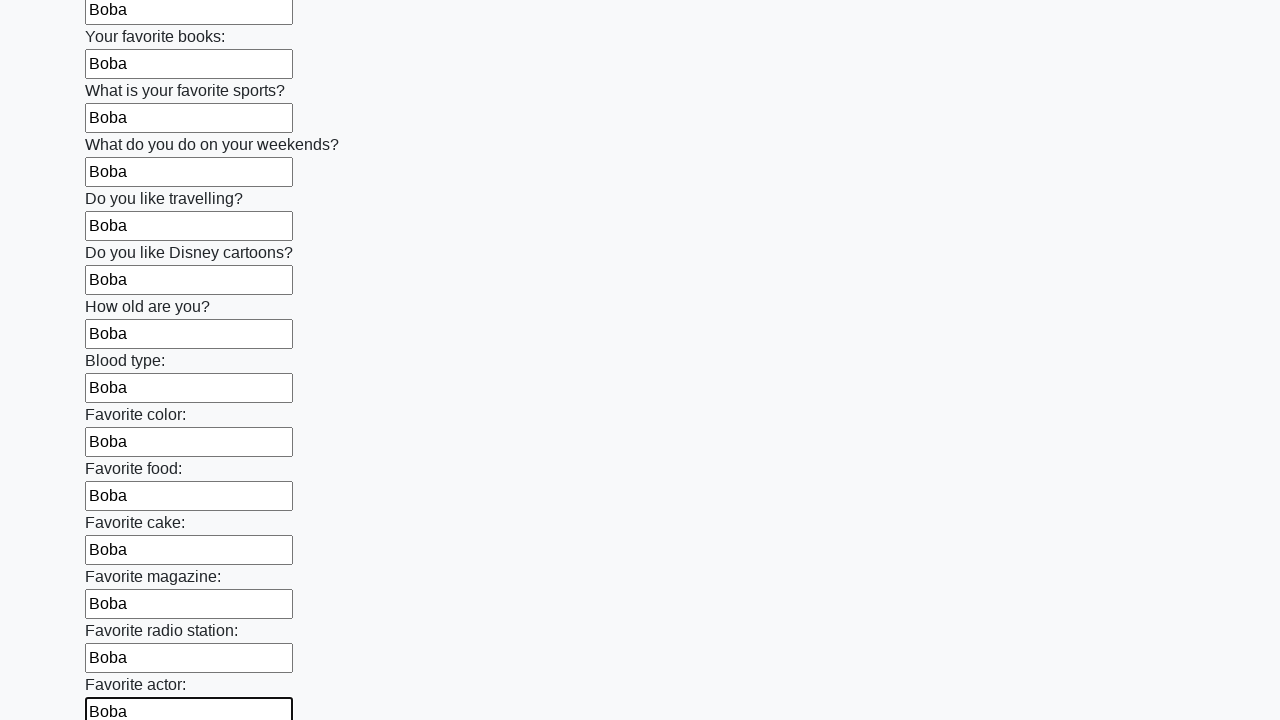

Filled an input field with 'Boba' on input >> nth=25
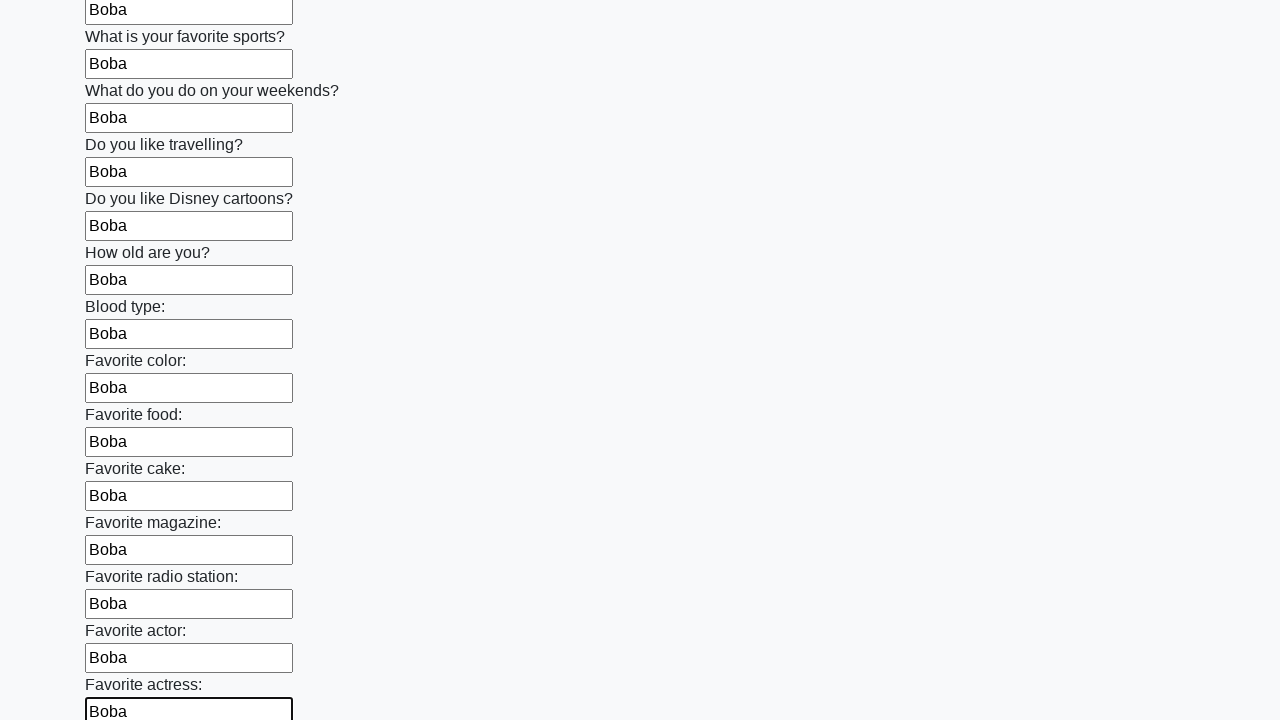

Filled an input field with 'Boba' on input >> nth=26
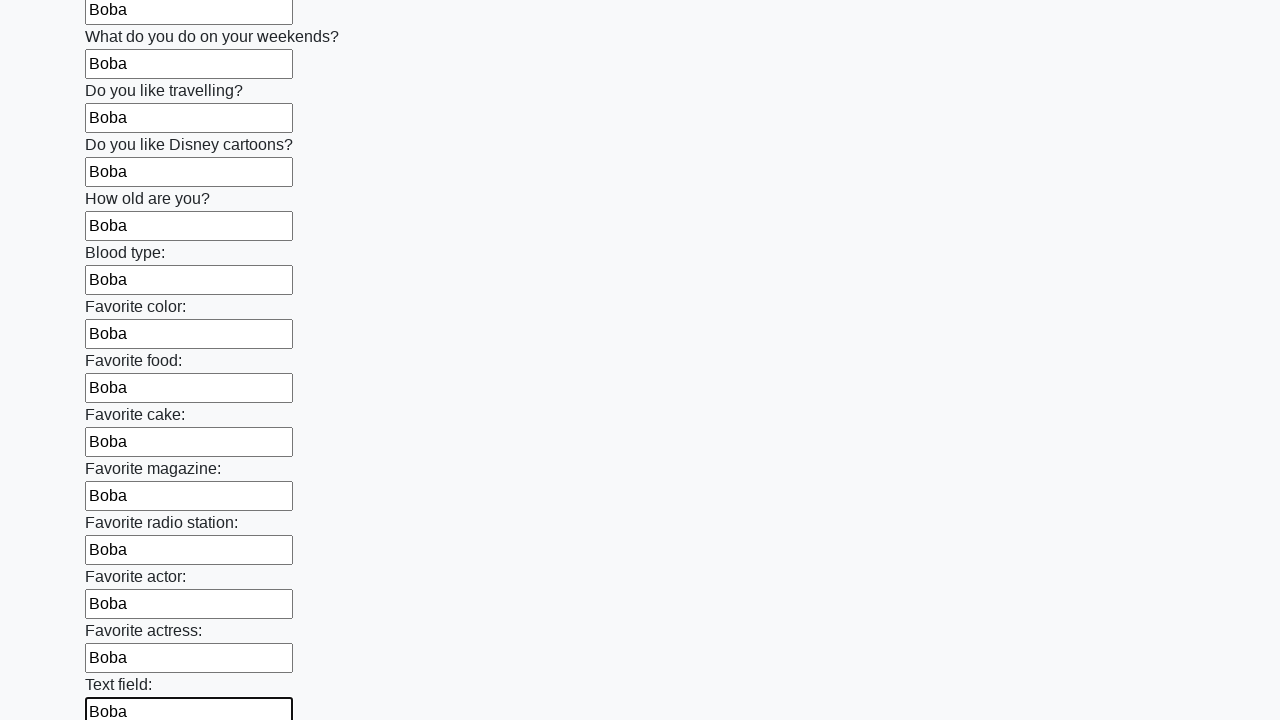

Filled an input field with 'Boba' on input >> nth=27
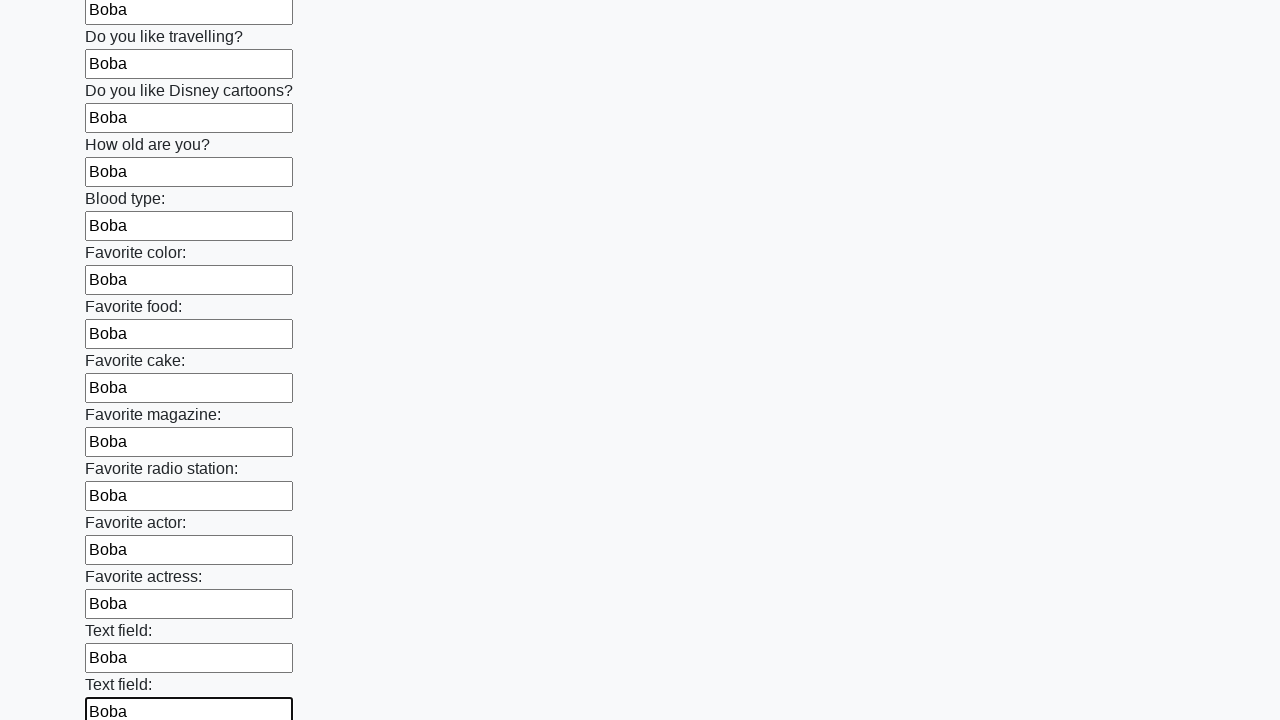

Filled an input field with 'Boba' on input >> nth=28
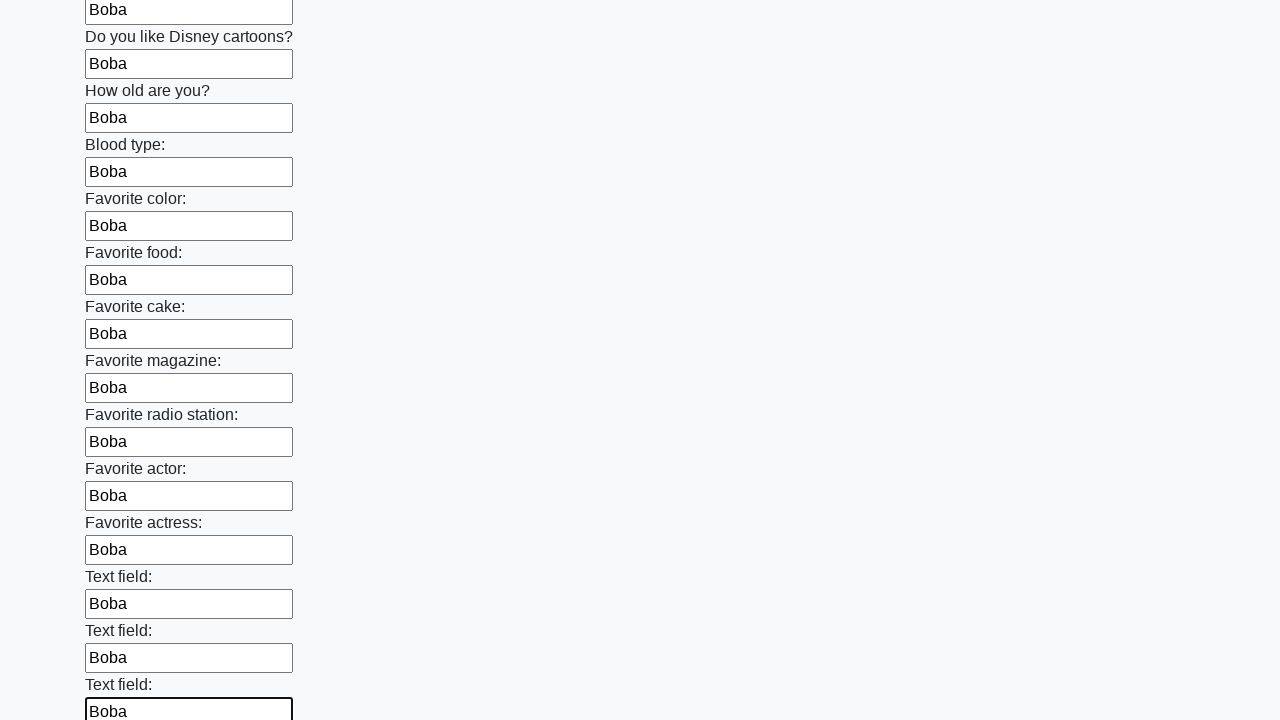

Filled an input field with 'Boba' on input >> nth=29
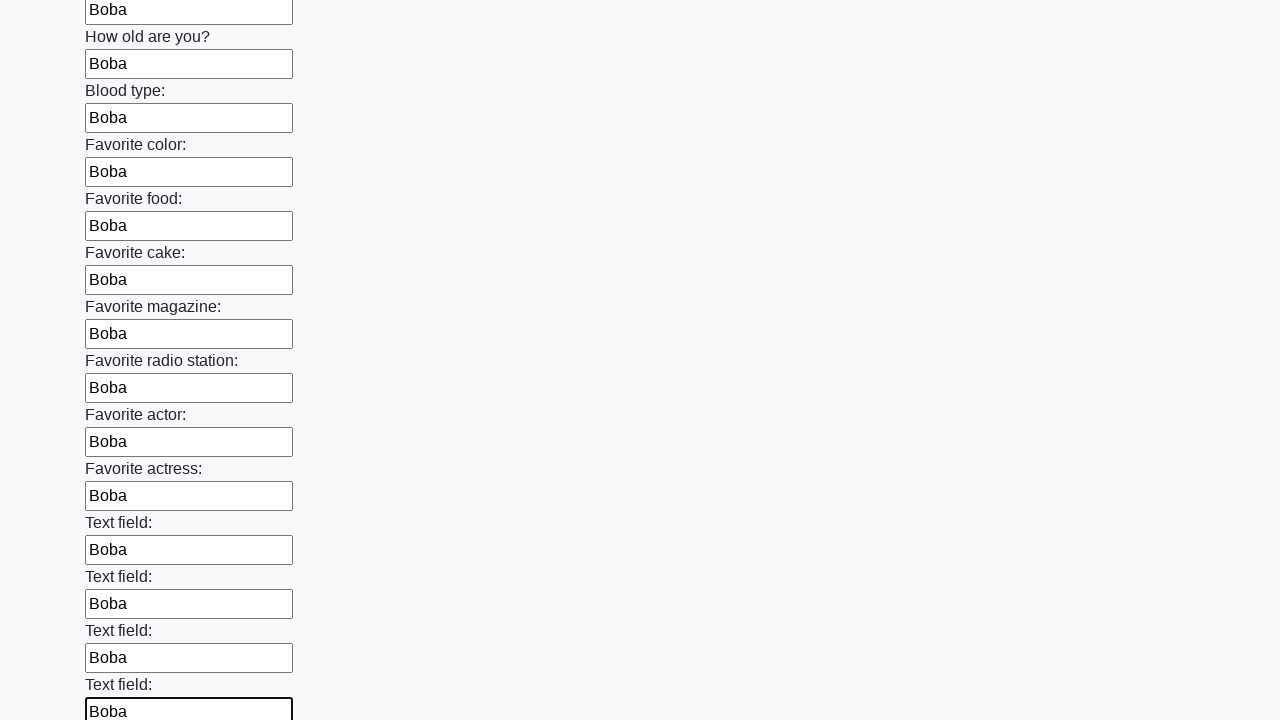

Filled an input field with 'Boba' on input >> nth=30
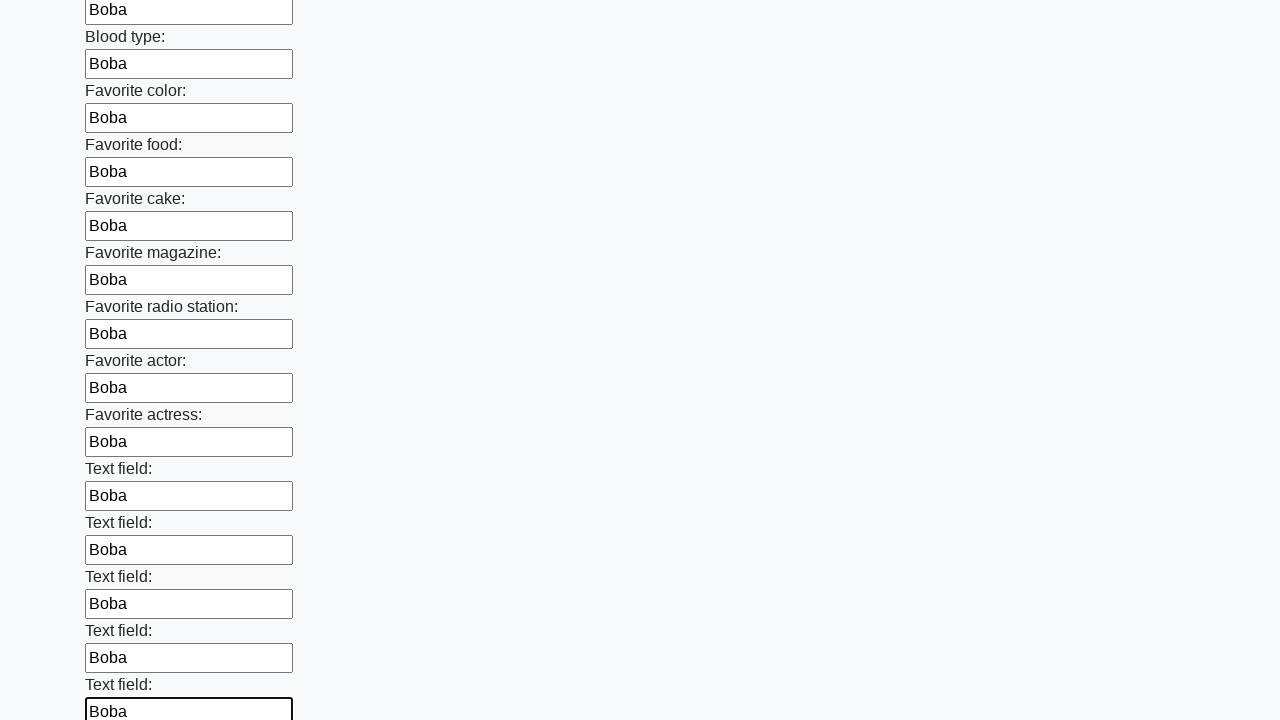

Filled an input field with 'Boba' on input >> nth=31
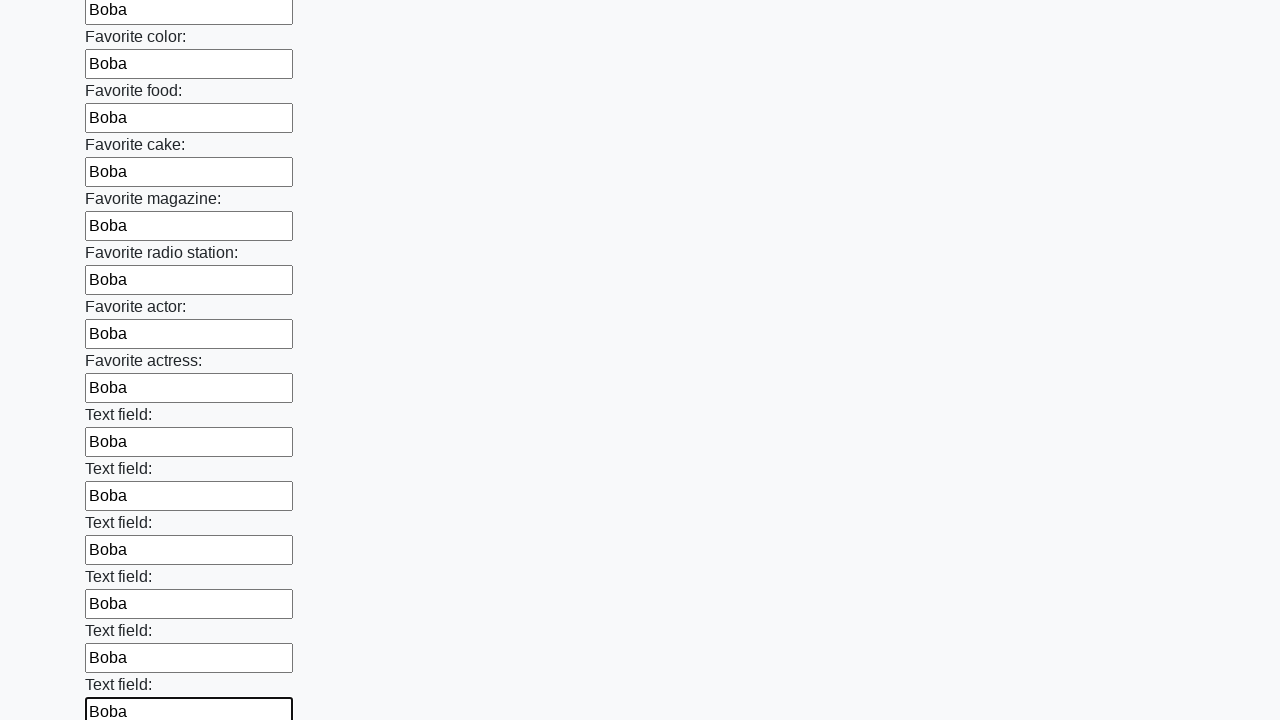

Filled an input field with 'Boba' on input >> nth=32
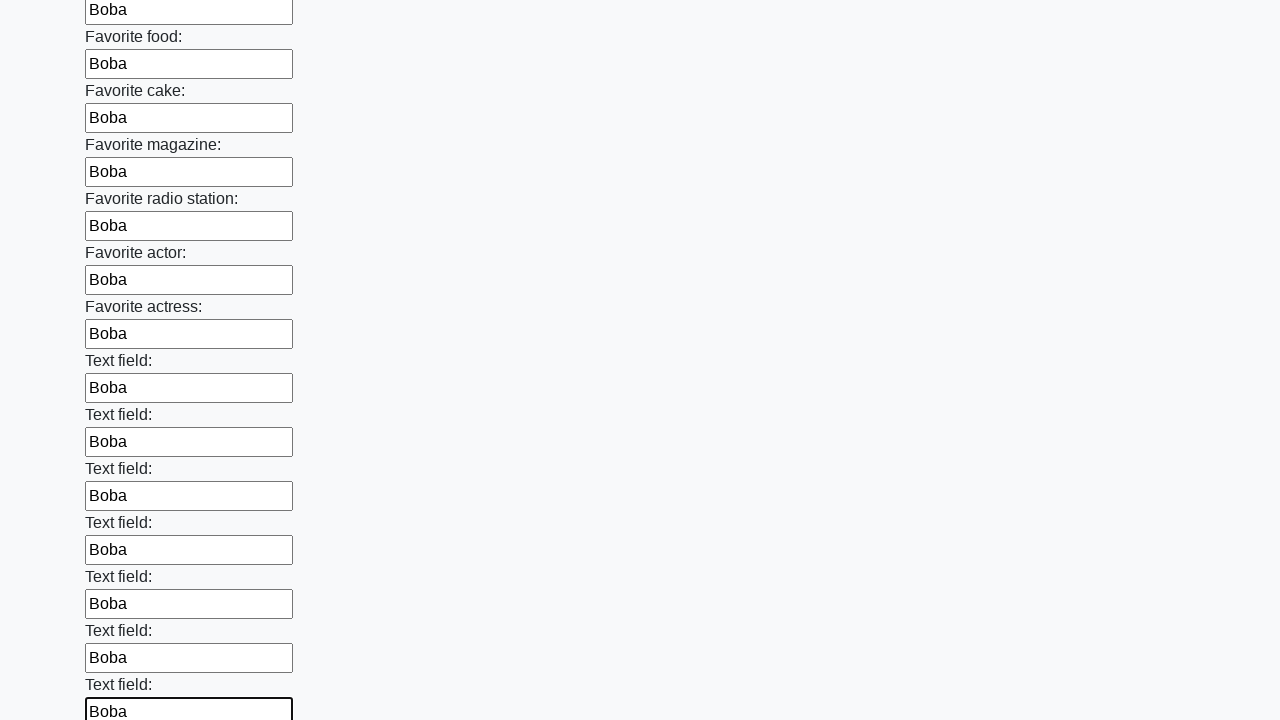

Filled an input field with 'Boba' on input >> nth=33
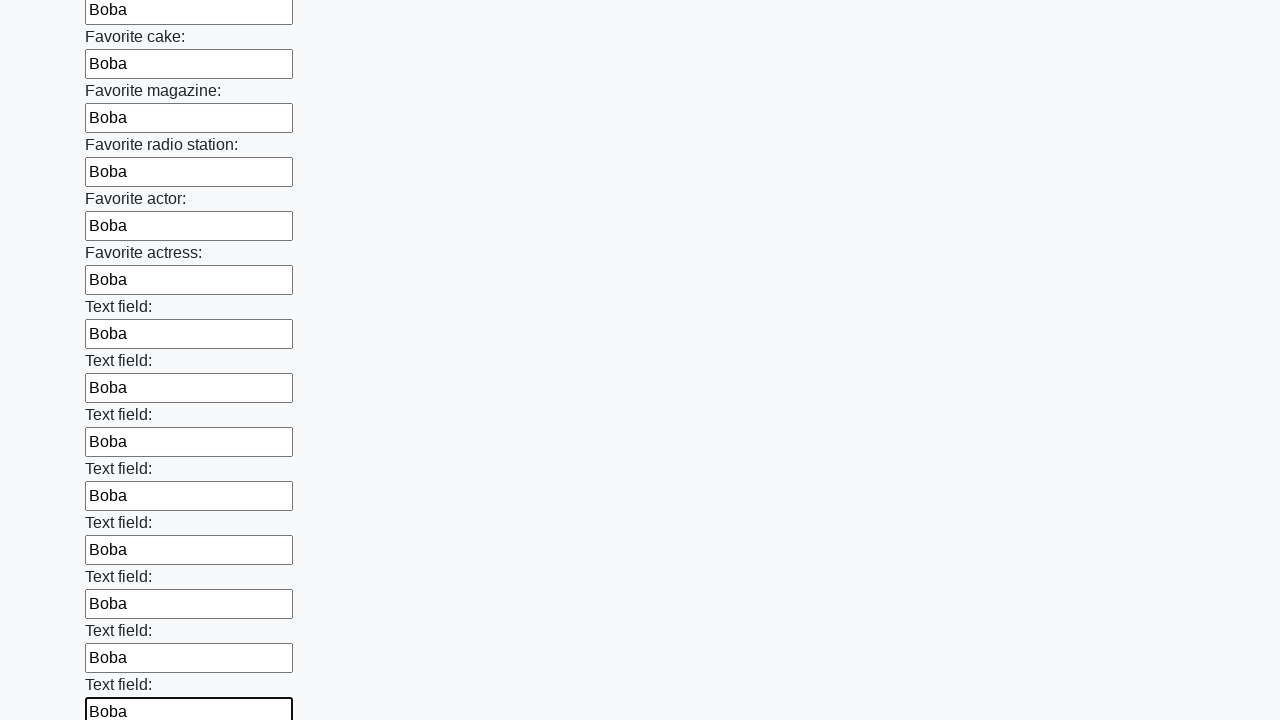

Filled an input field with 'Boba' on input >> nth=34
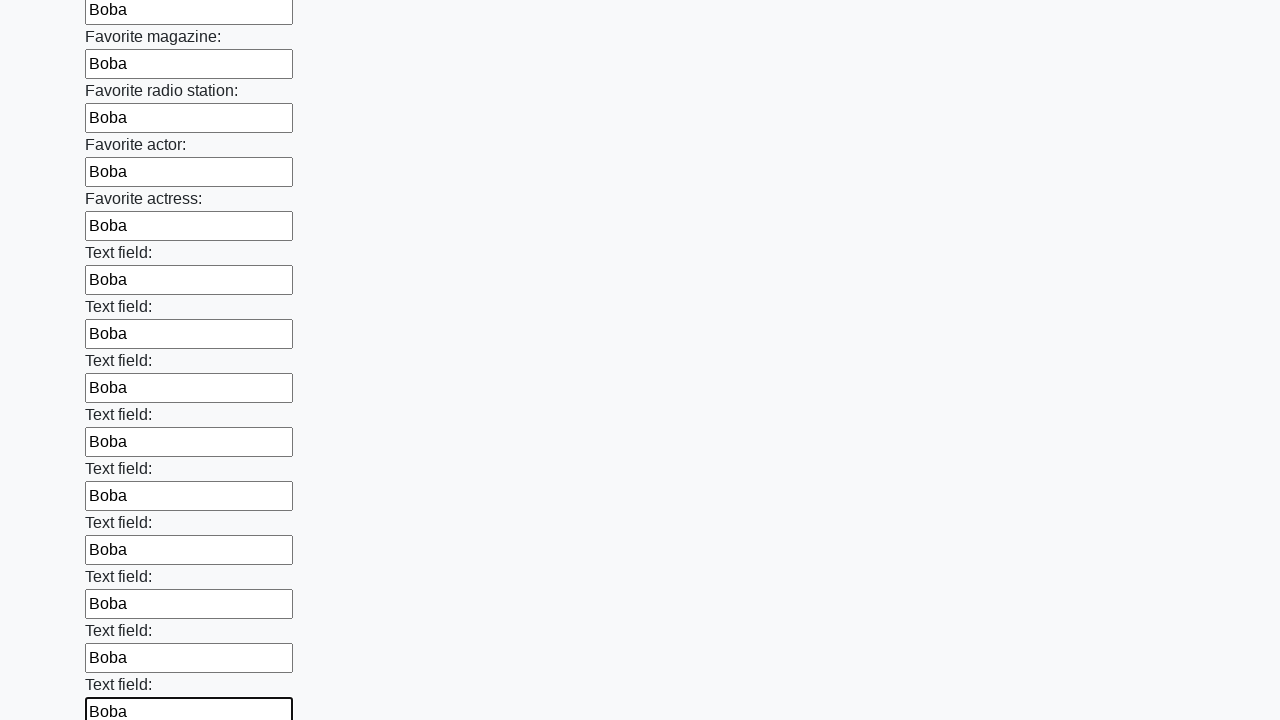

Filled an input field with 'Boba' on input >> nth=35
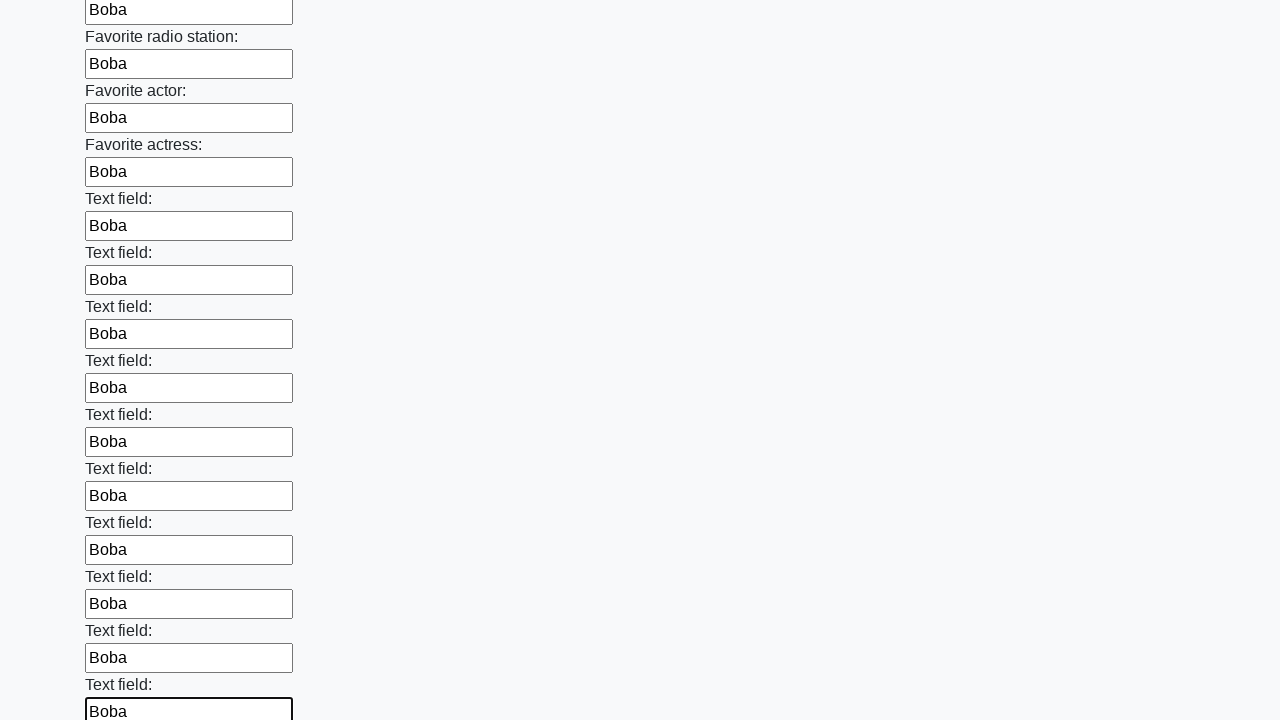

Filled an input field with 'Boba' on input >> nth=36
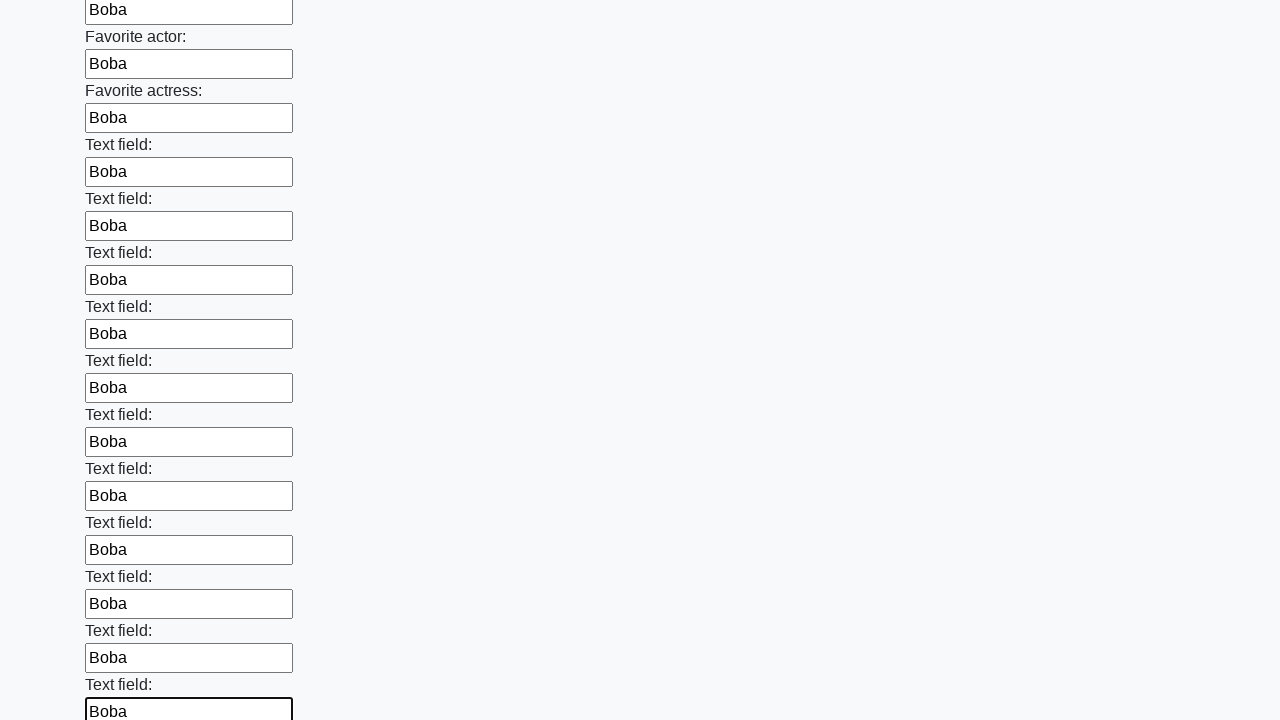

Filled an input field with 'Boba' on input >> nth=37
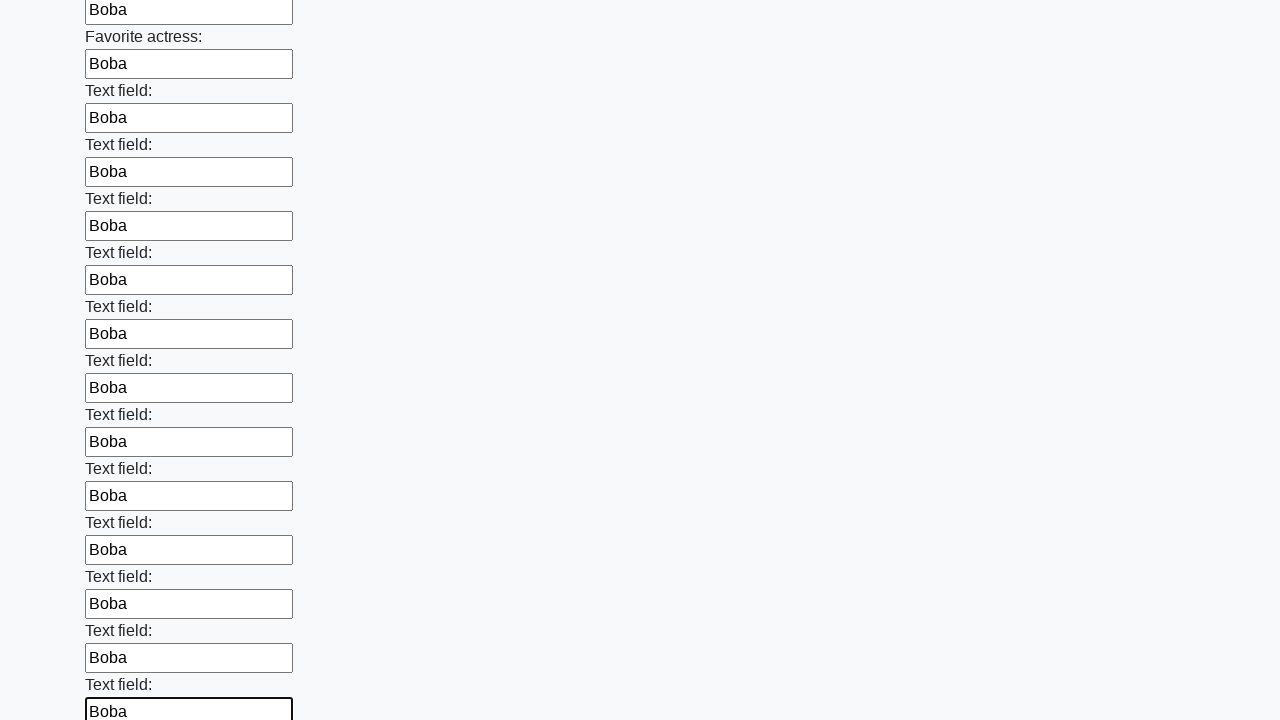

Filled an input field with 'Boba' on input >> nth=38
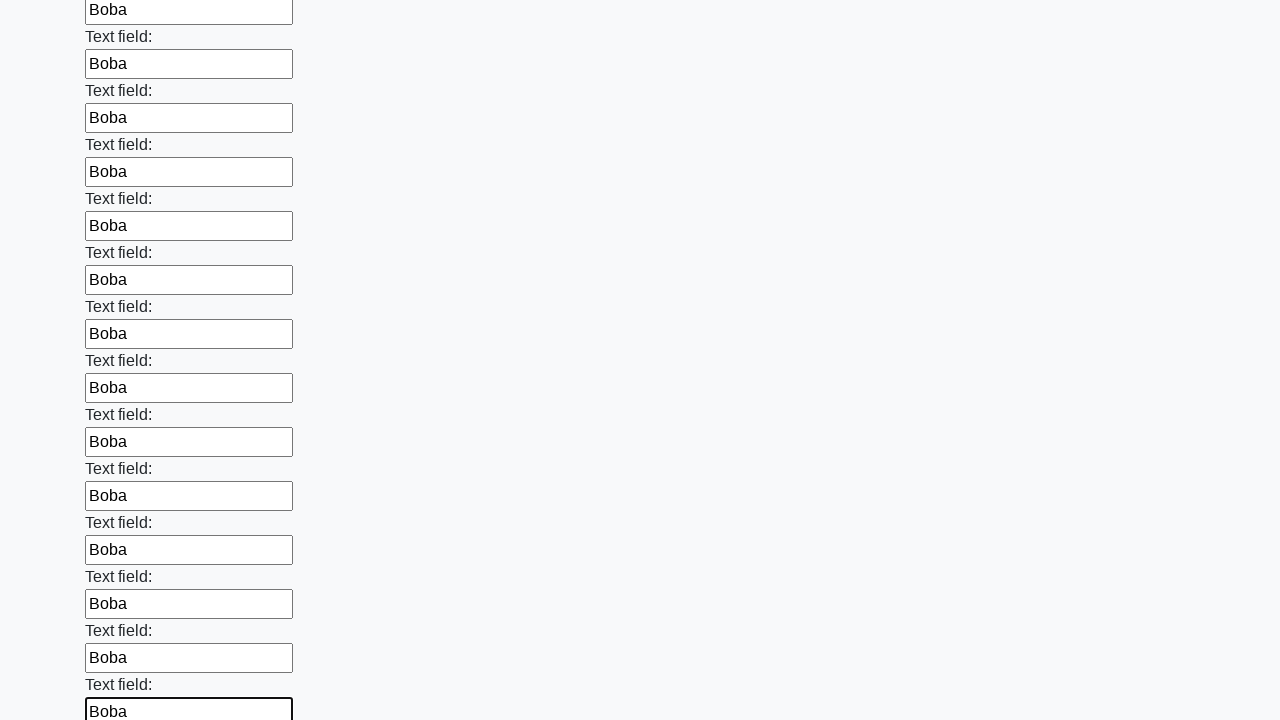

Filled an input field with 'Boba' on input >> nth=39
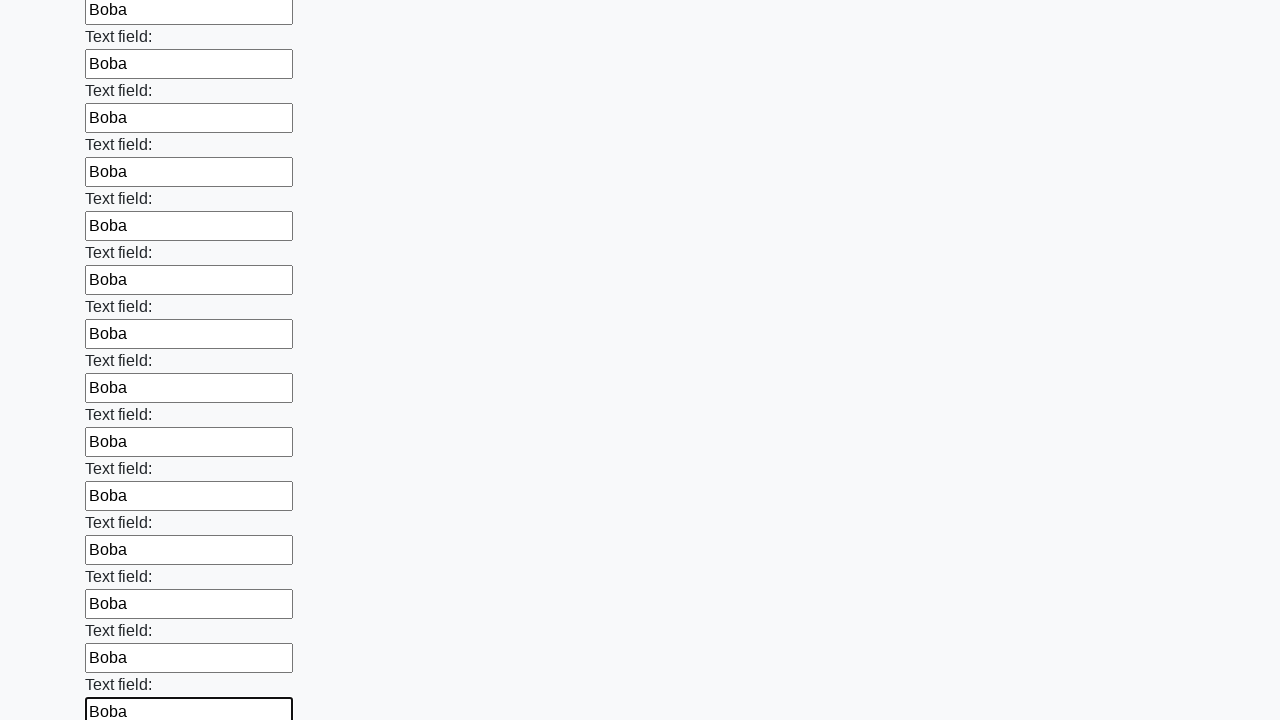

Filled an input field with 'Boba' on input >> nth=40
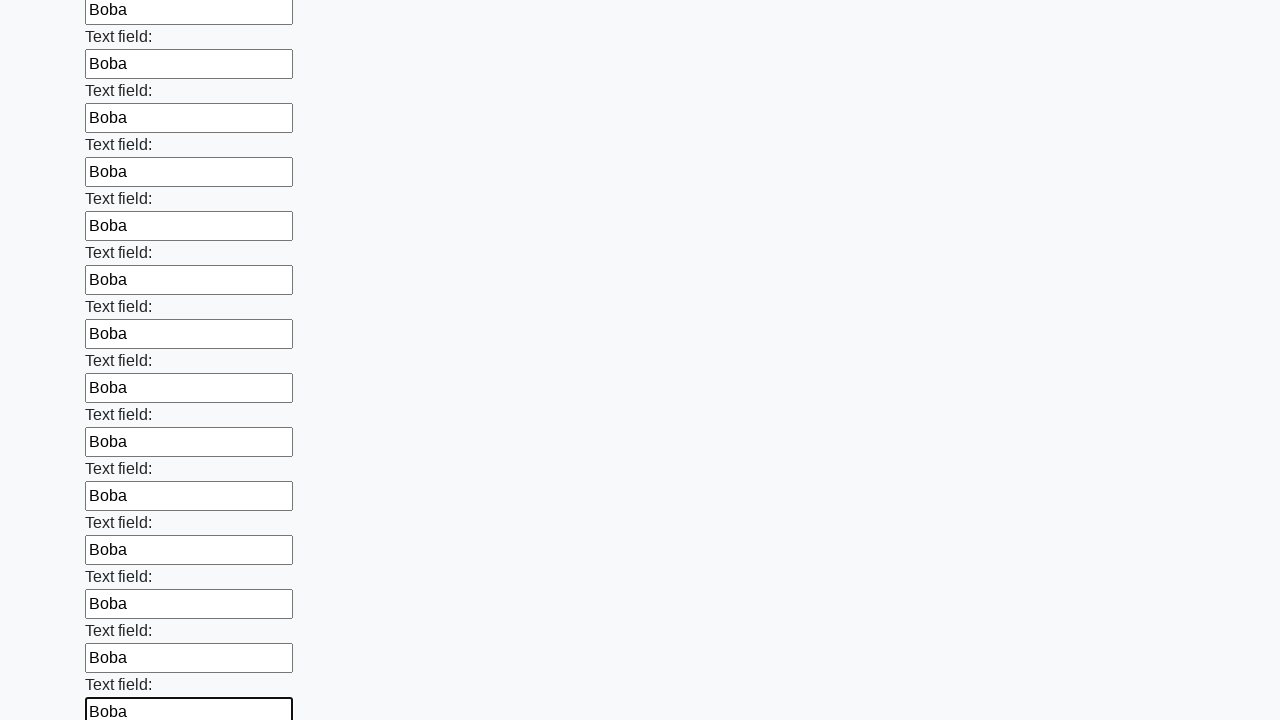

Filled an input field with 'Boba' on input >> nth=41
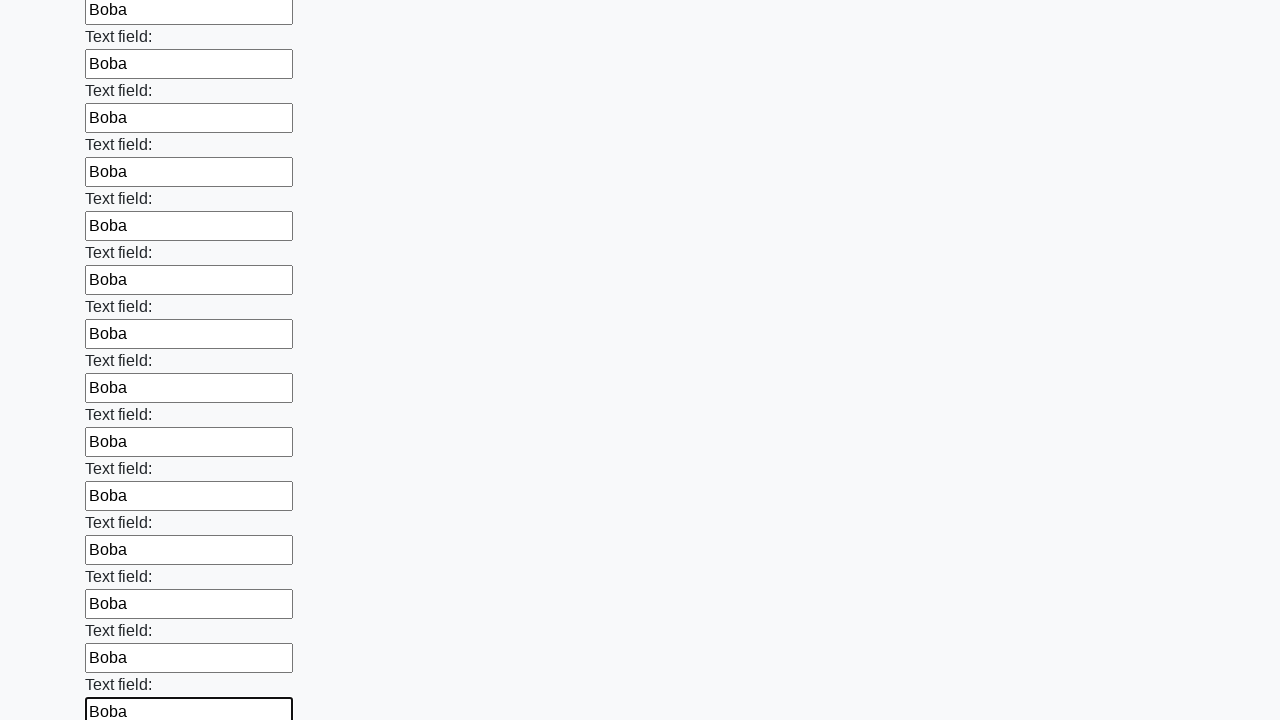

Filled an input field with 'Boba' on input >> nth=42
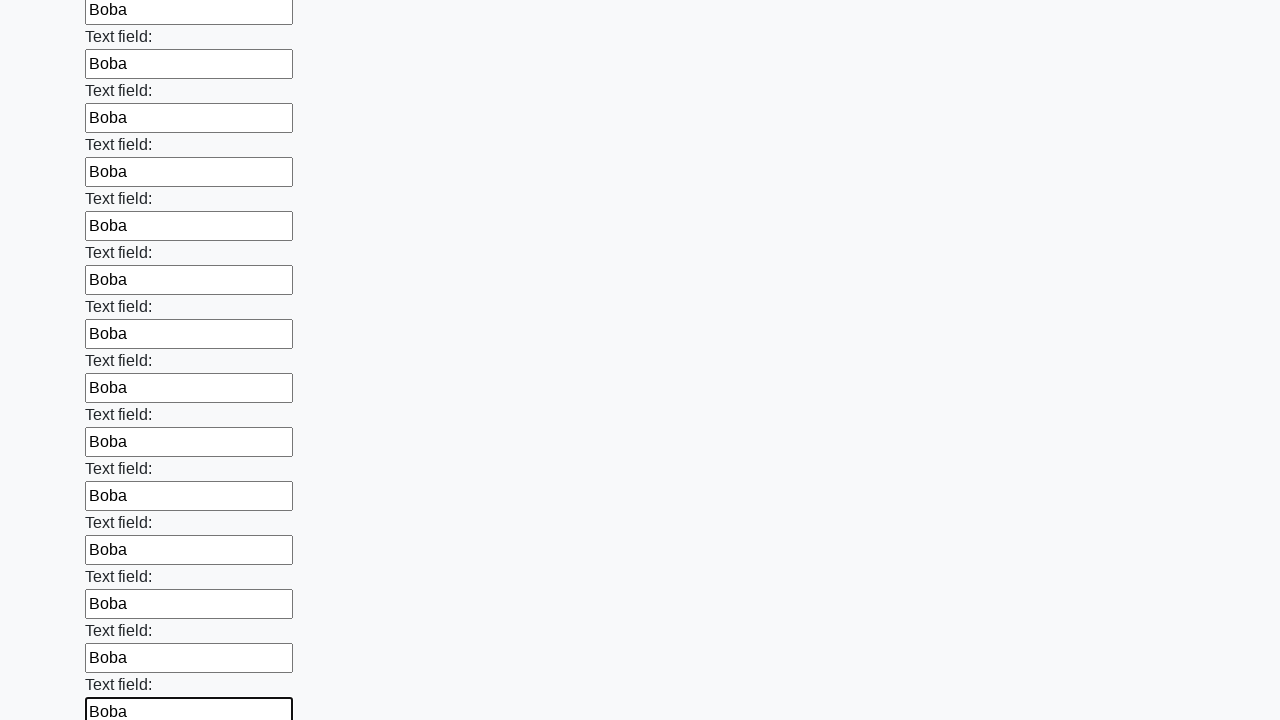

Filled an input field with 'Boba' on input >> nth=43
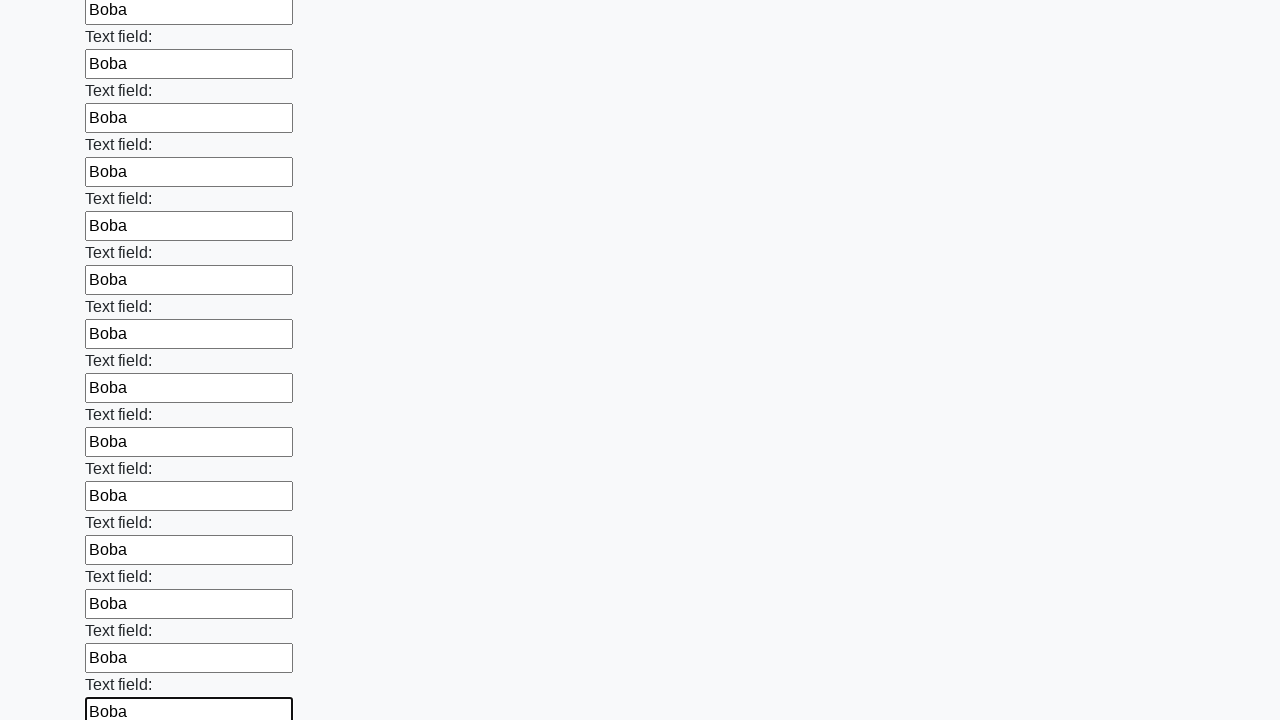

Filled an input field with 'Boba' on input >> nth=44
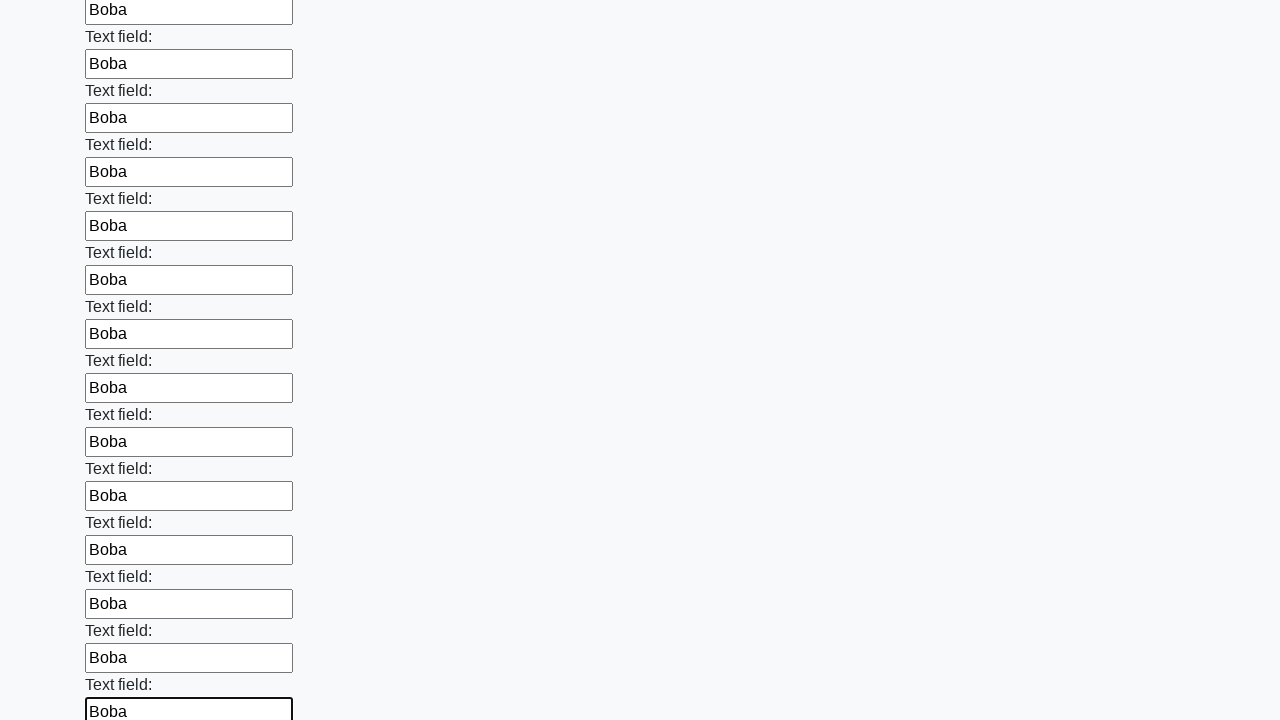

Filled an input field with 'Boba' on input >> nth=45
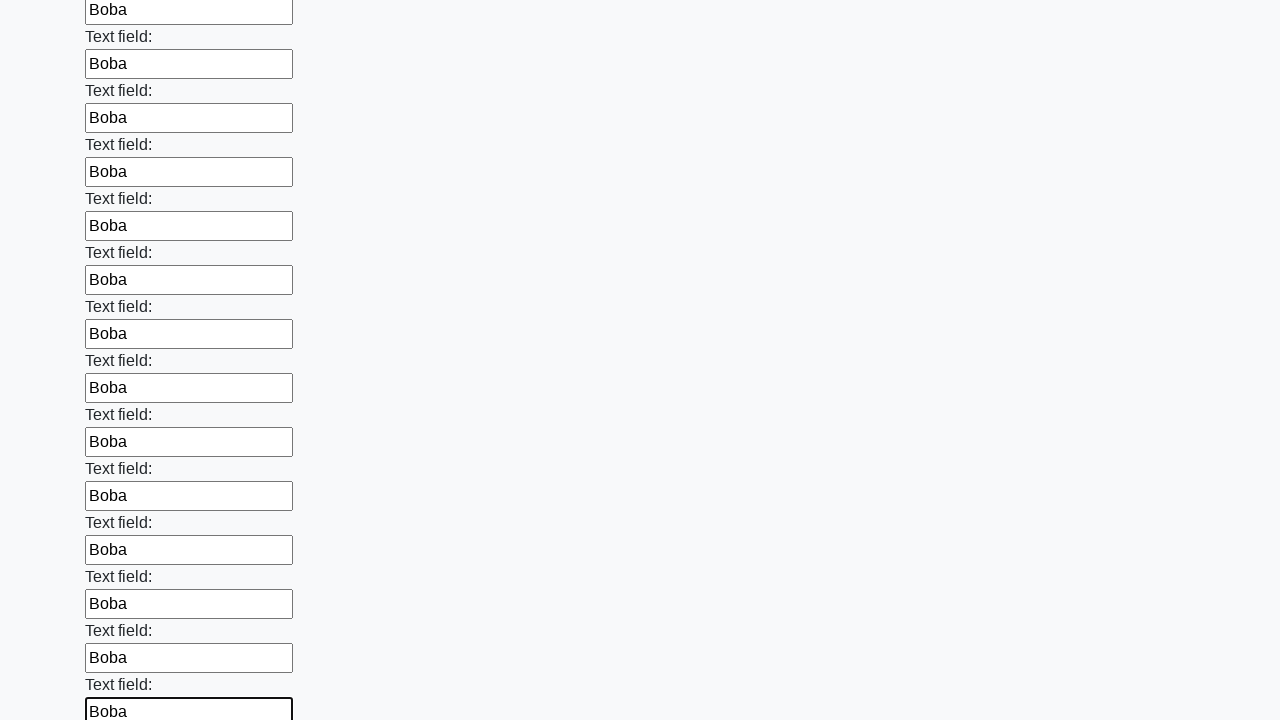

Filled an input field with 'Boba' on input >> nth=46
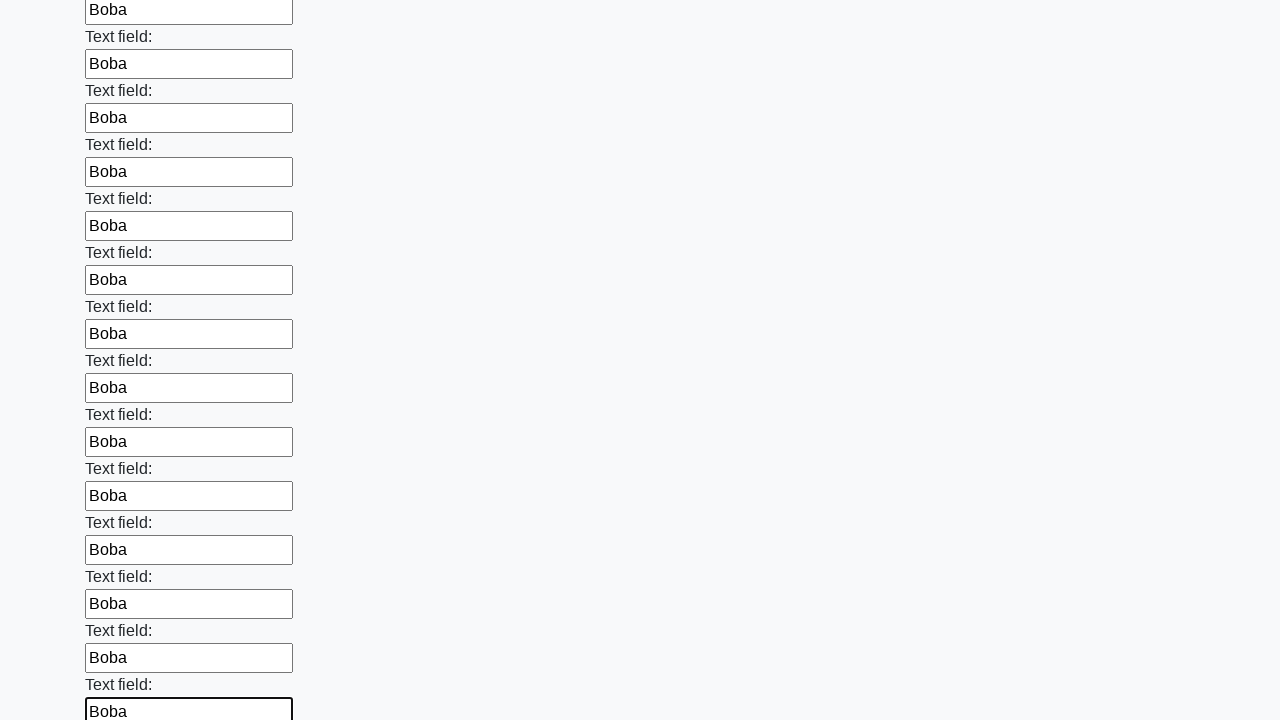

Filled an input field with 'Boba' on input >> nth=47
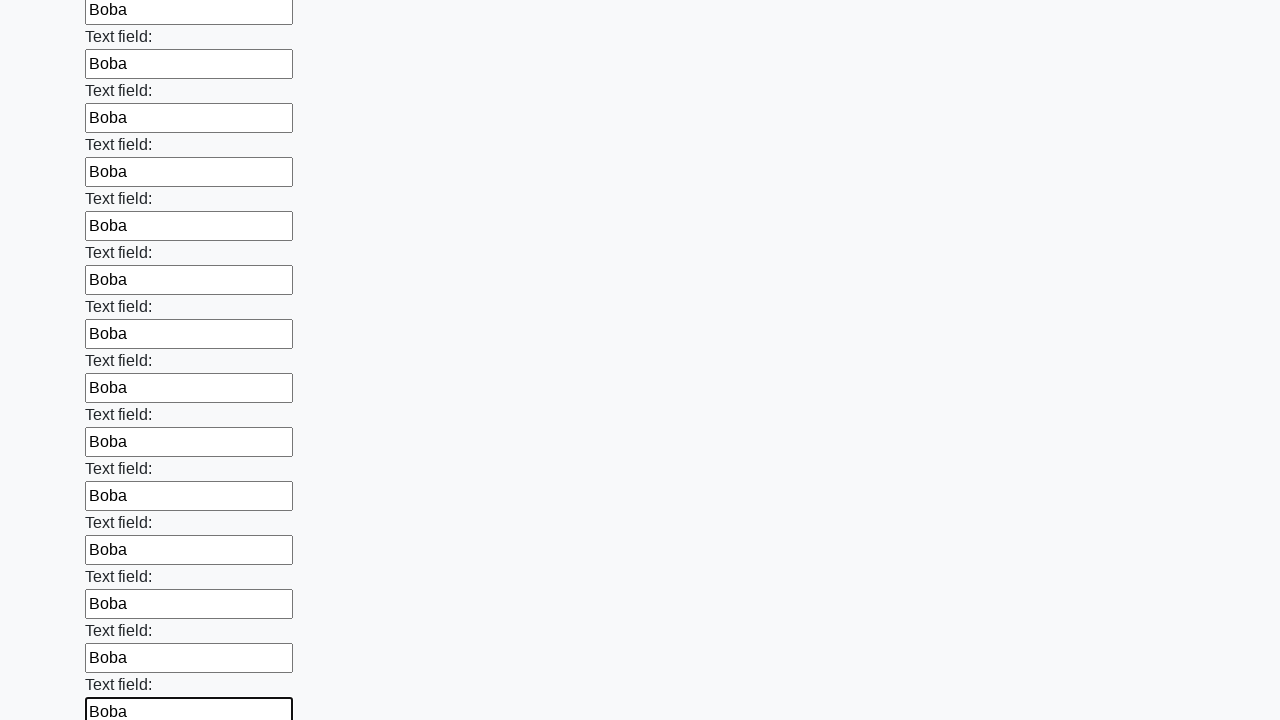

Filled an input field with 'Boba' on input >> nth=48
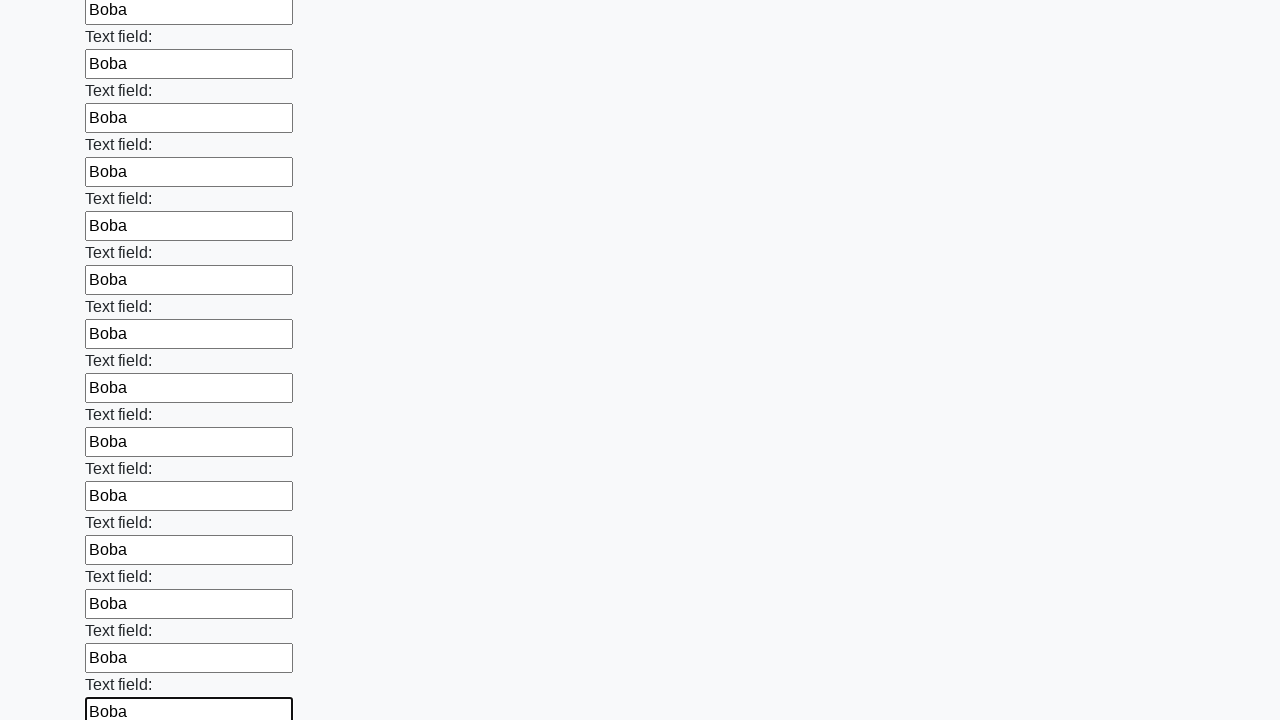

Filled an input field with 'Boba' on input >> nth=49
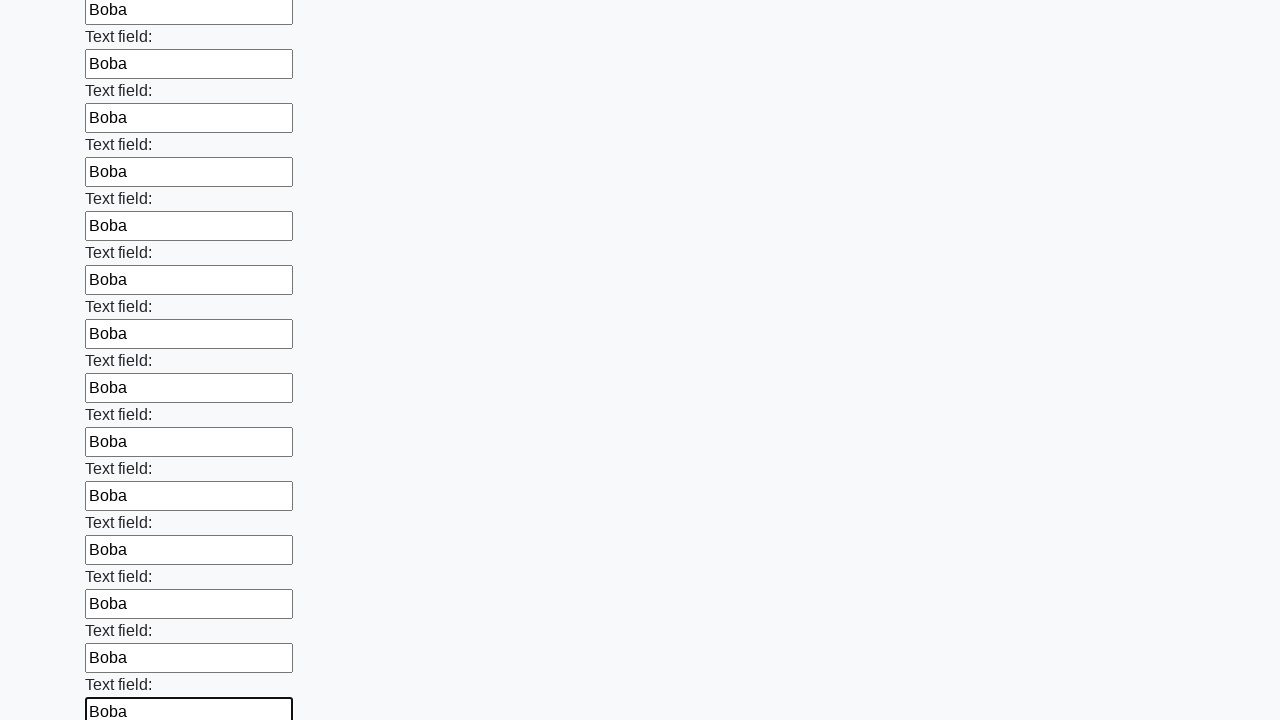

Filled an input field with 'Boba' on input >> nth=50
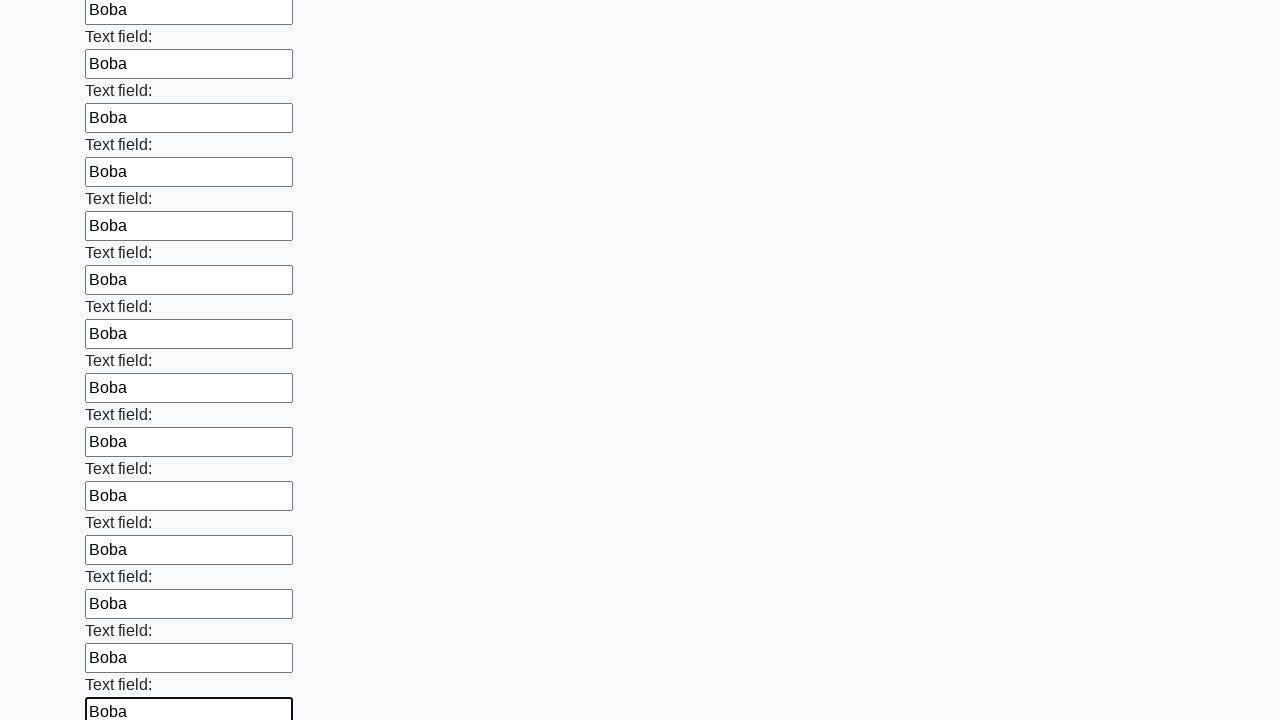

Filled an input field with 'Boba' on input >> nth=51
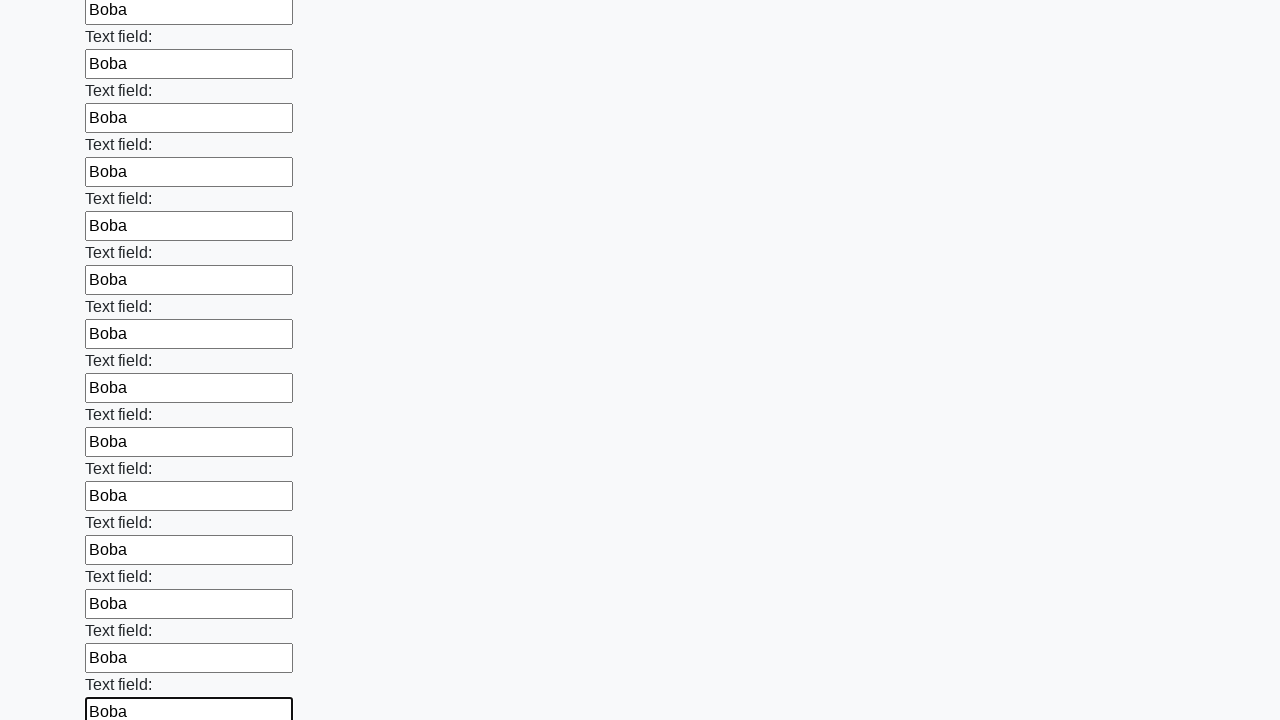

Filled an input field with 'Boba' on input >> nth=52
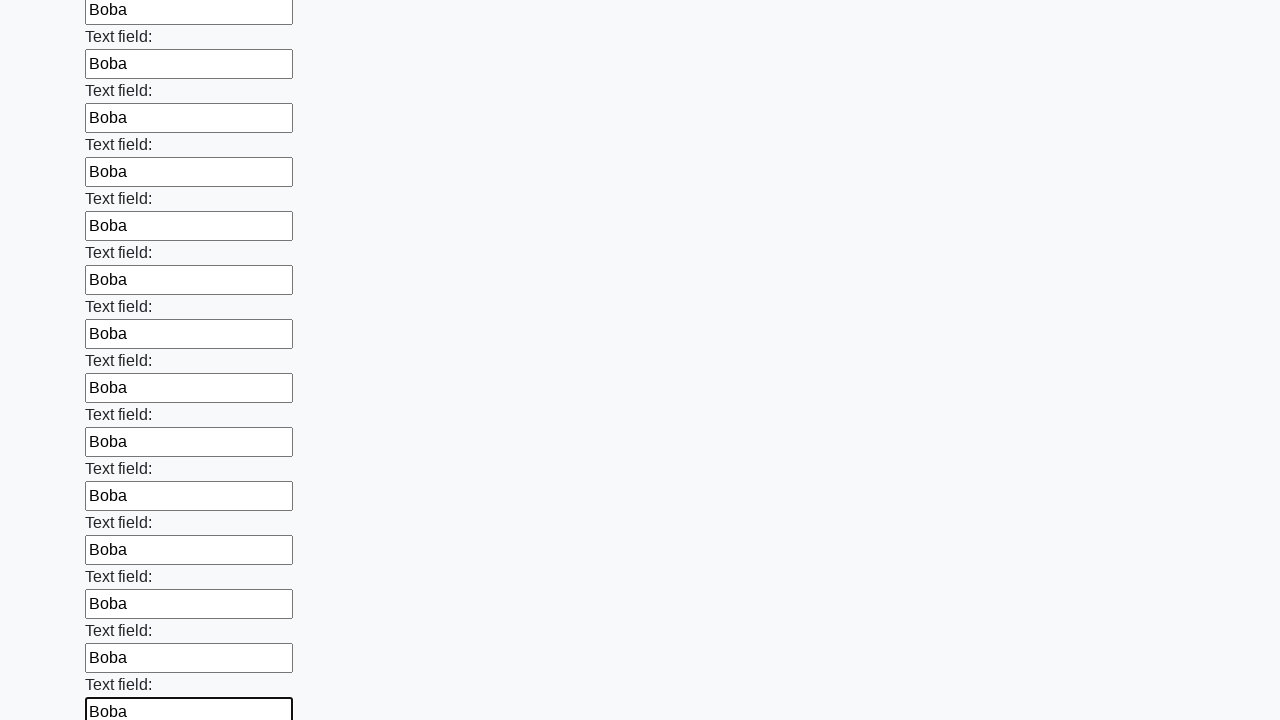

Filled an input field with 'Boba' on input >> nth=53
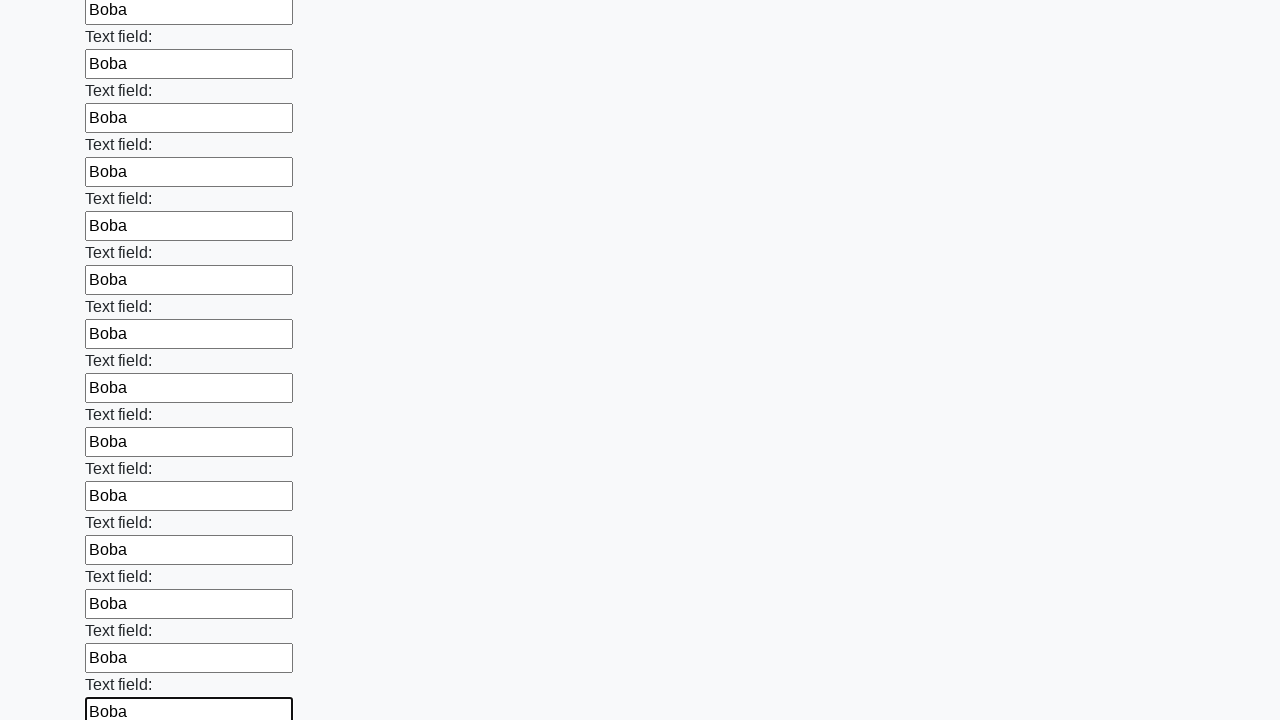

Filled an input field with 'Boba' on input >> nth=54
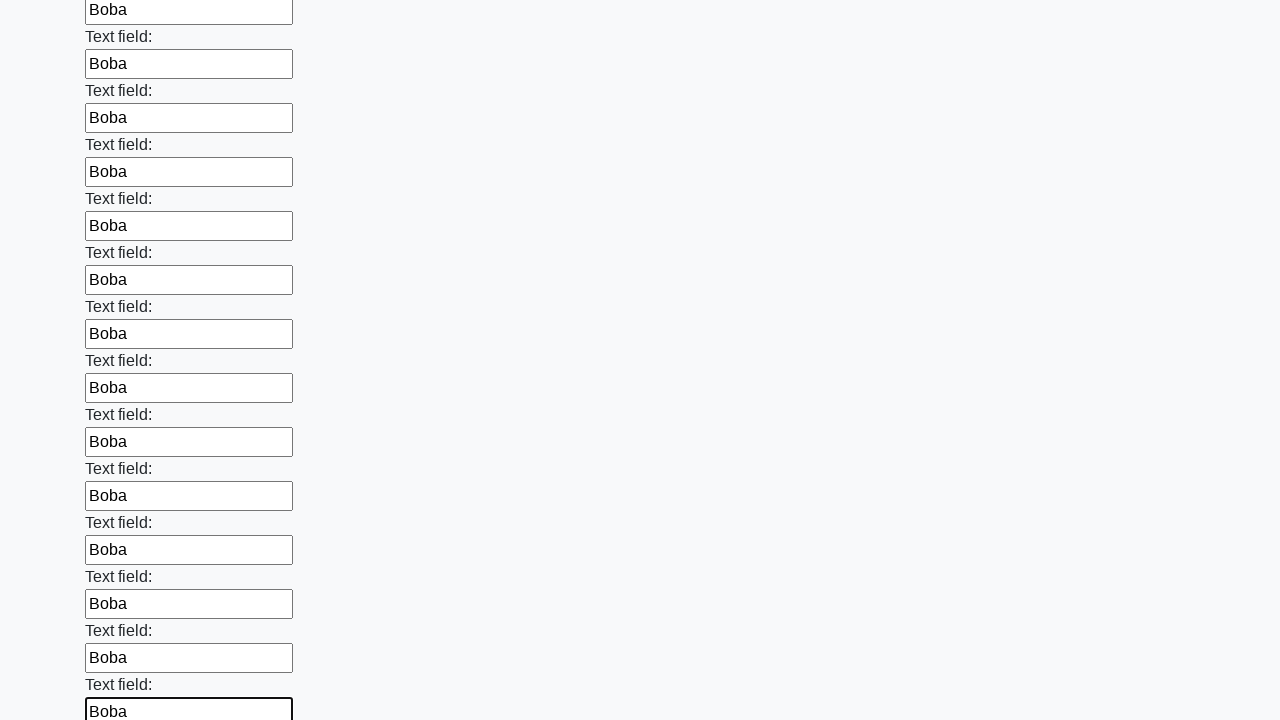

Filled an input field with 'Boba' on input >> nth=55
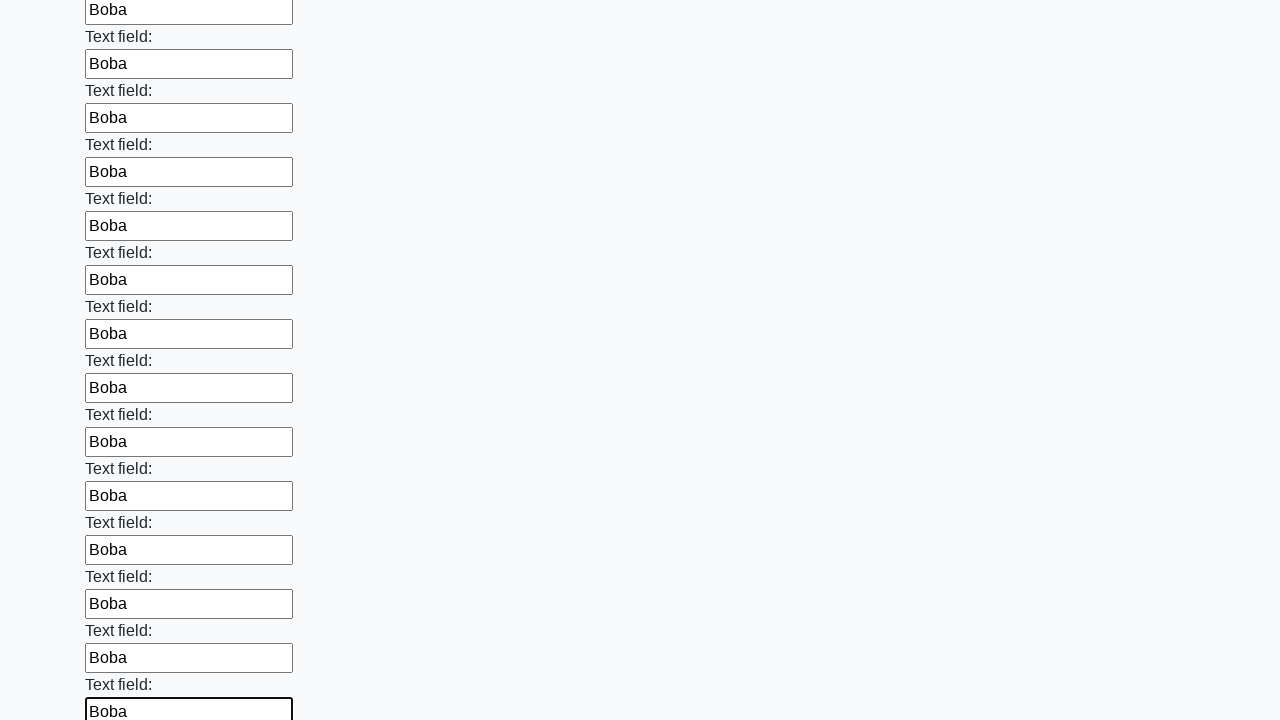

Filled an input field with 'Boba' on input >> nth=56
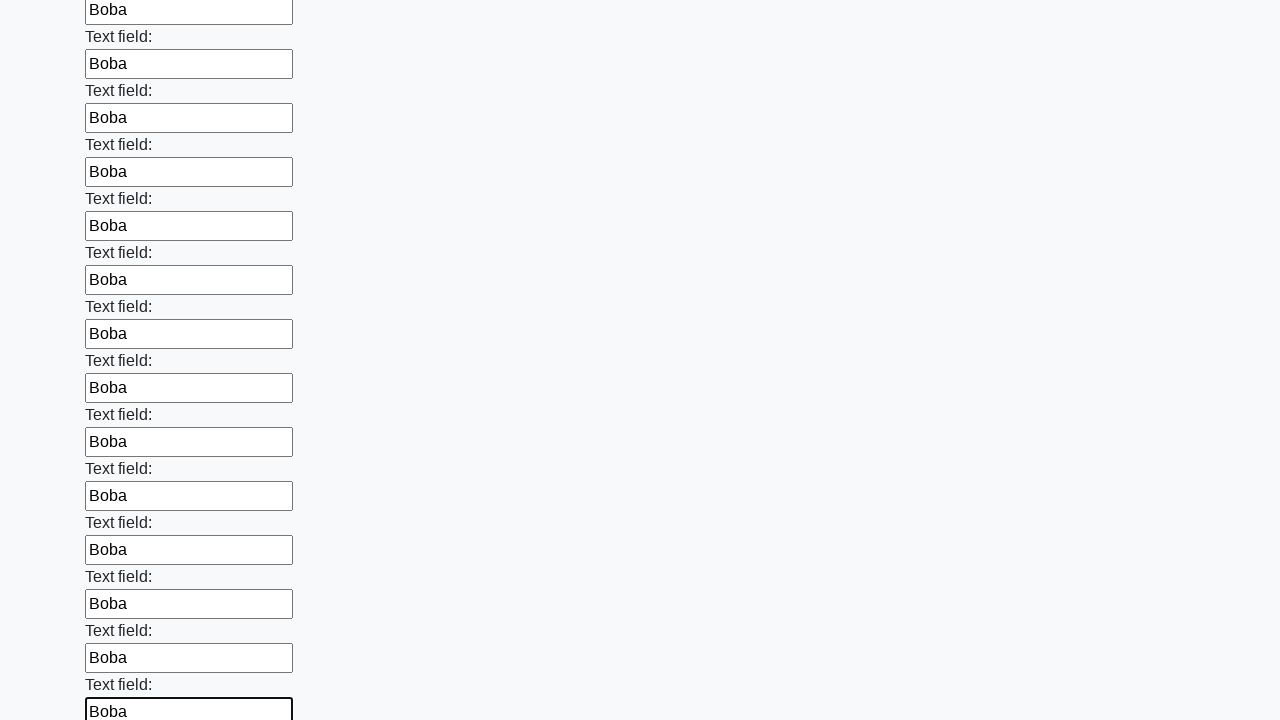

Filled an input field with 'Boba' on input >> nth=57
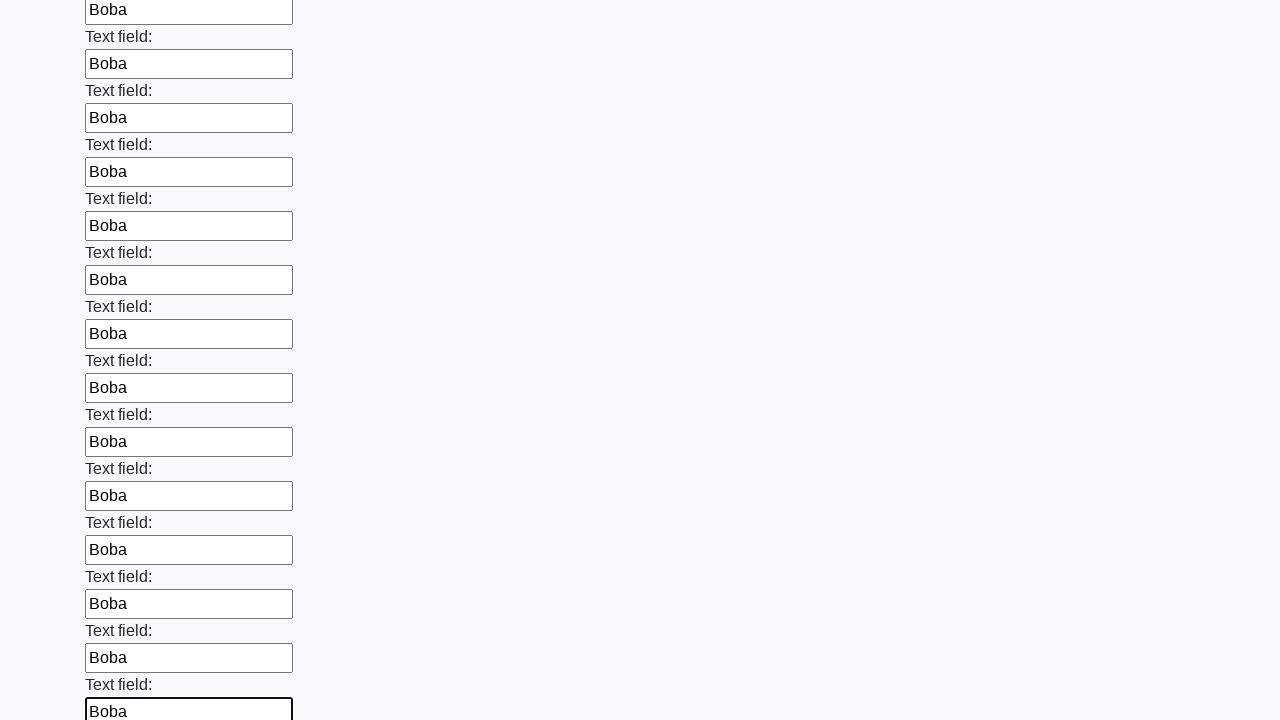

Filled an input field with 'Boba' on input >> nth=58
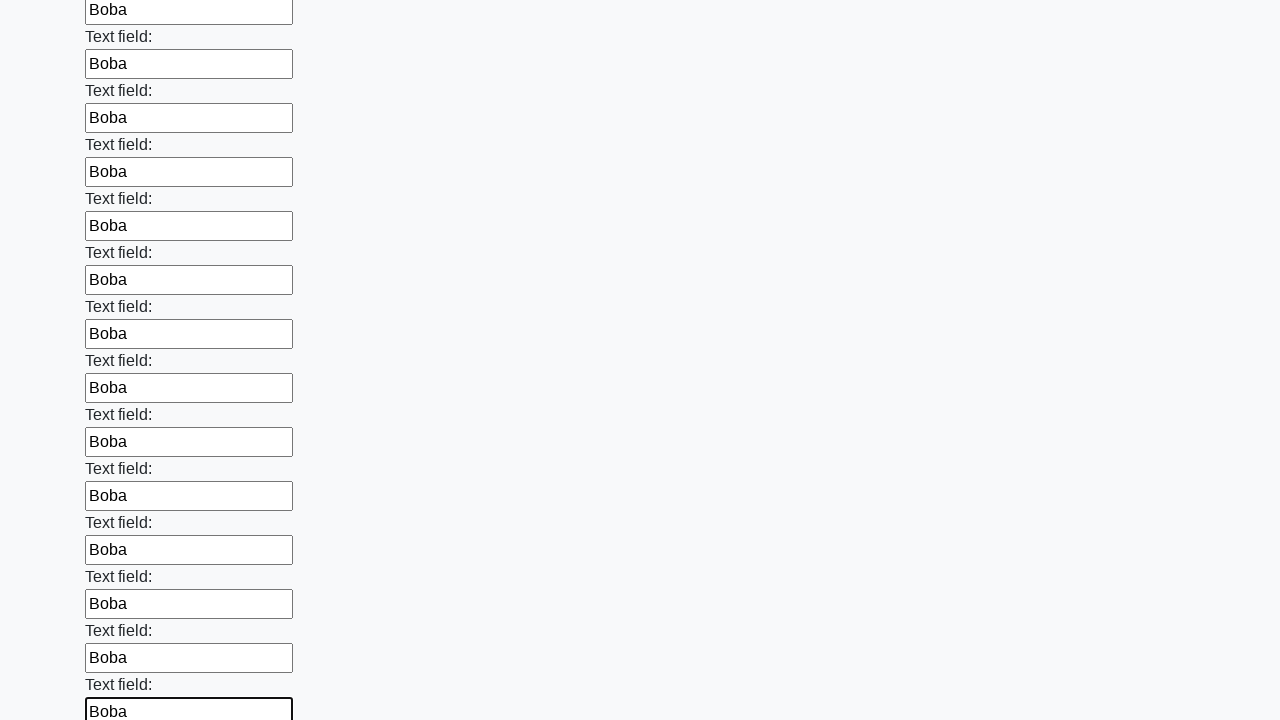

Filled an input field with 'Boba' on input >> nth=59
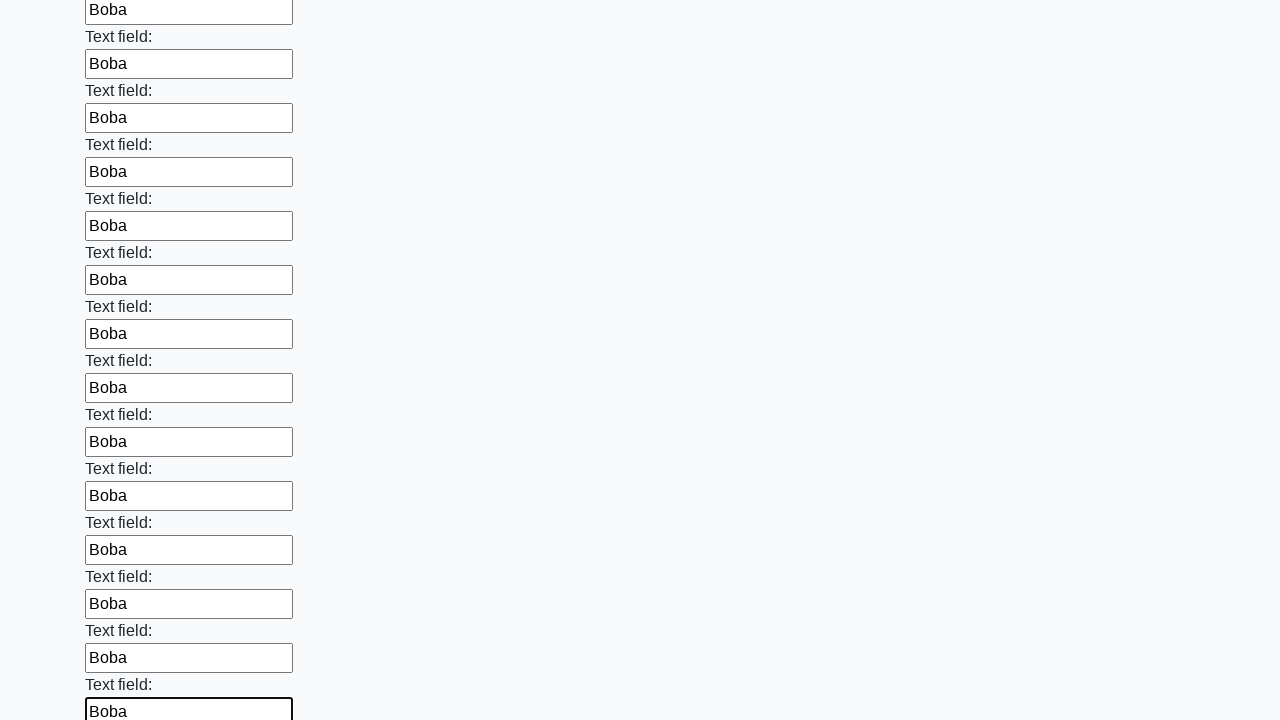

Filled an input field with 'Boba' on input >> nth=60
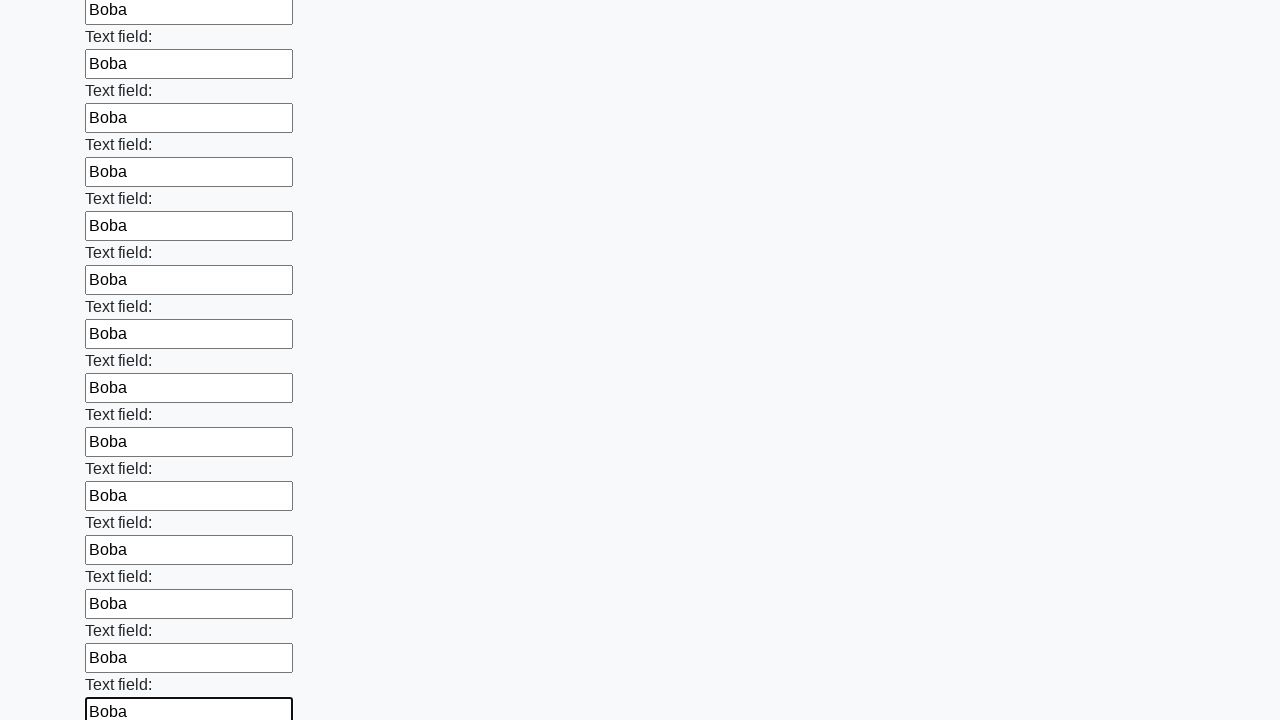

Filled an input field with 'Boba' on input >> nth=61
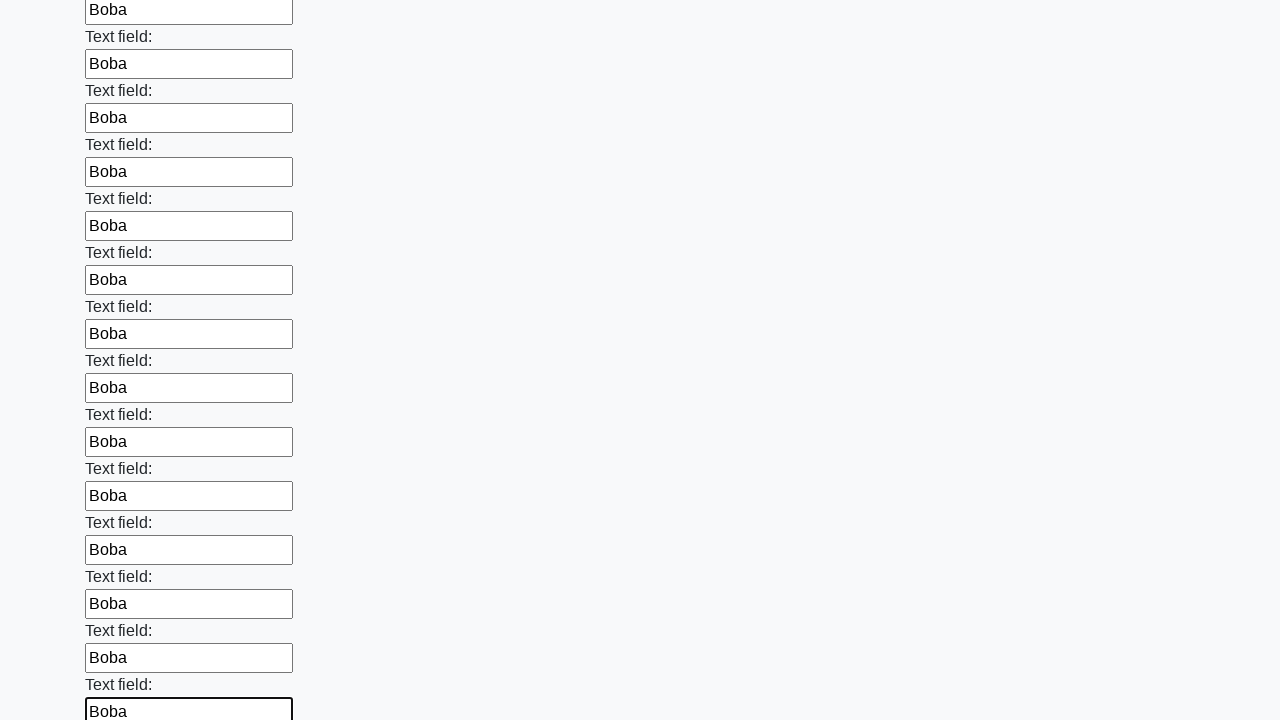

Filled an input field with 'Boba' on input >> nth=62
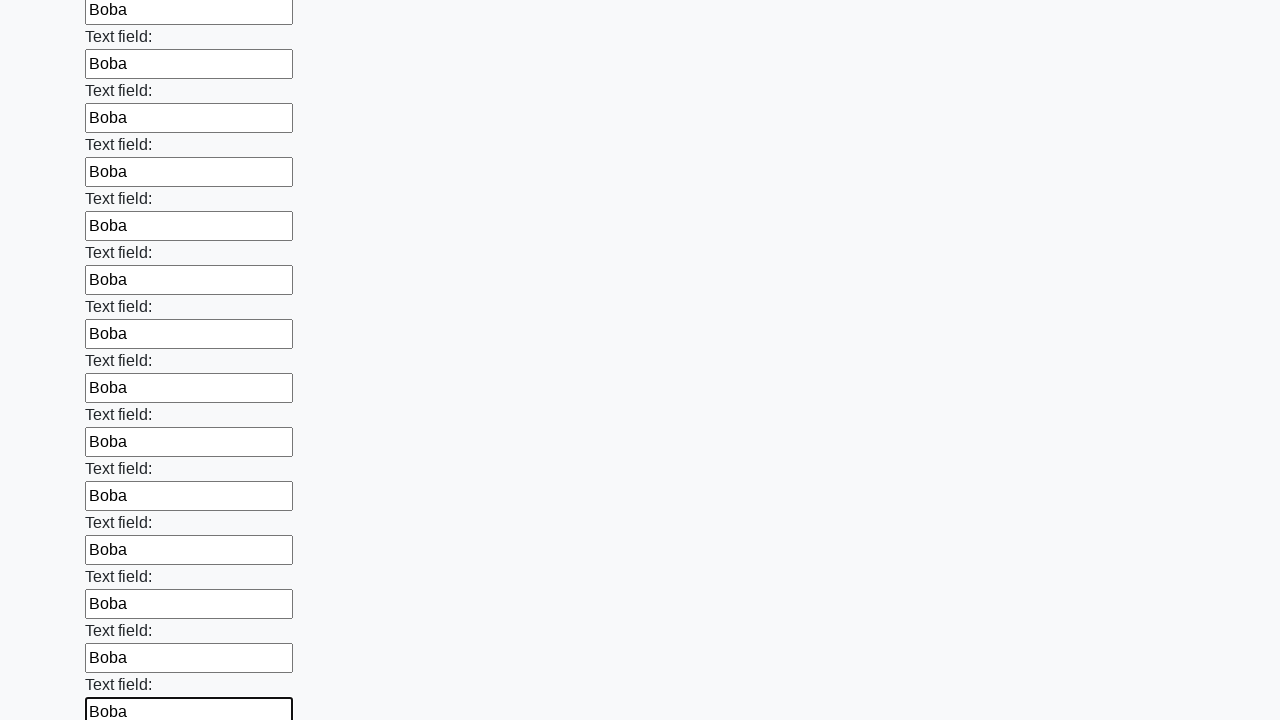

Filled an input field with 'Boba' on input >> nth=63
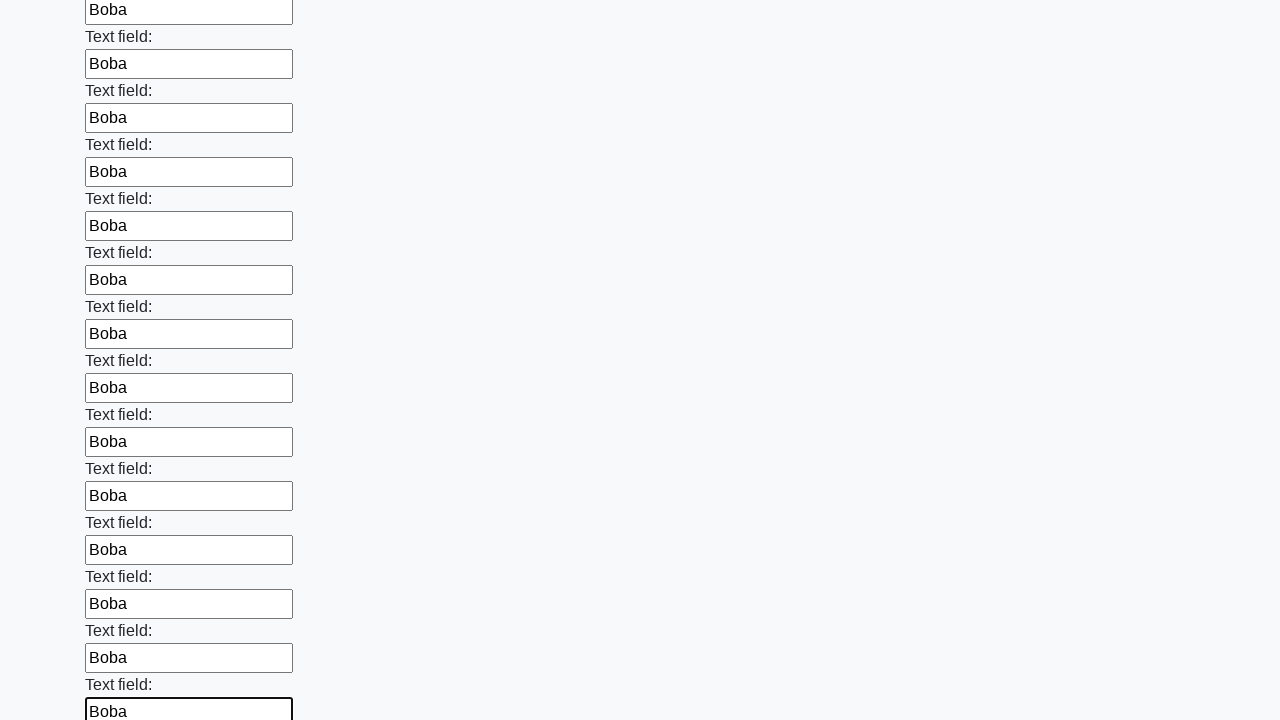

Filled an input field with 'Boba' on input >> nth=64
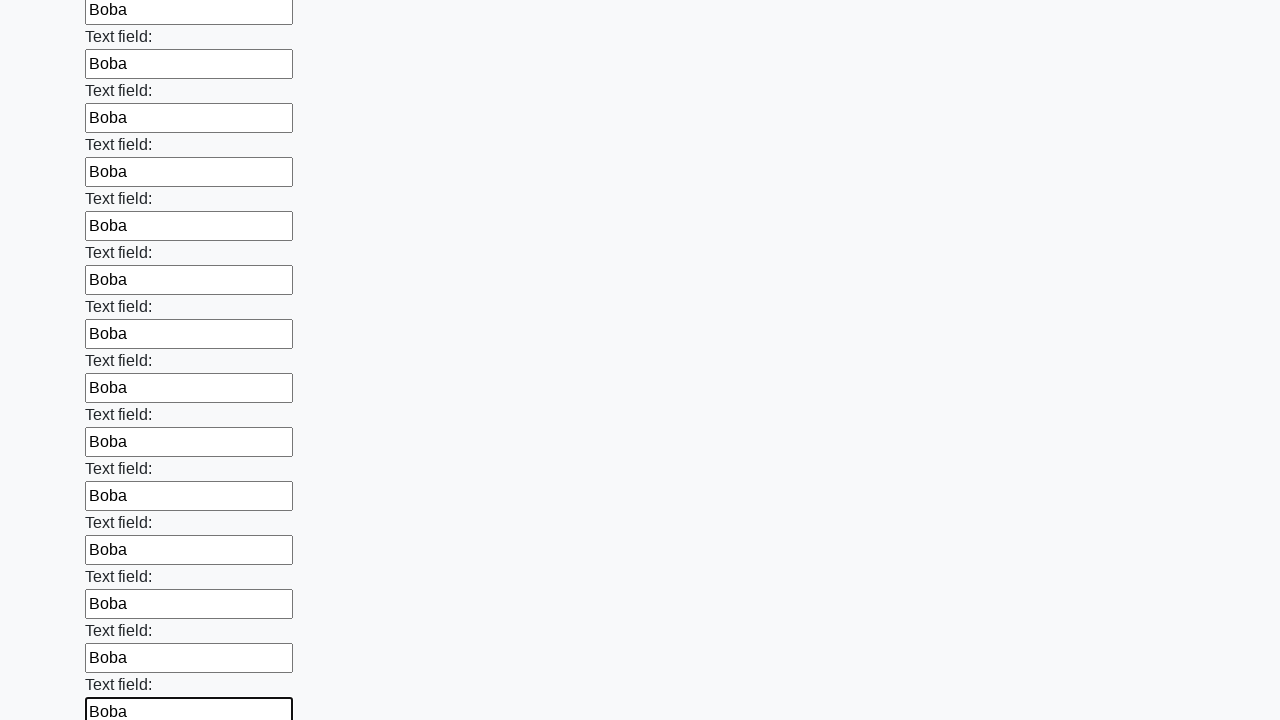

Filled an input field with 'Boba' on input >> nth=65
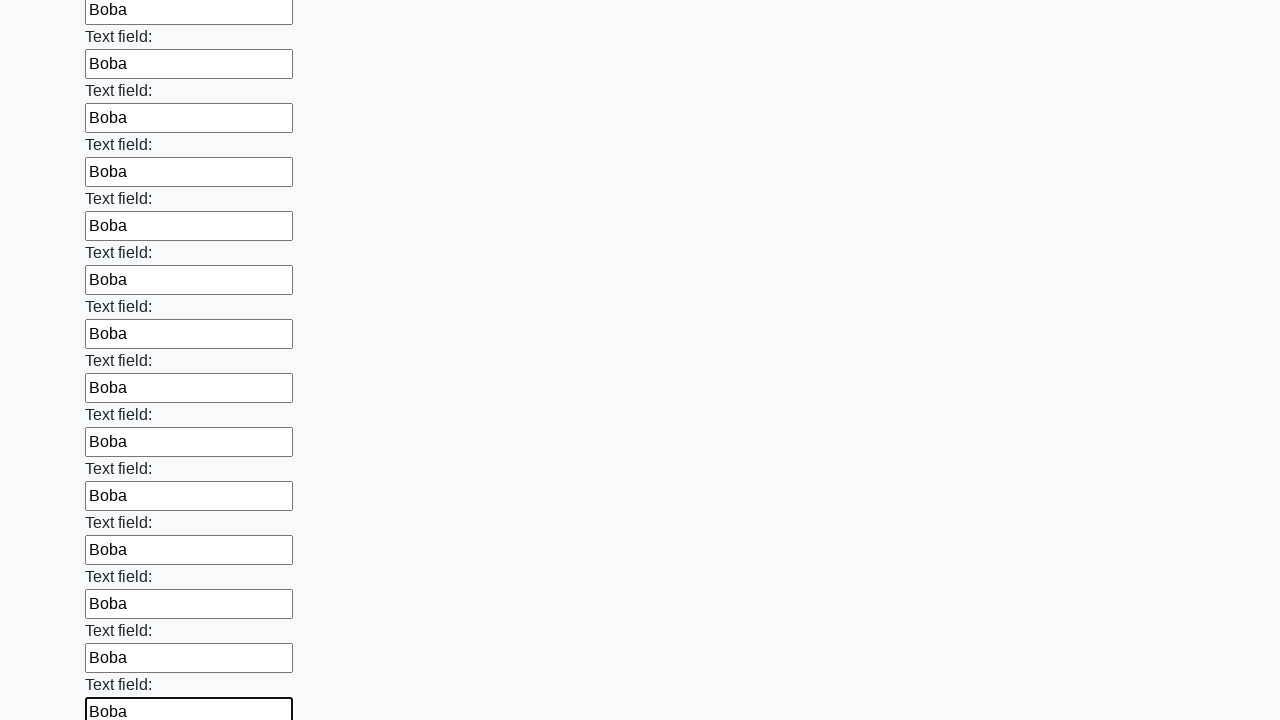

Filled an input field with 'Boba' on input >> nth=66
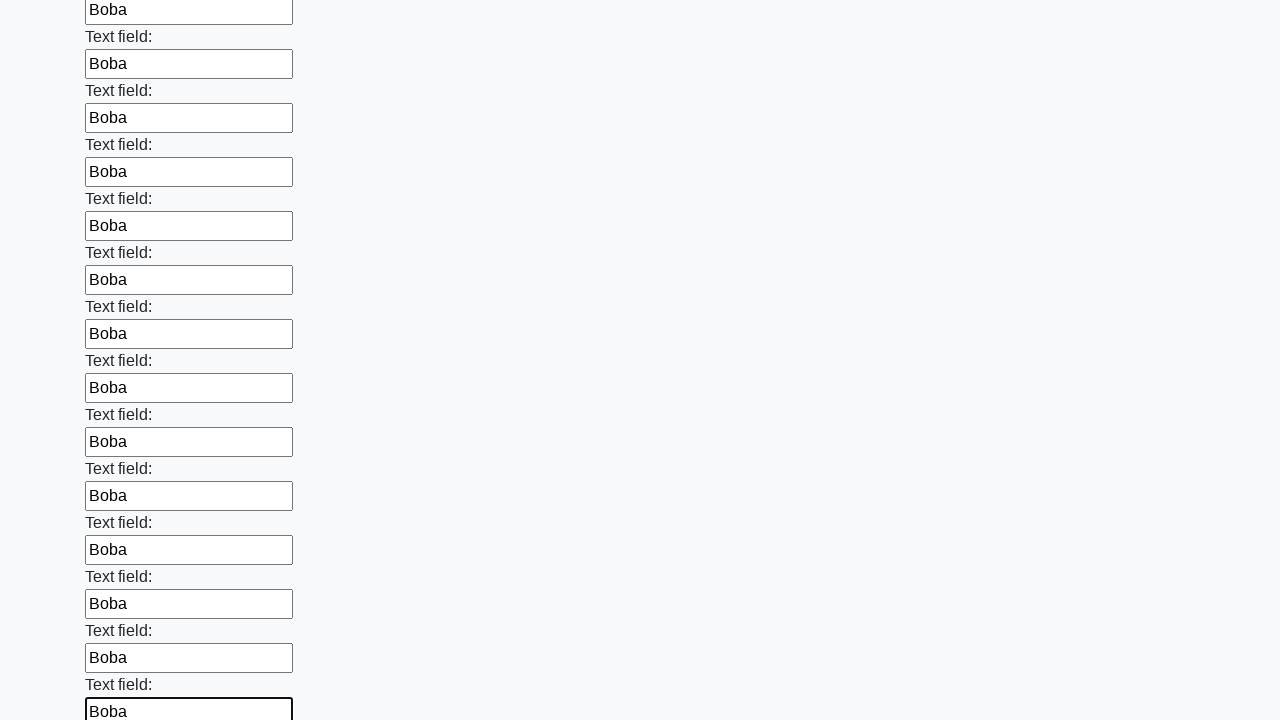

Filled an input field with 'Boba' on input >> nth=67
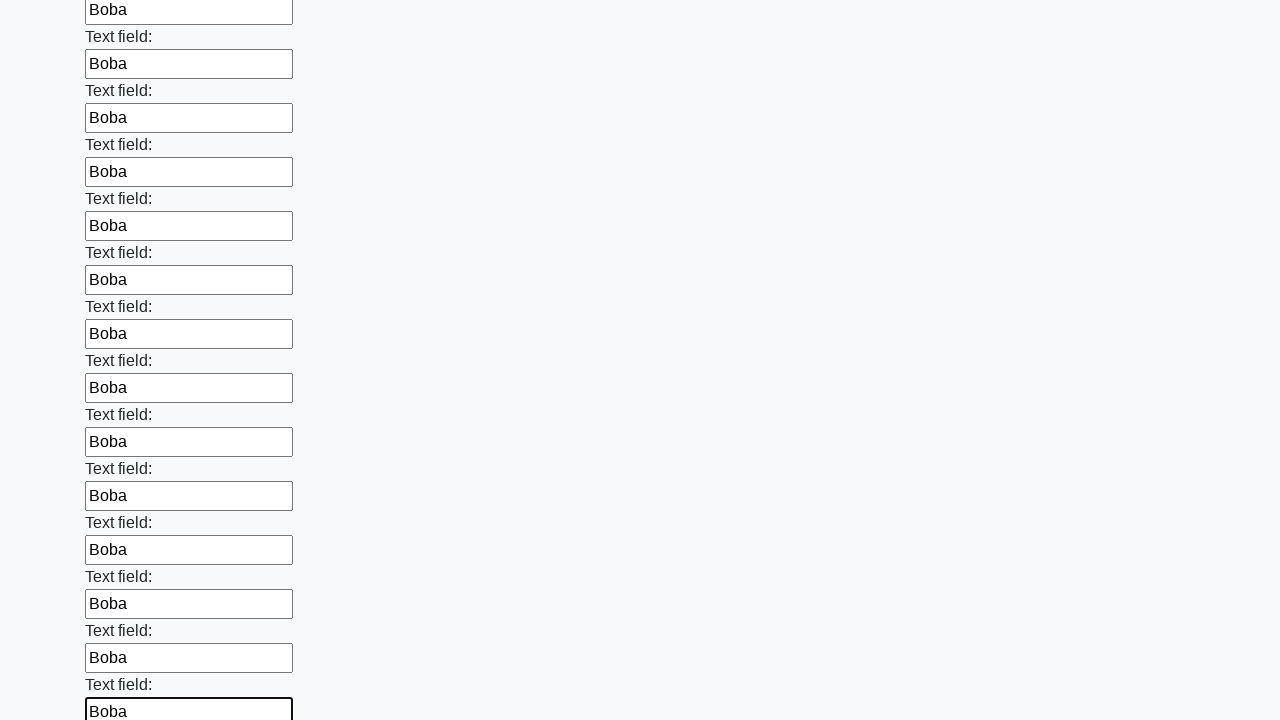

Filled an input field with 'Boba' on input >> nth=68
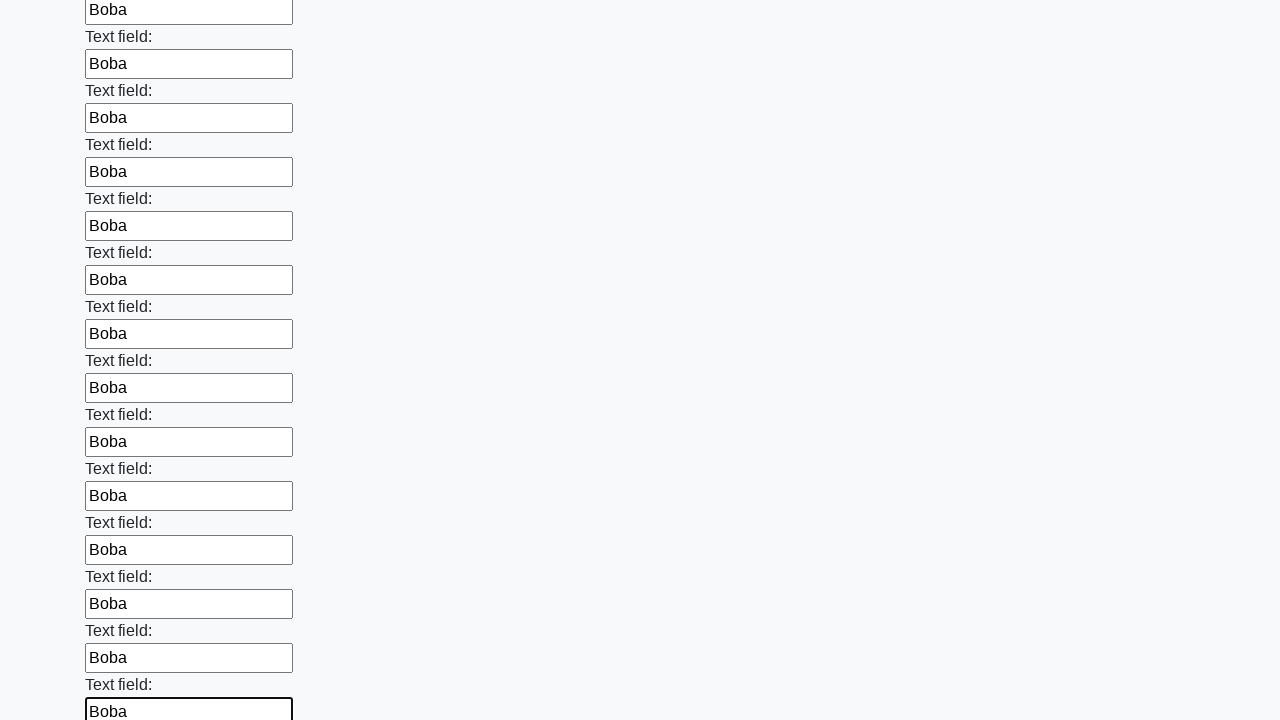

Filled an input field with 'Boba' on input >> nth=69
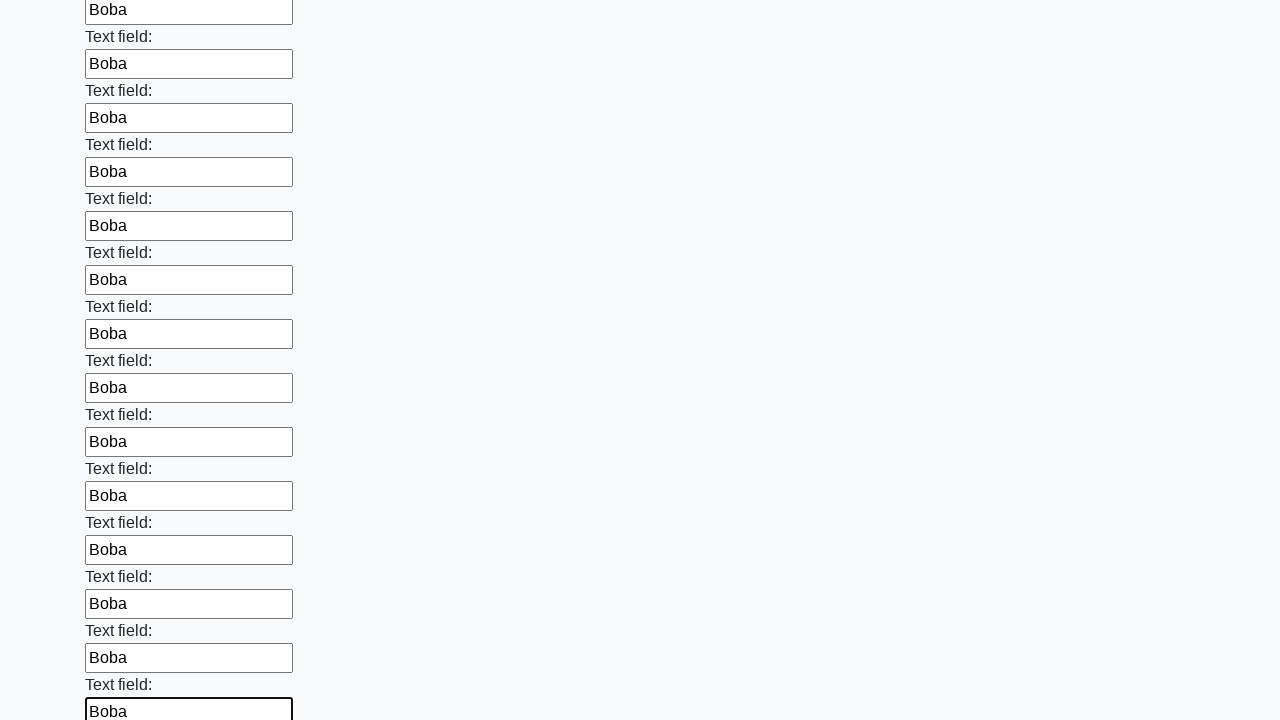

Filled an input field with 'Boba' on input >> nth=70
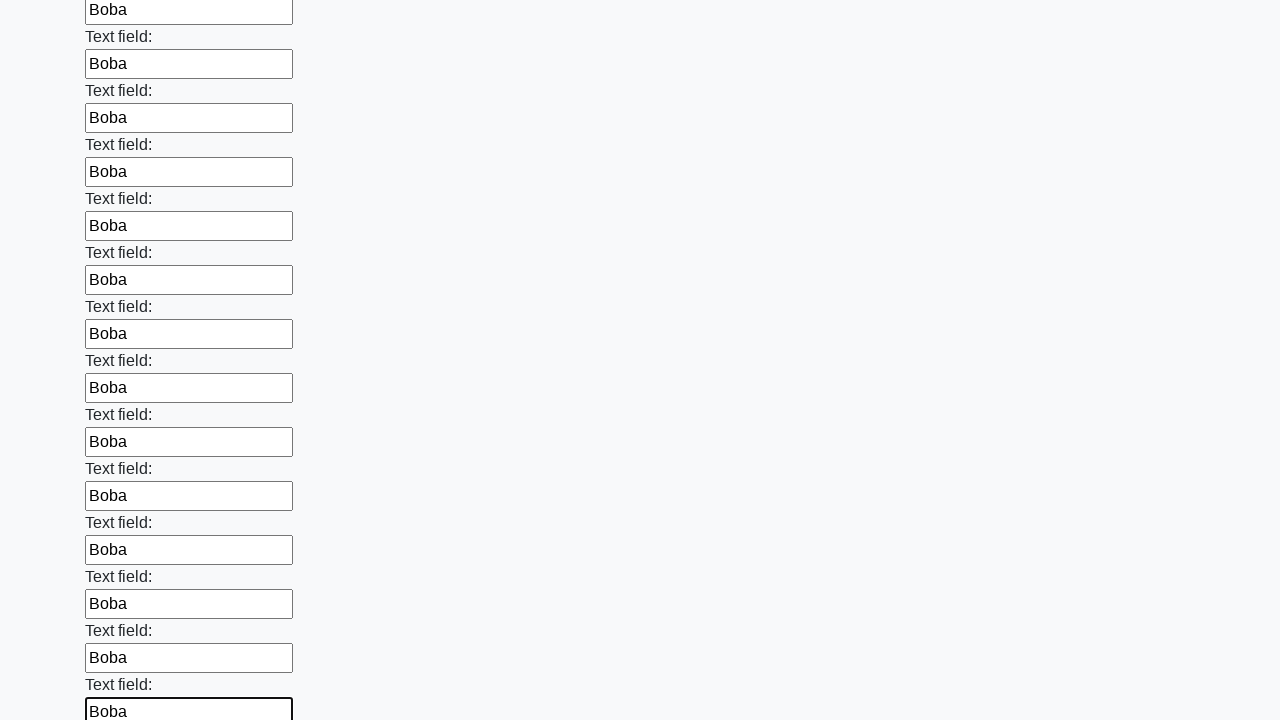

Filled an input field with 'Boba' on input >> nth=71
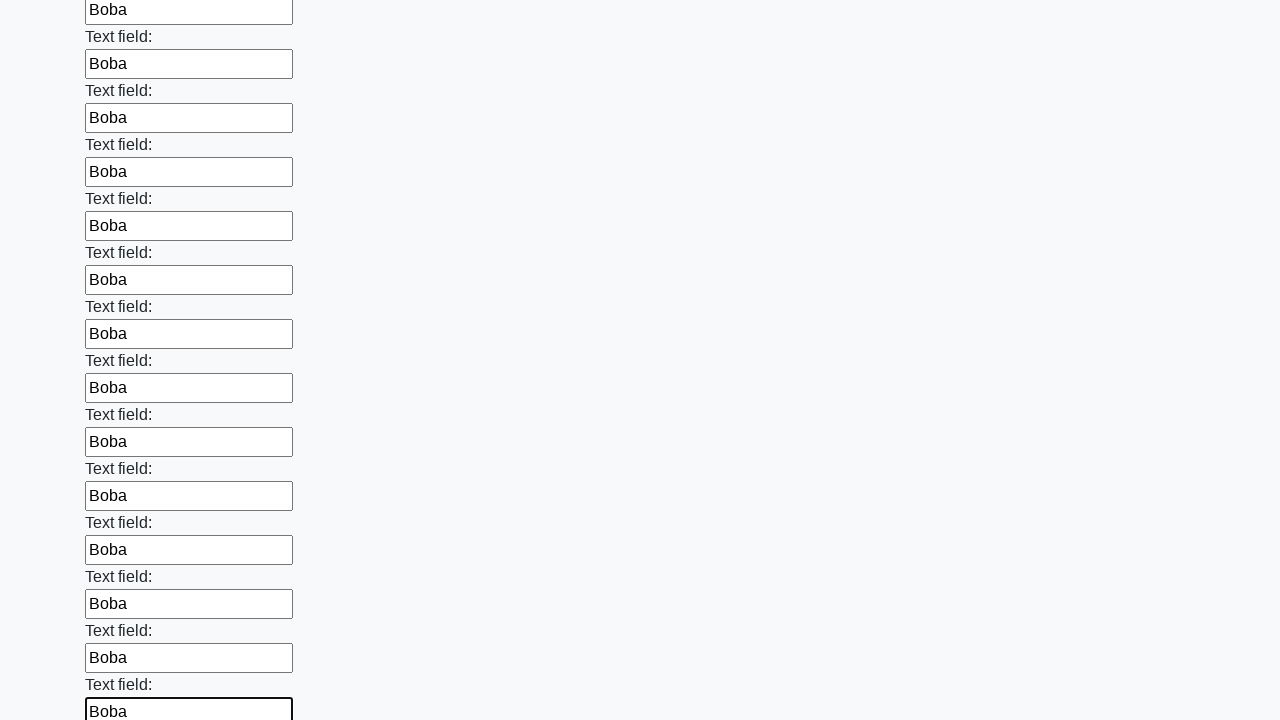

Filled an input field with 'Boba' on input >> nth=72
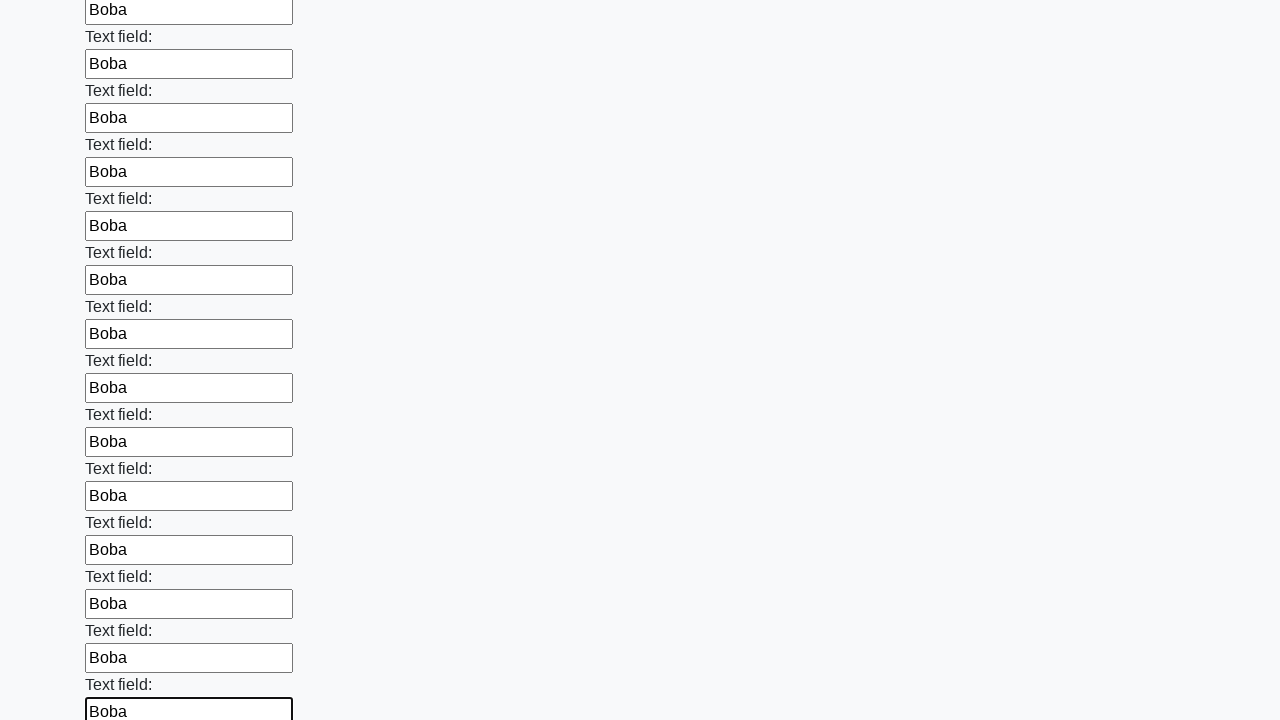

Filled an input field with 'Boba' on input >> nth=73
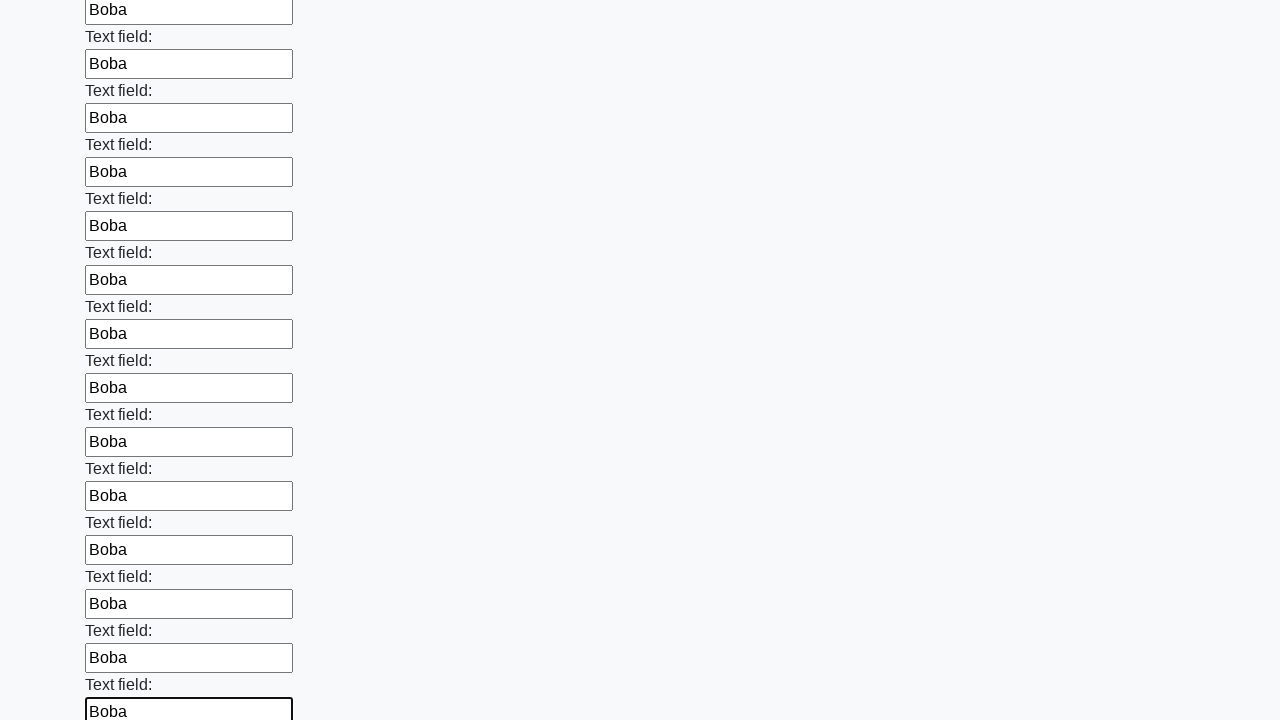

Filled an input field with 'Boba' on input >> nth=74
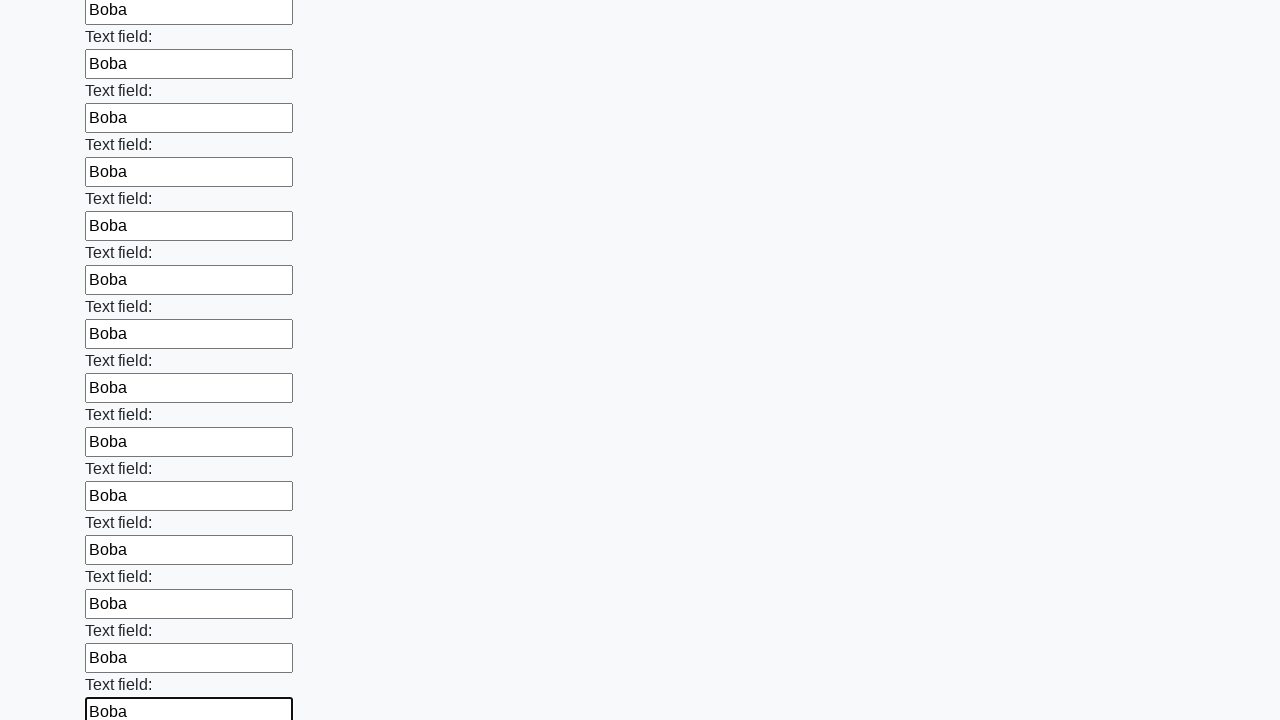

Filled an input field with 'Boba' on input >> nth=75
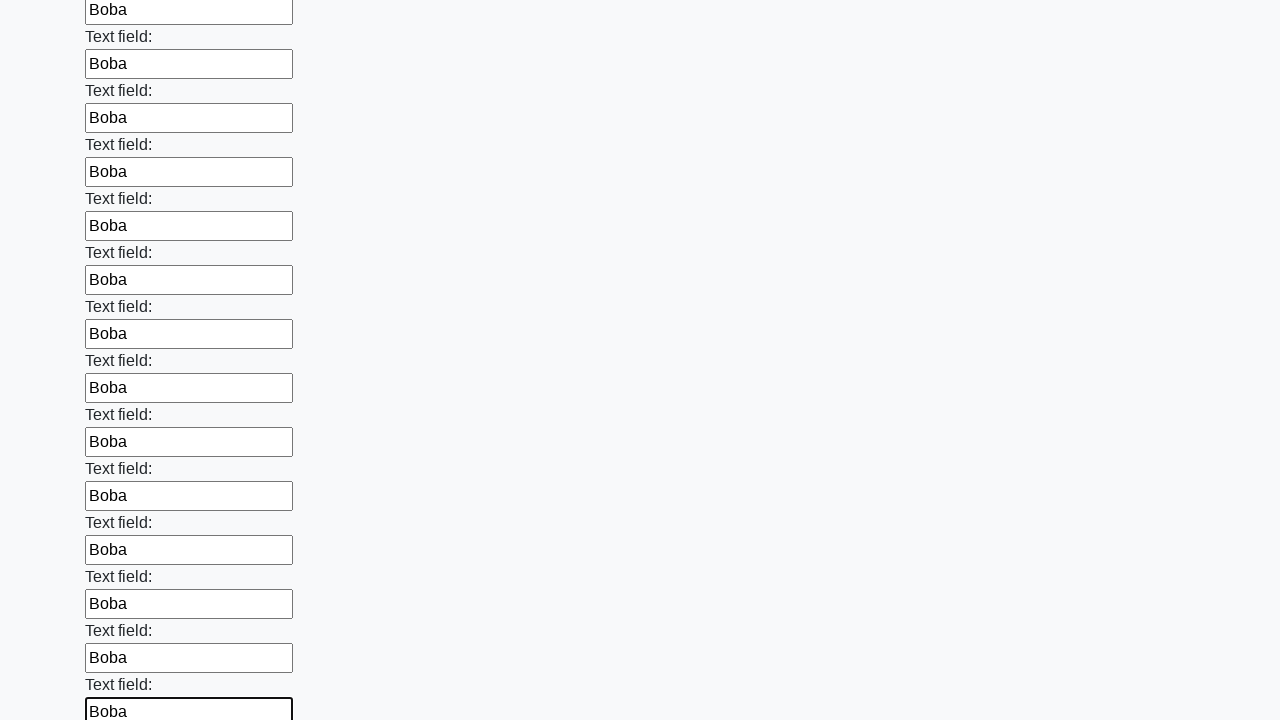

Filled an input field with 'Boba' on input >> nth=76
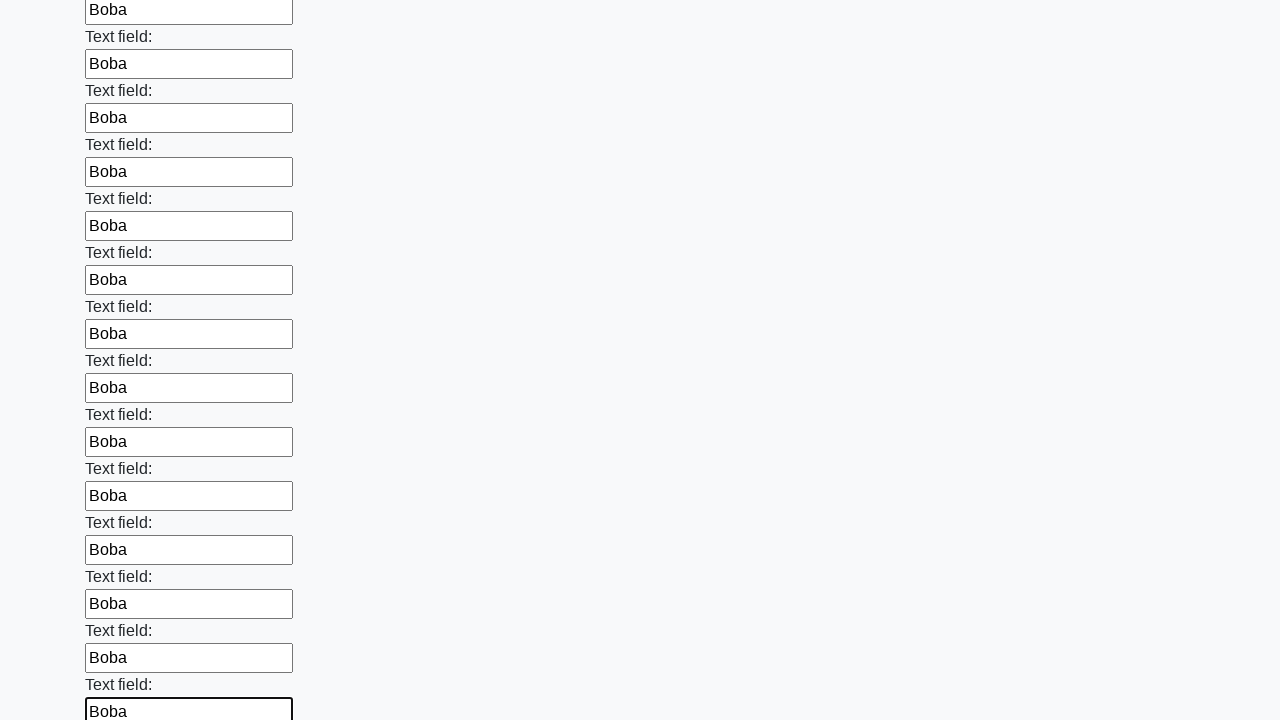

Filled an input field with 'Boba' on input >> nth=77
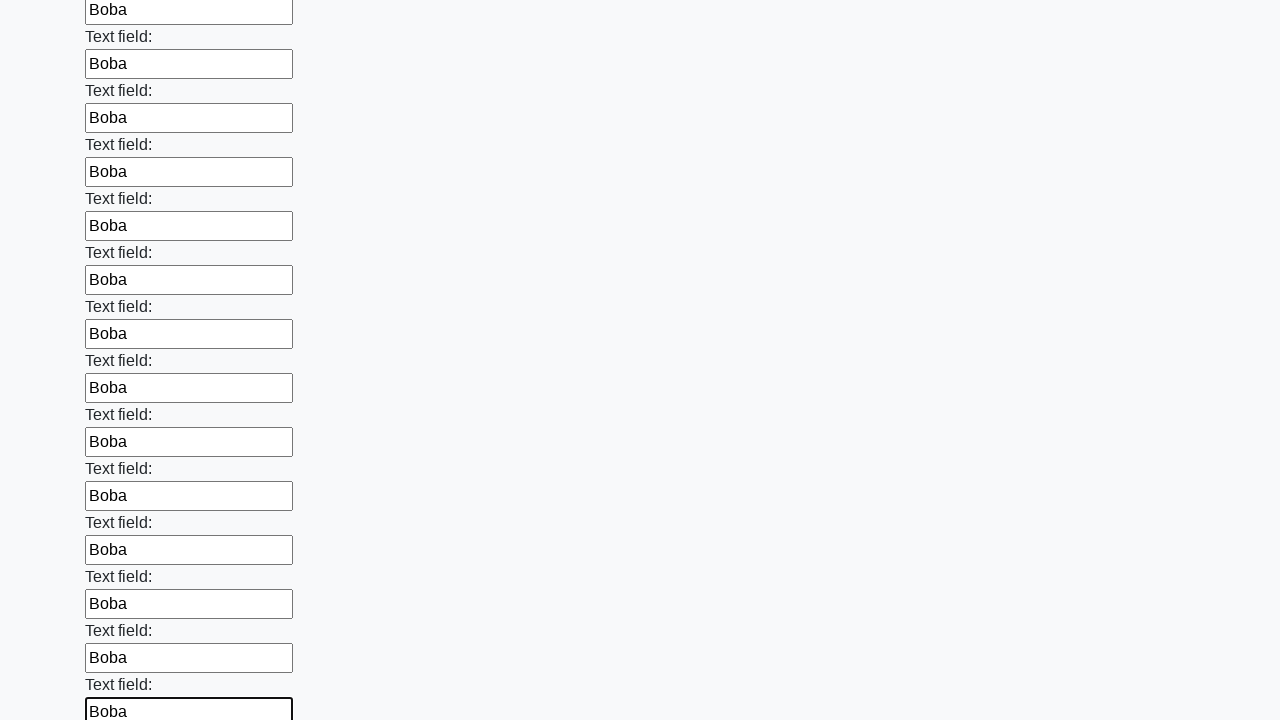

Filled an input field with 'Boba' on input >> nth=78
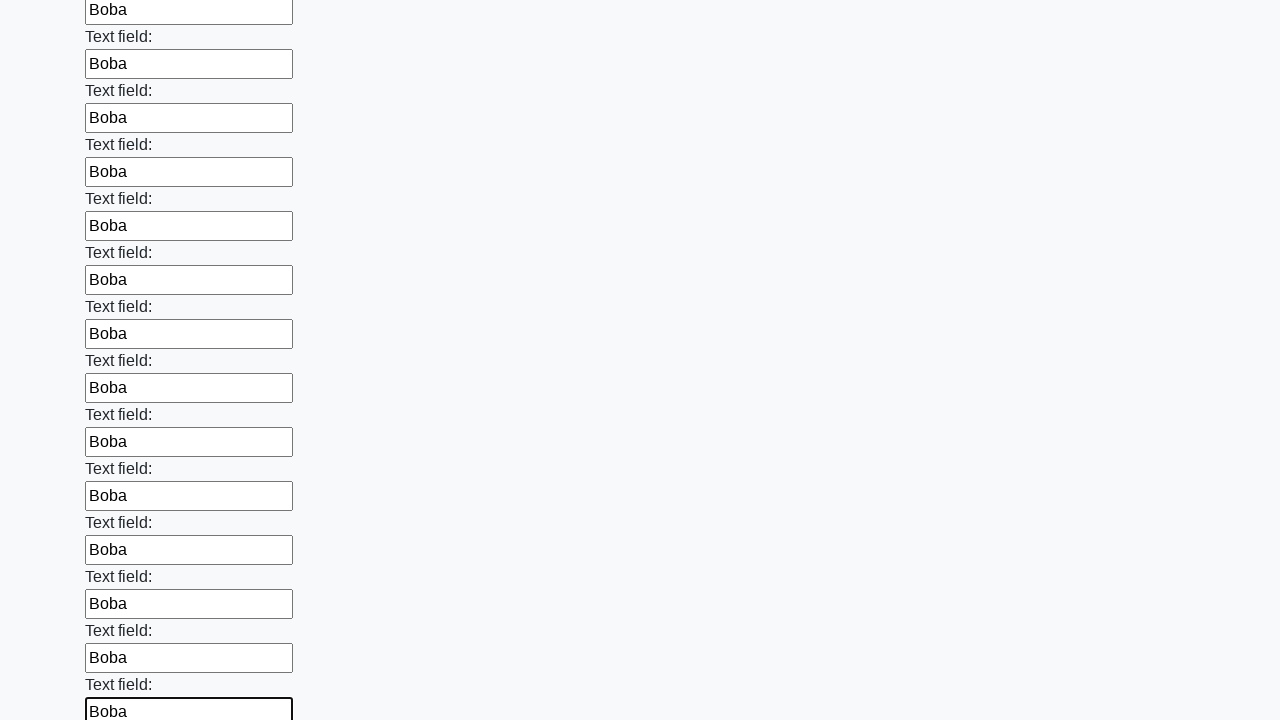

Filled an input field with 'Boba' on input >> nth=79
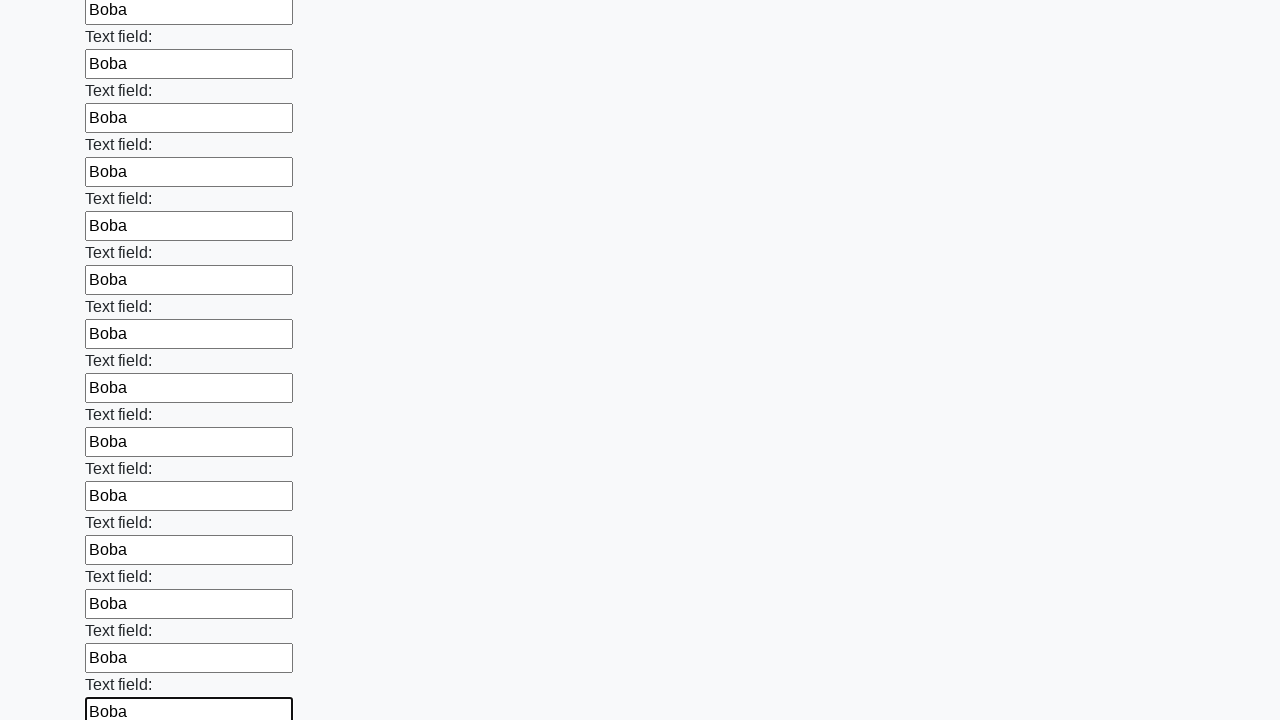

Filled an input field with 'Boba' on input >> nth=80
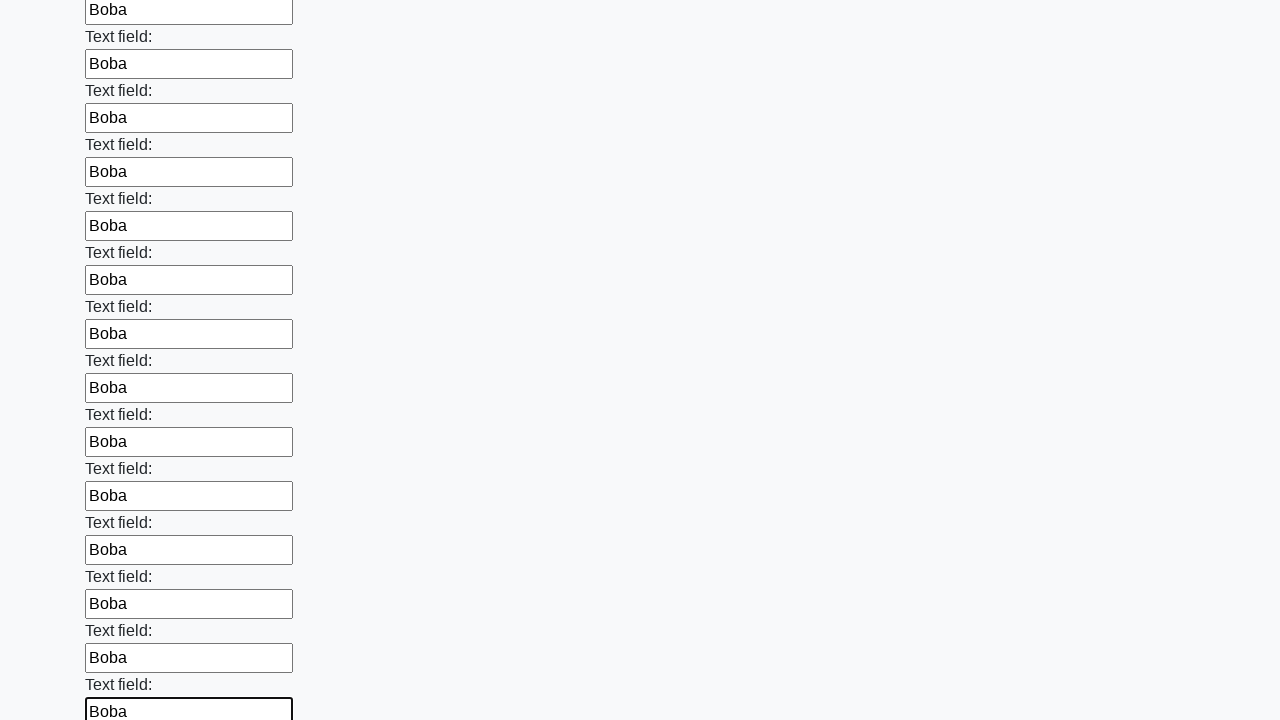

Filled an input field with 'Boba' on input >> nth=81
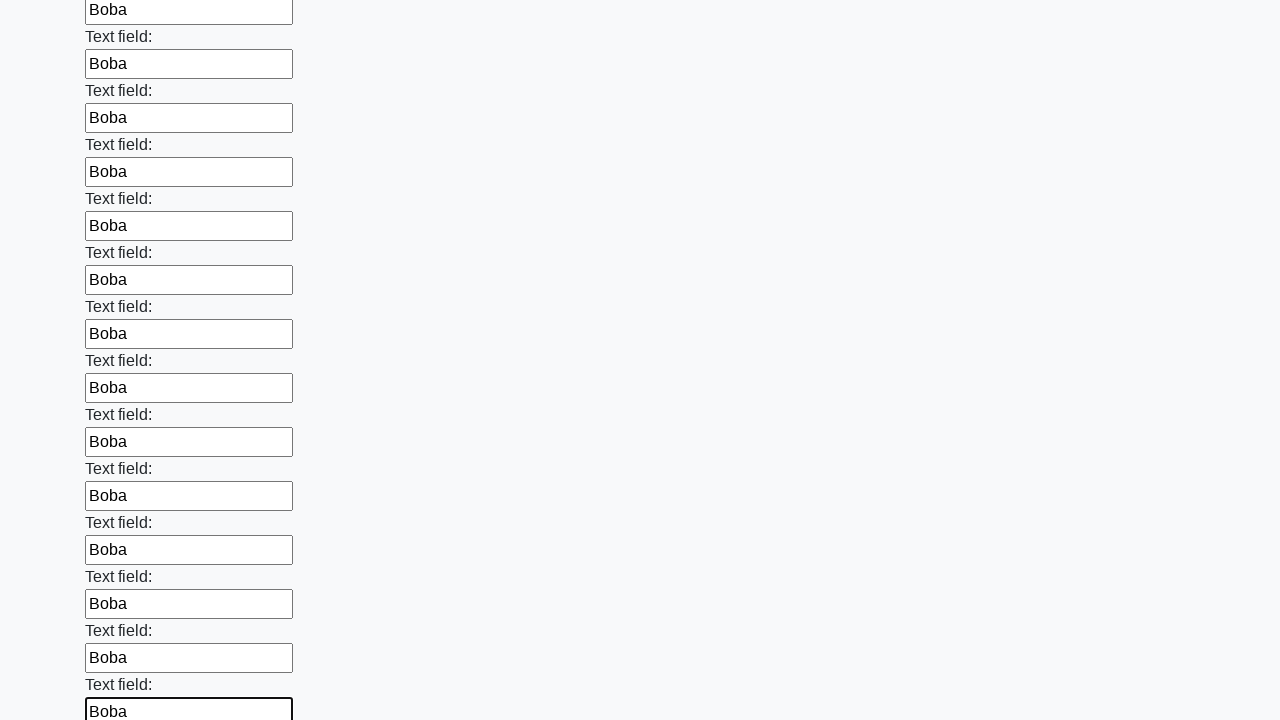

Filled an input field with 'Boba' on input >> nth=82
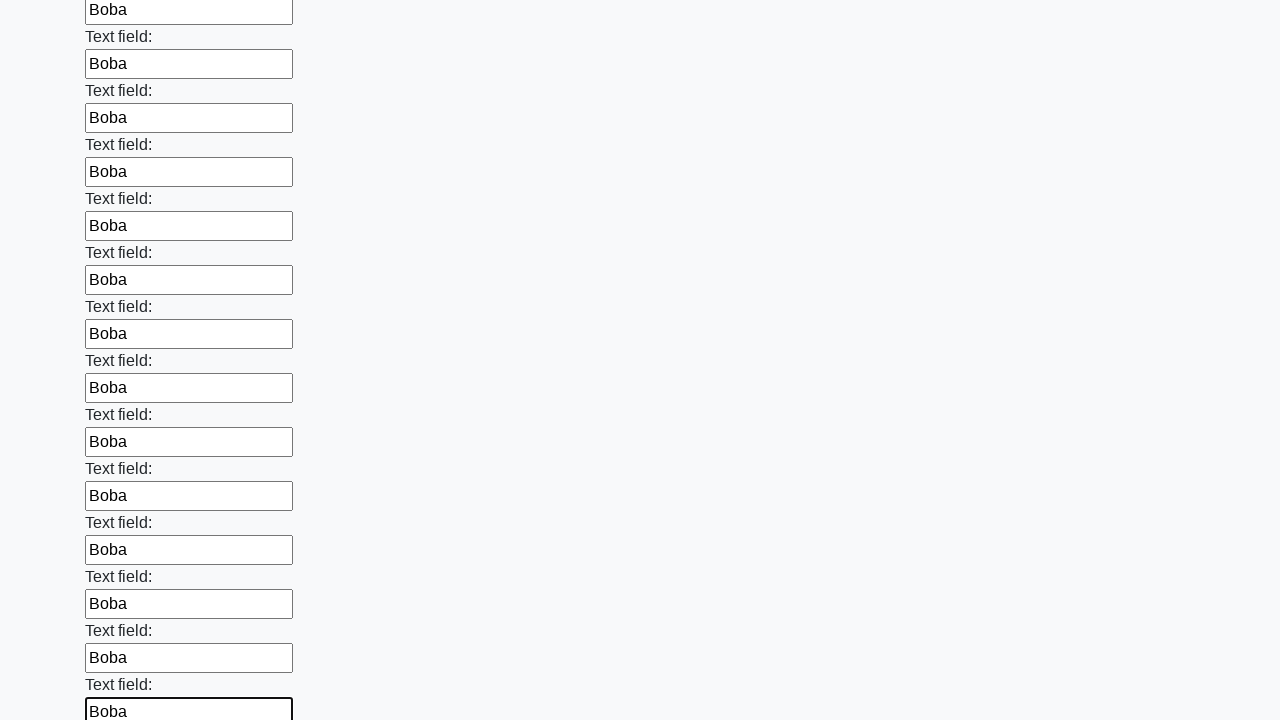

Filled an input field with 'Boba' on input >> nth=83
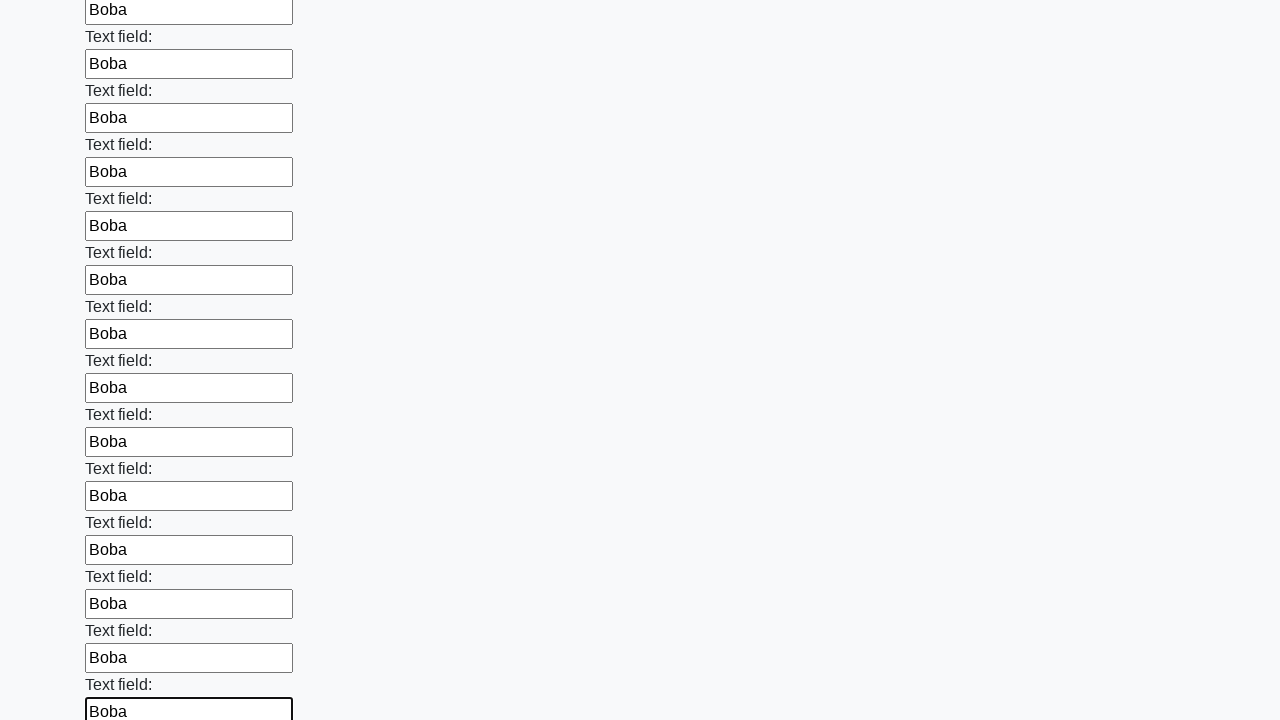

Filled an input field with 'Boba' on input >> nth=84
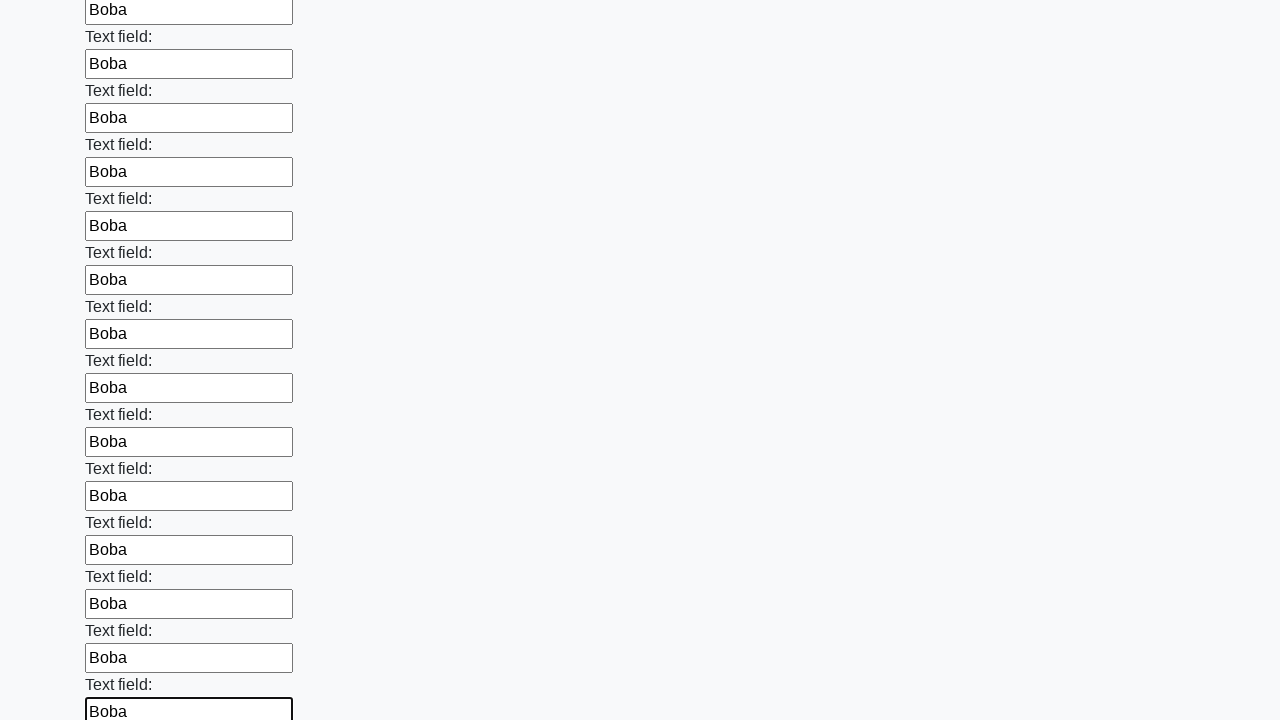

Filled an input field with 'Boba' on input >> nth=85
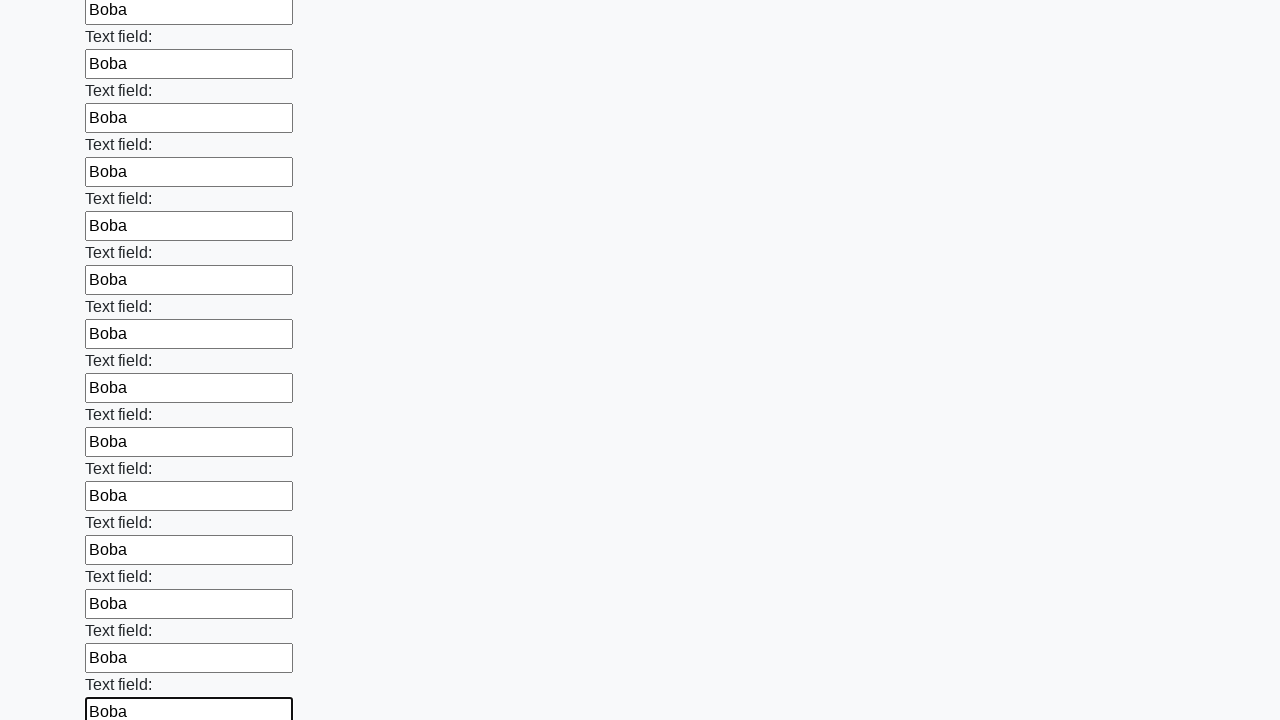

Filled an input field with 'Boba' on input >> nth=86
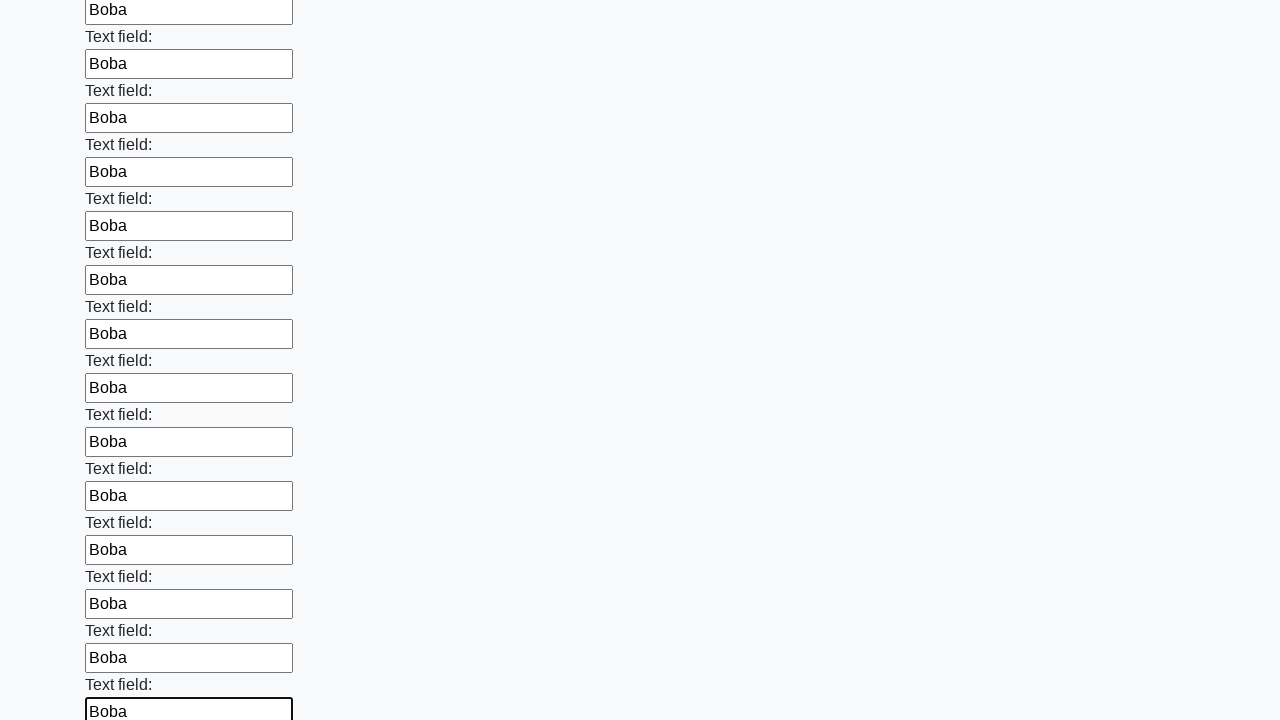

Filled an input field with 'Boba' on input >> nth=87
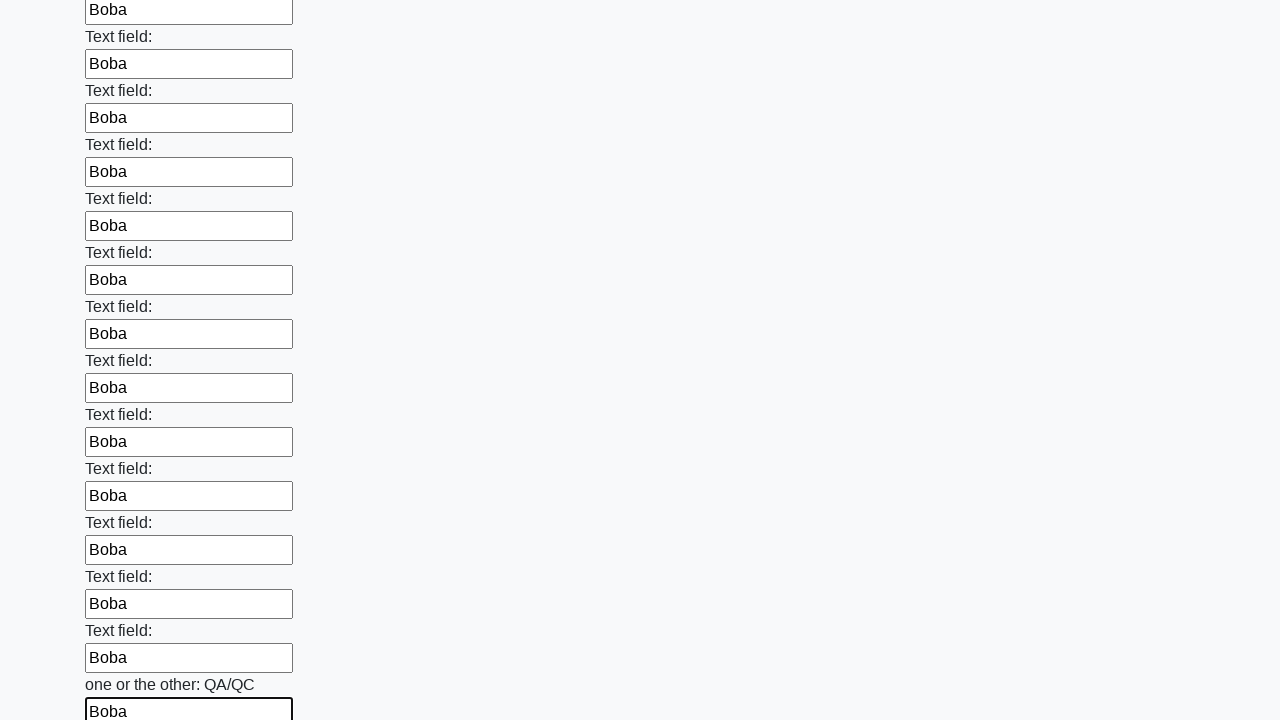

Filled an input field with 'Boba' on input >> nth=88
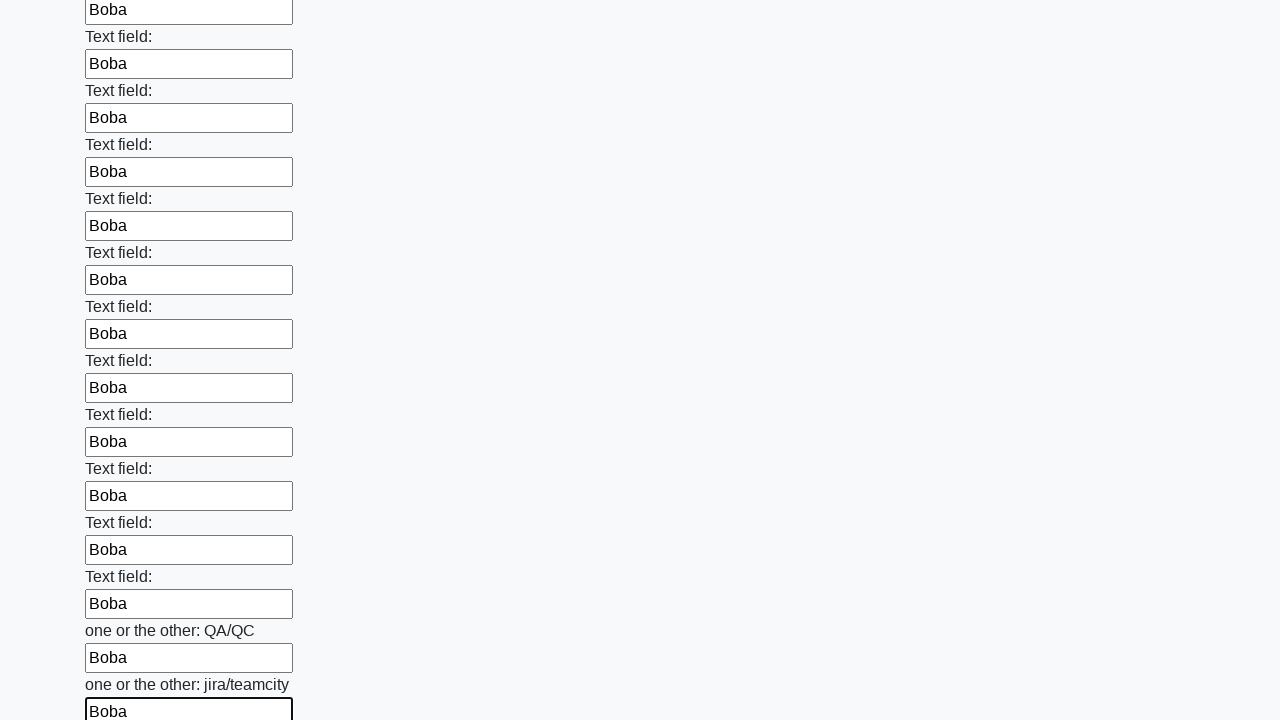

Filled an input field with 'Boba' on input >> nth=89
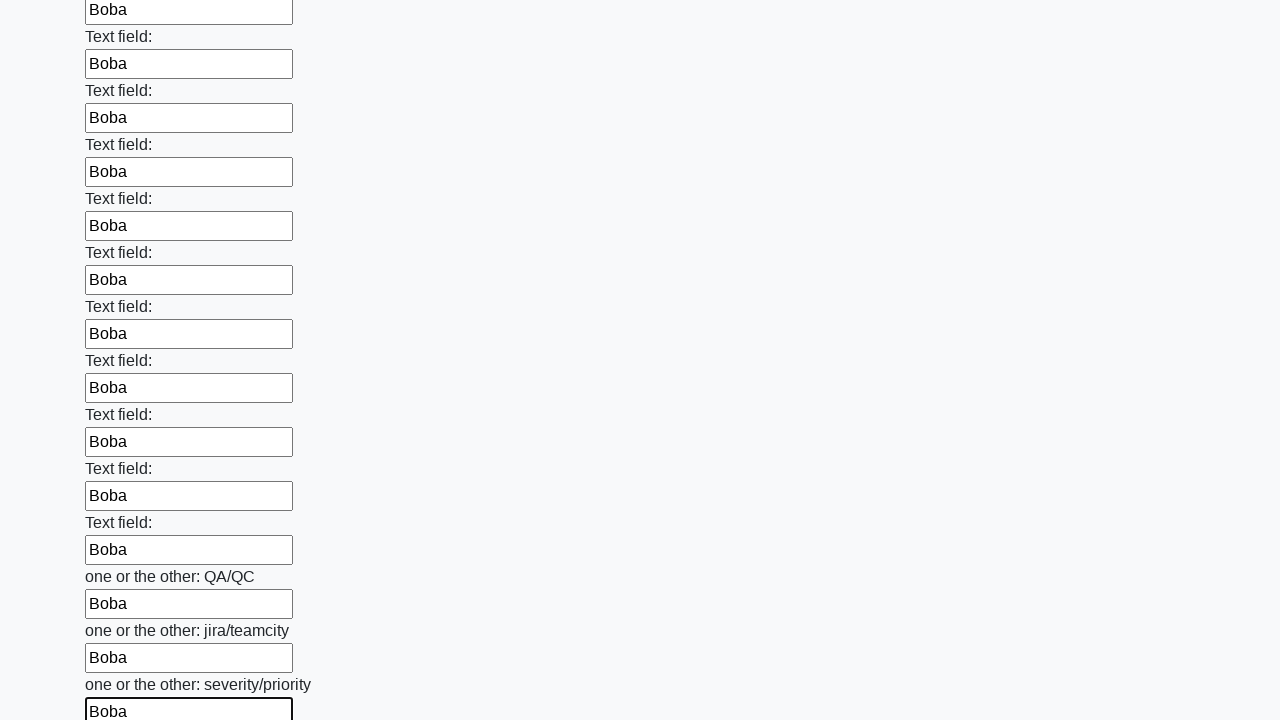

Filled an input field with 'Boba' on input >> nth=90
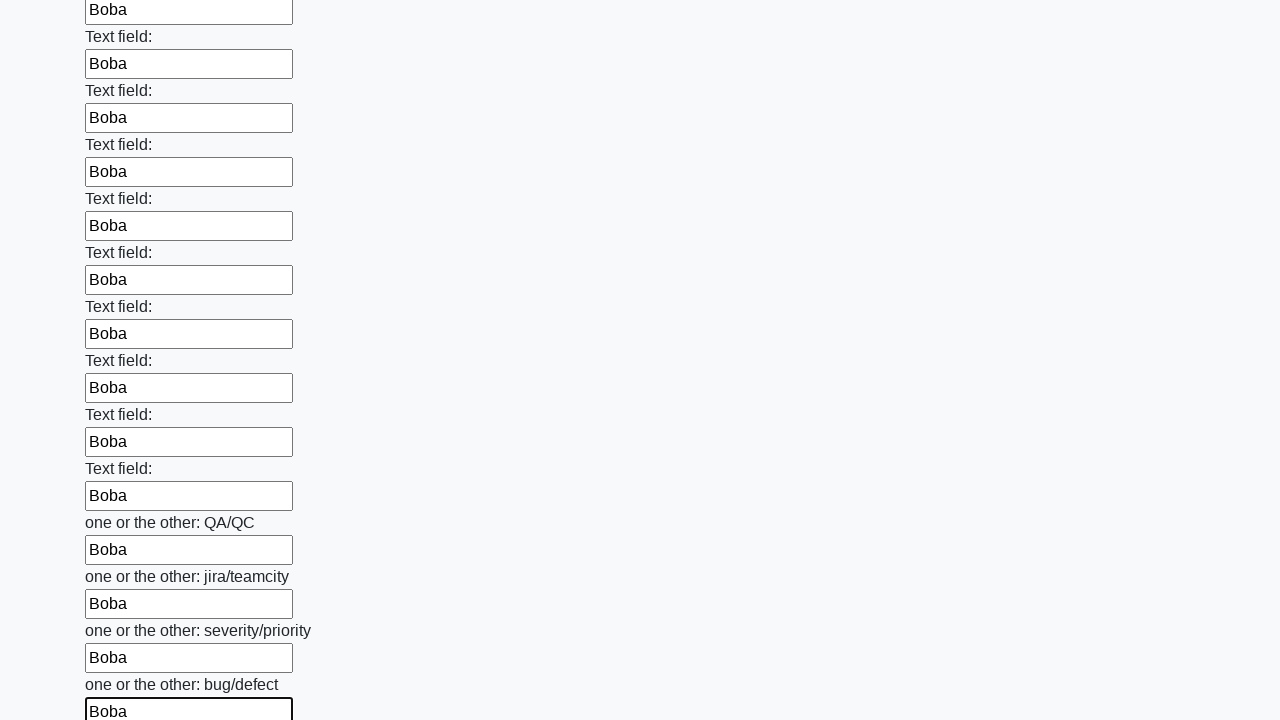

Filled an input field with 'Boba' on input >> nth=91
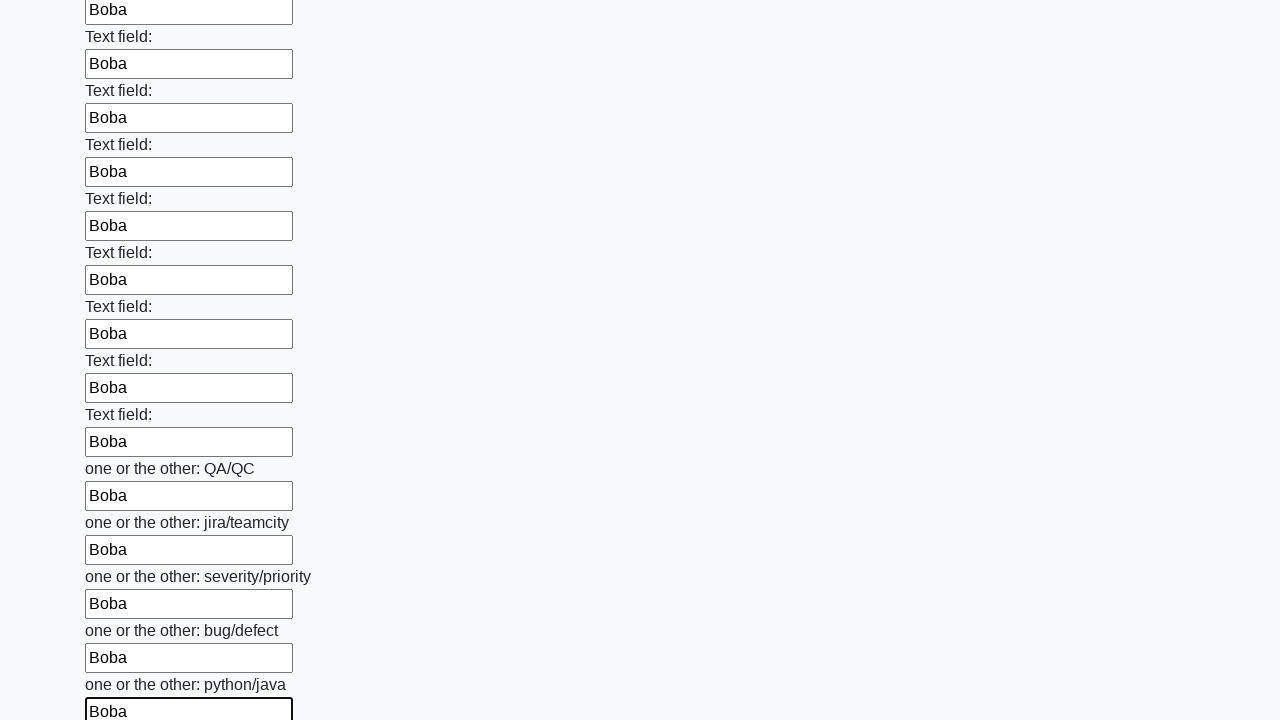

Filled an input field with 'Boba' on input >> nth=92
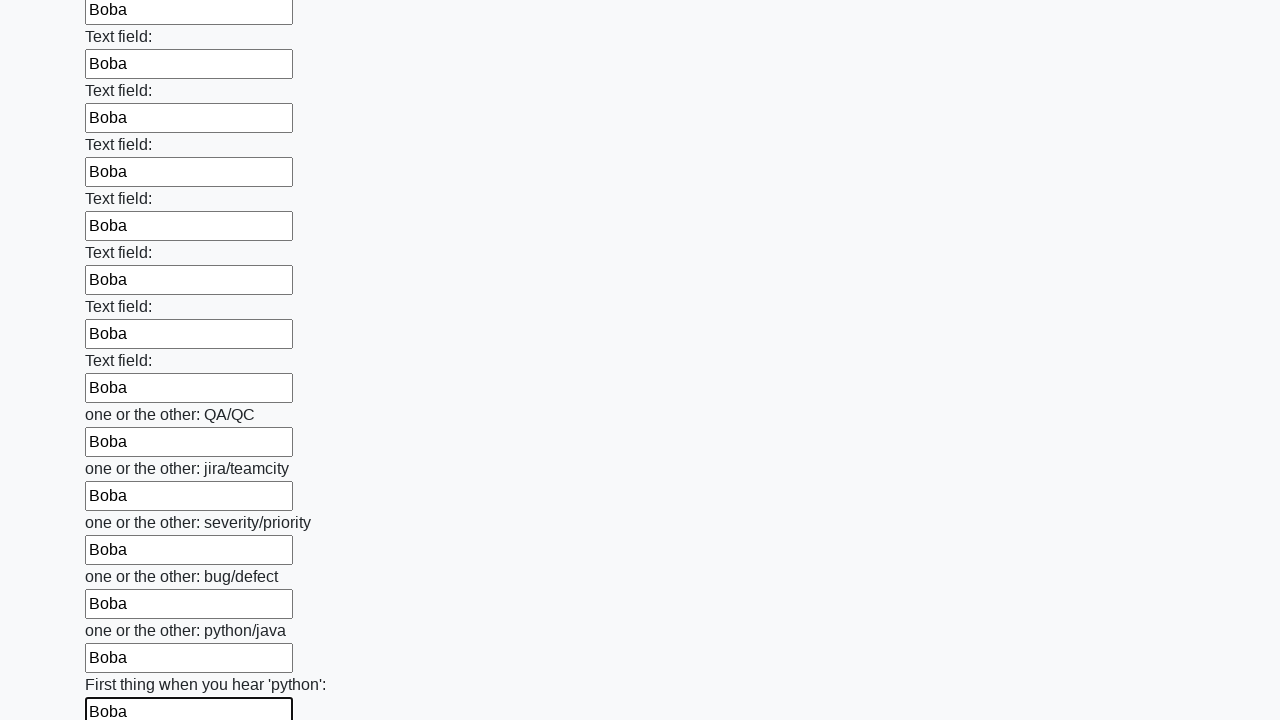

Filled an input field with 'Boba' on input >> nth=93
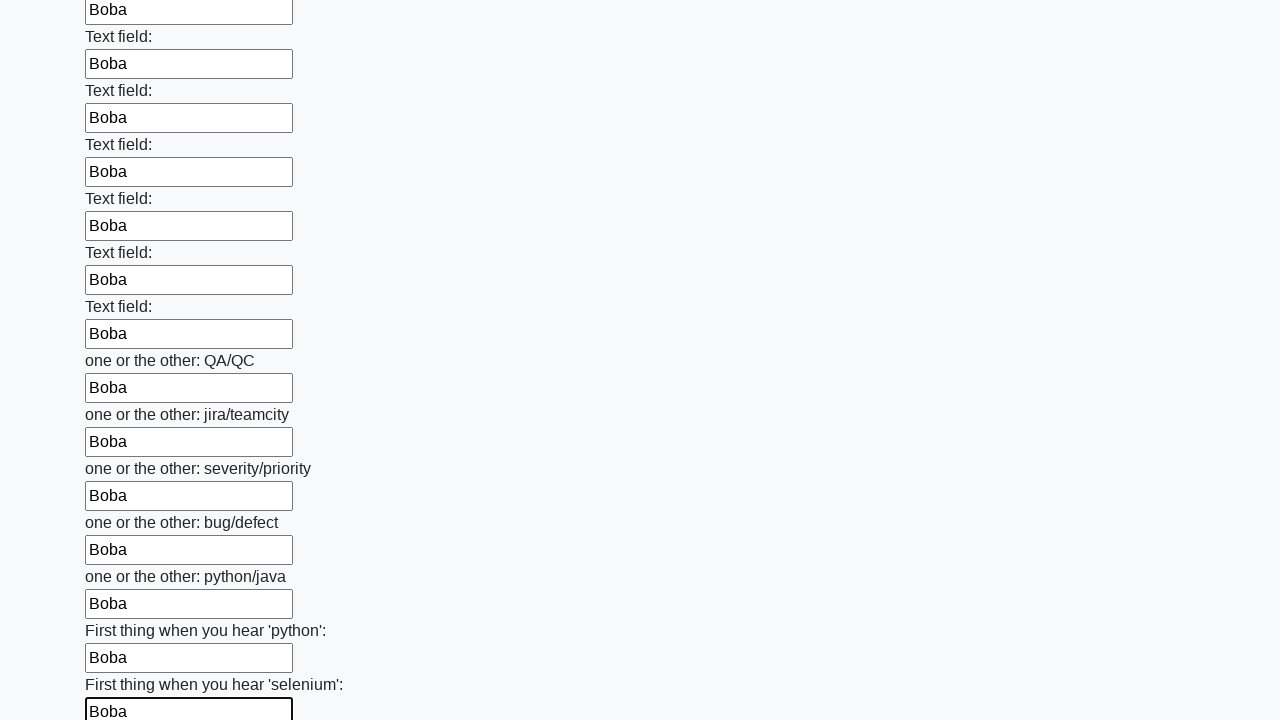

Filled an input field with 'Boba' on input >> nth=94
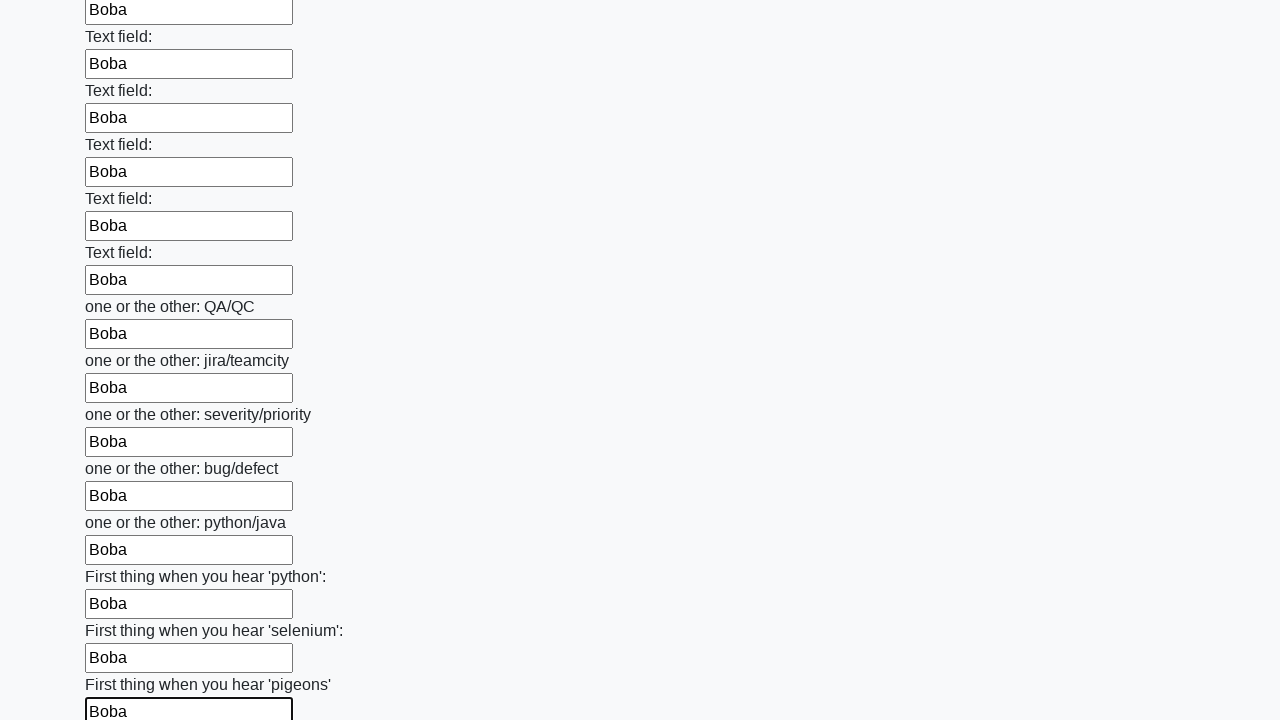

Filled an input field with 'Boba' on input >> nth=95
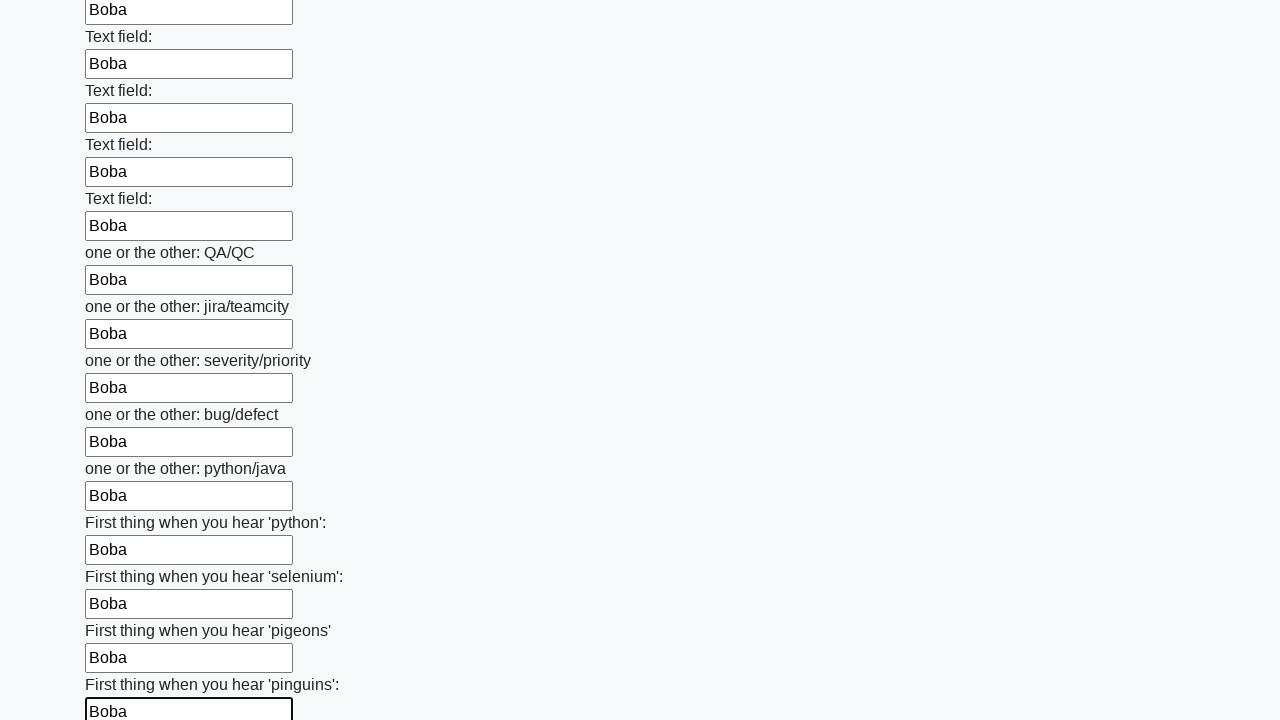

Filled an input field with 'Boba' on input >> nth=96
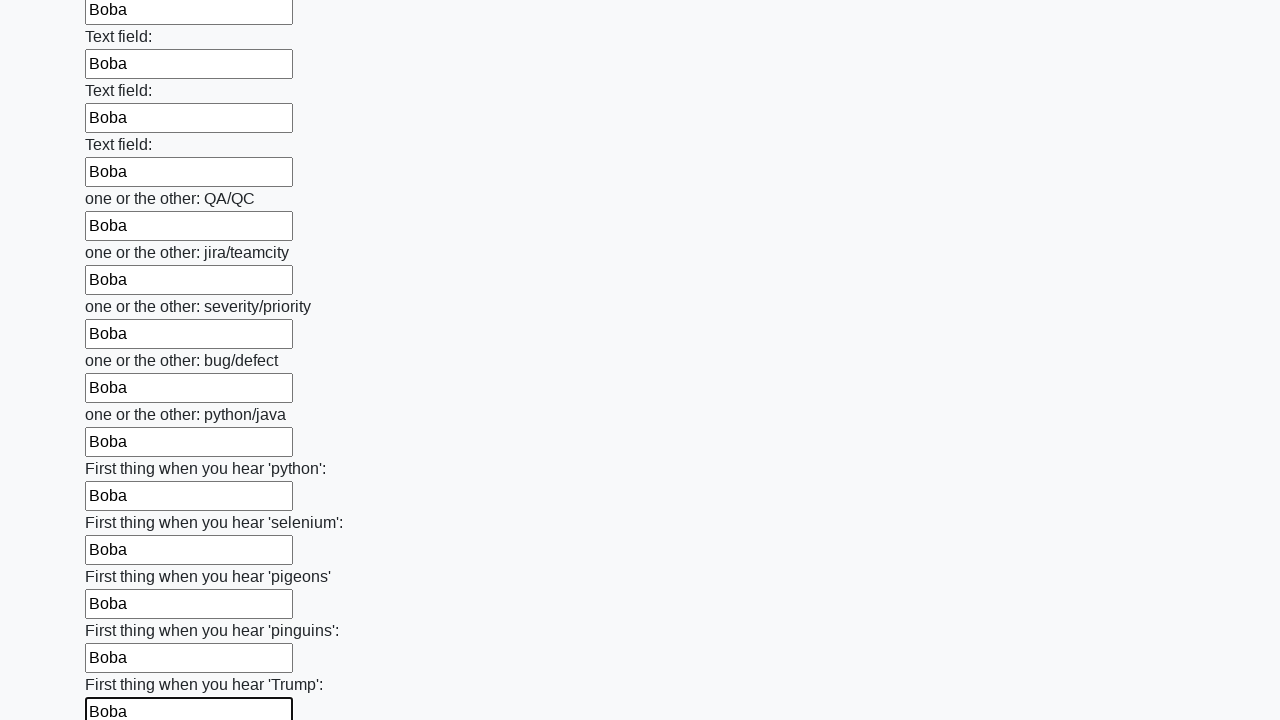

Filled an input field with 'Boba' on input >> nth=97
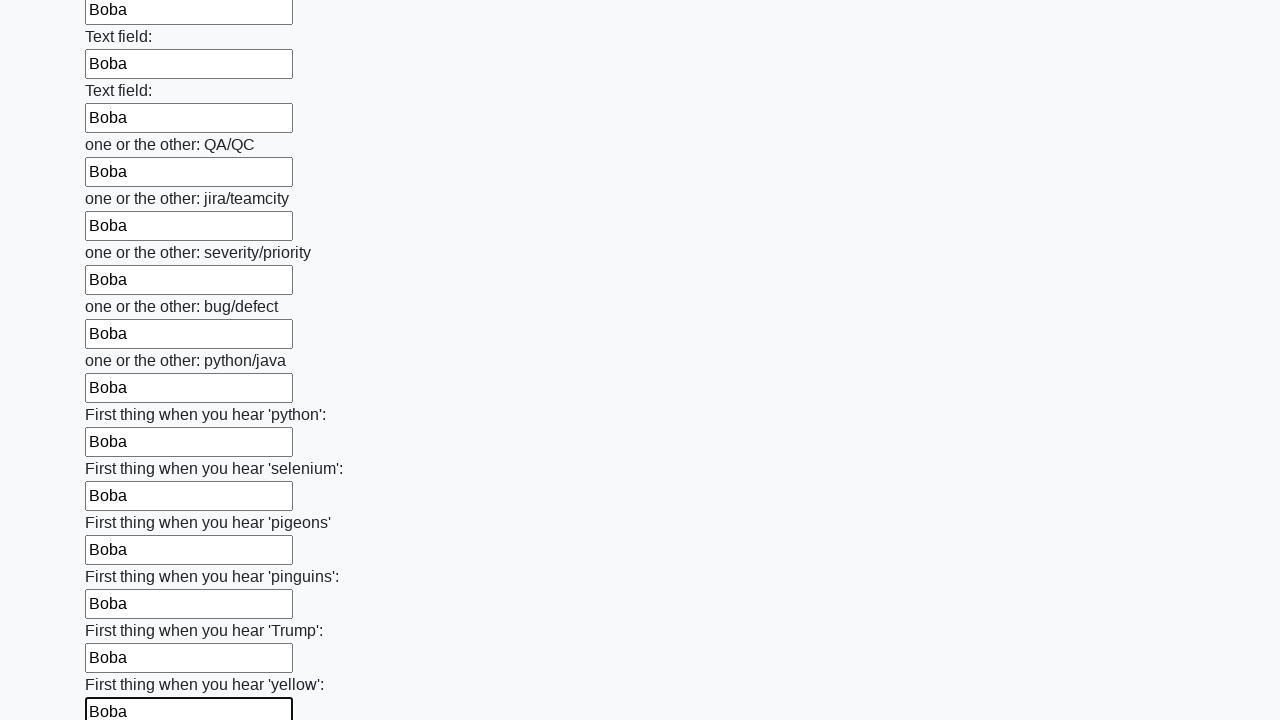

Filled an input field with 'Boba' on input >> nth=98
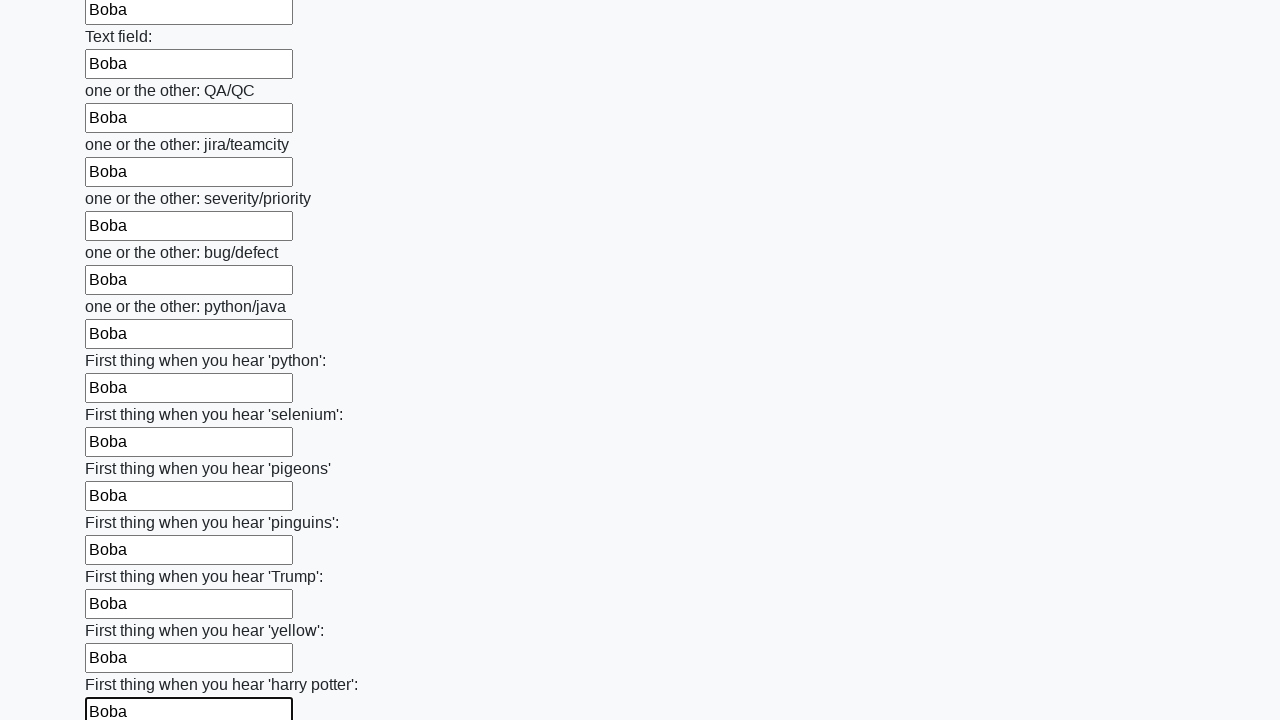

Filled an input field with 'Boba' on input >> nth=99
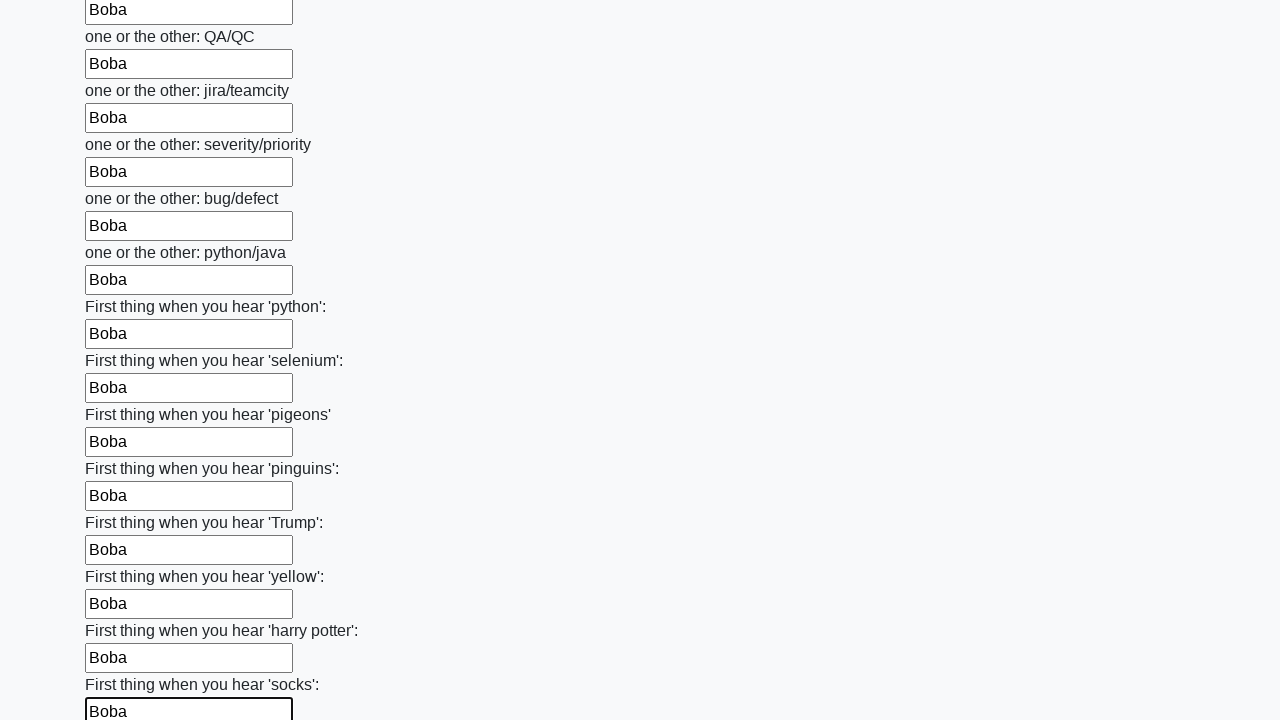

Clicked the submit button to submit the form at (123, 611) on button.btn
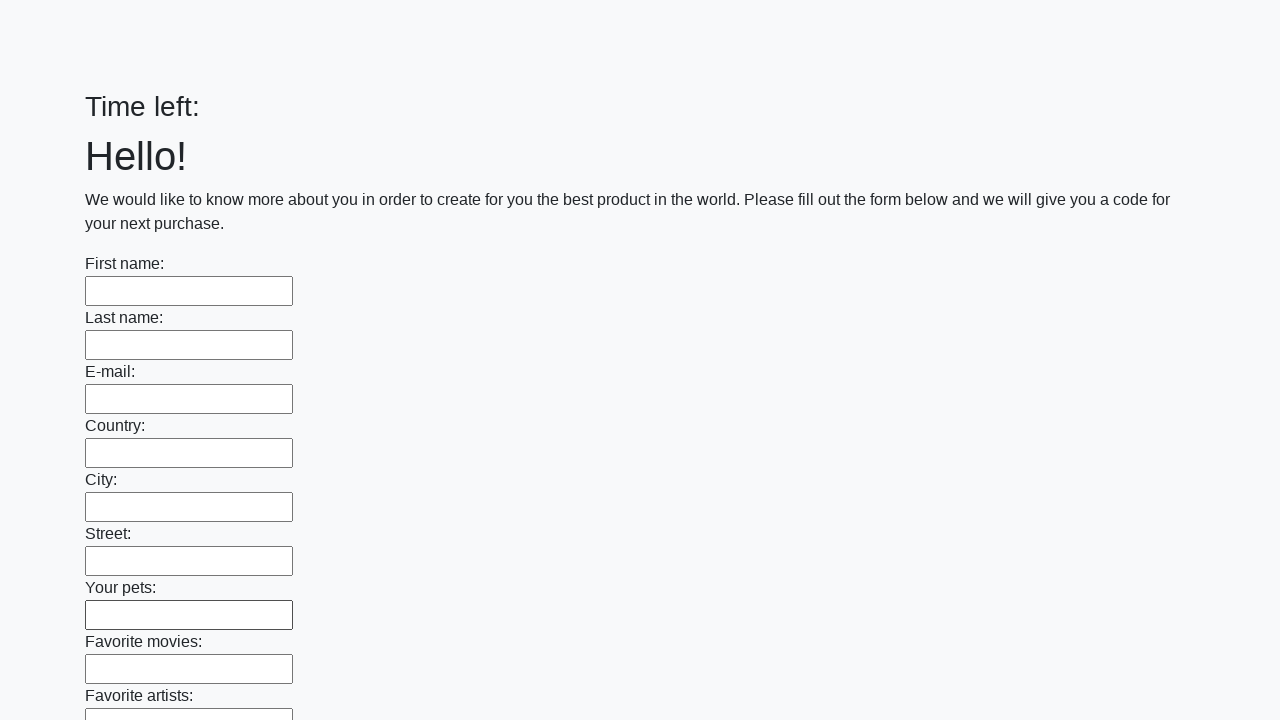

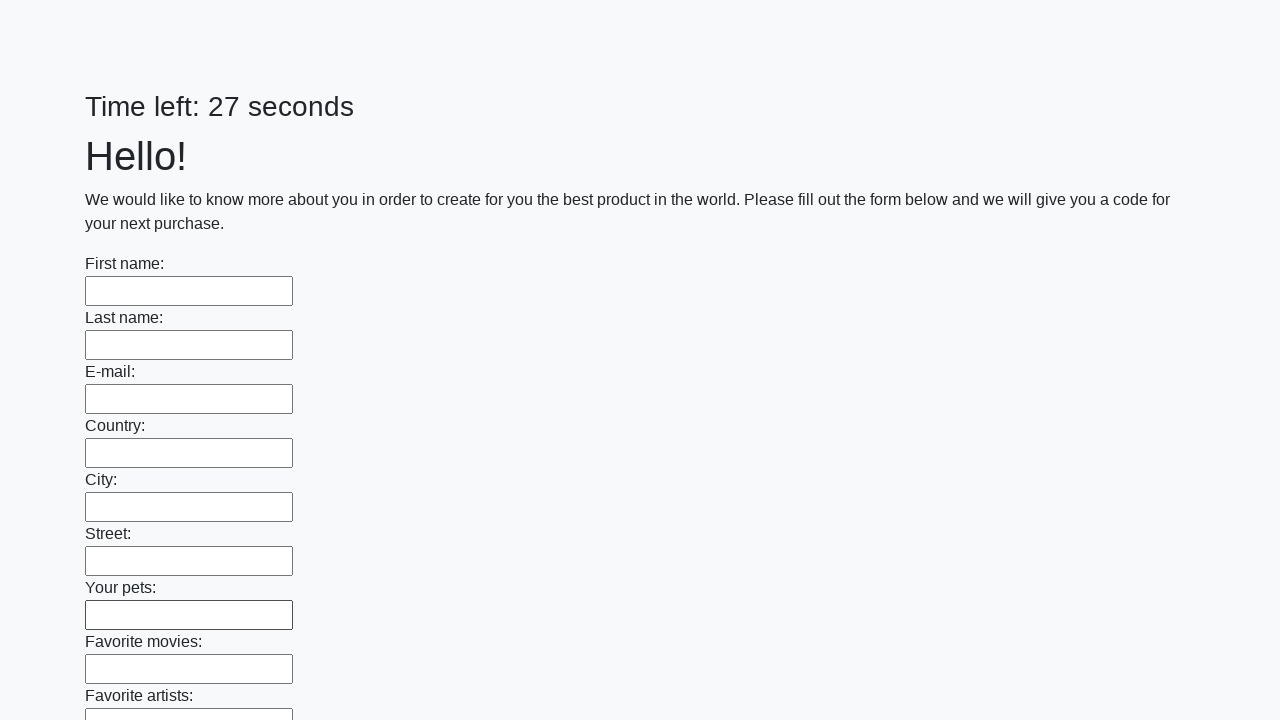